Tests filling a large form by entering text into all input fields and clicking the submit button

Starting URL: http://suninjuly.github.io/huge_form.html

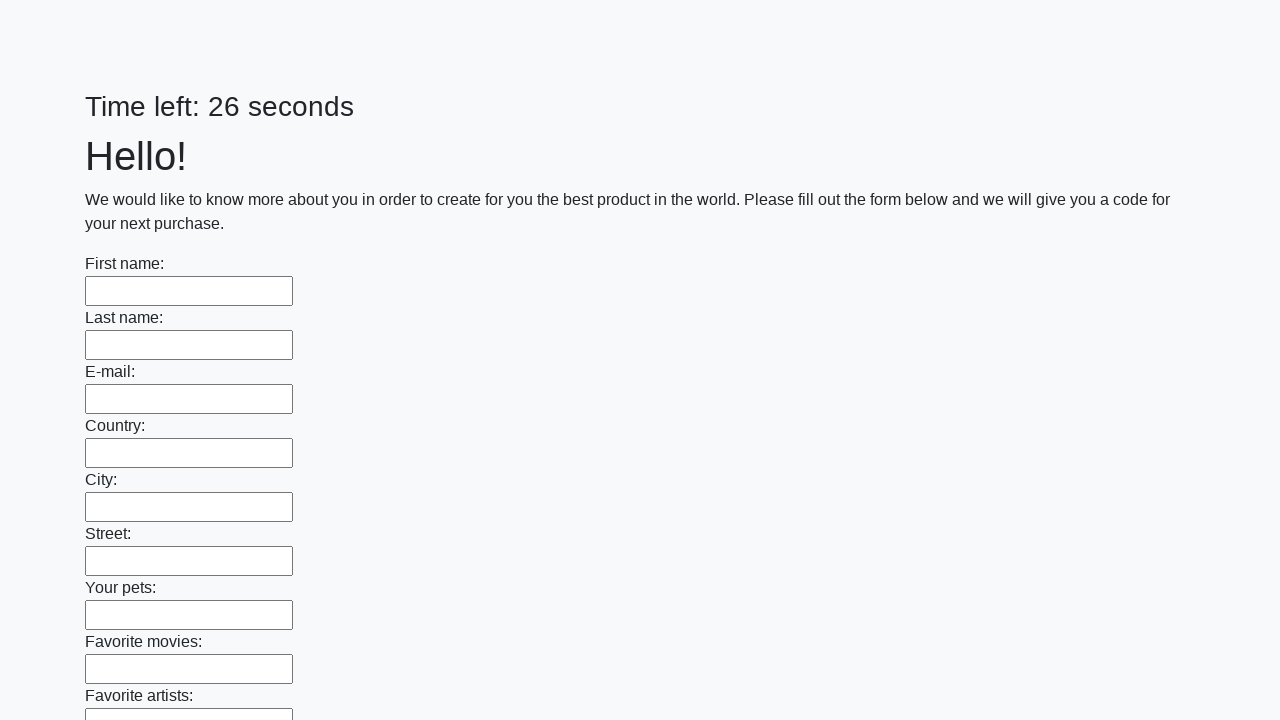

Filled input field with 'Hello' on input >> nth=0
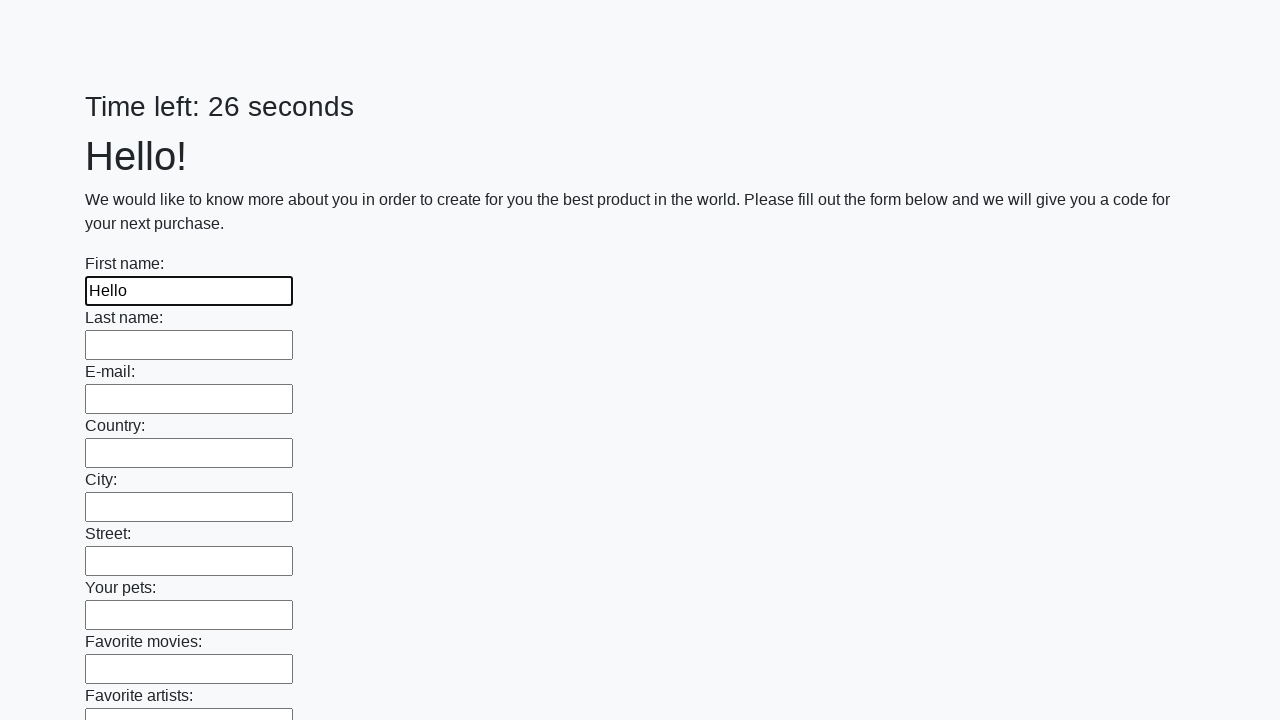

Filled input field with 'Hello' on input >> nth=1
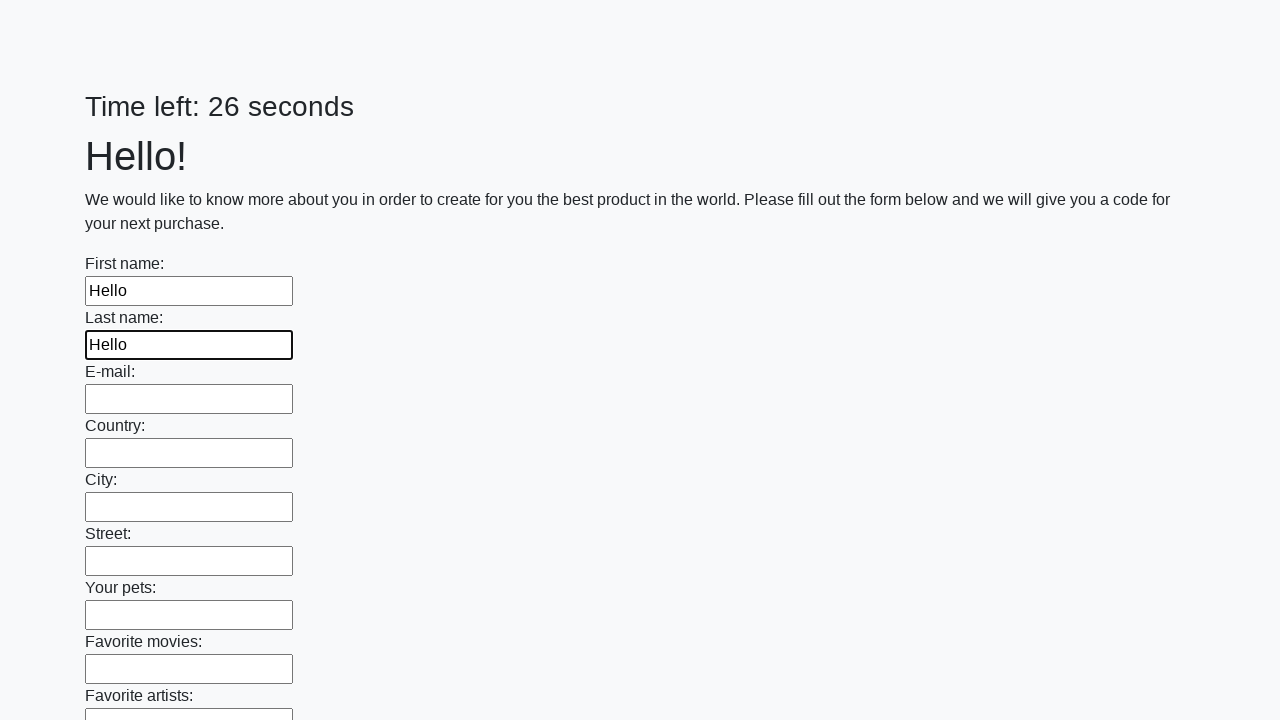

Filled input field with 'Hello' on input >> nth=2
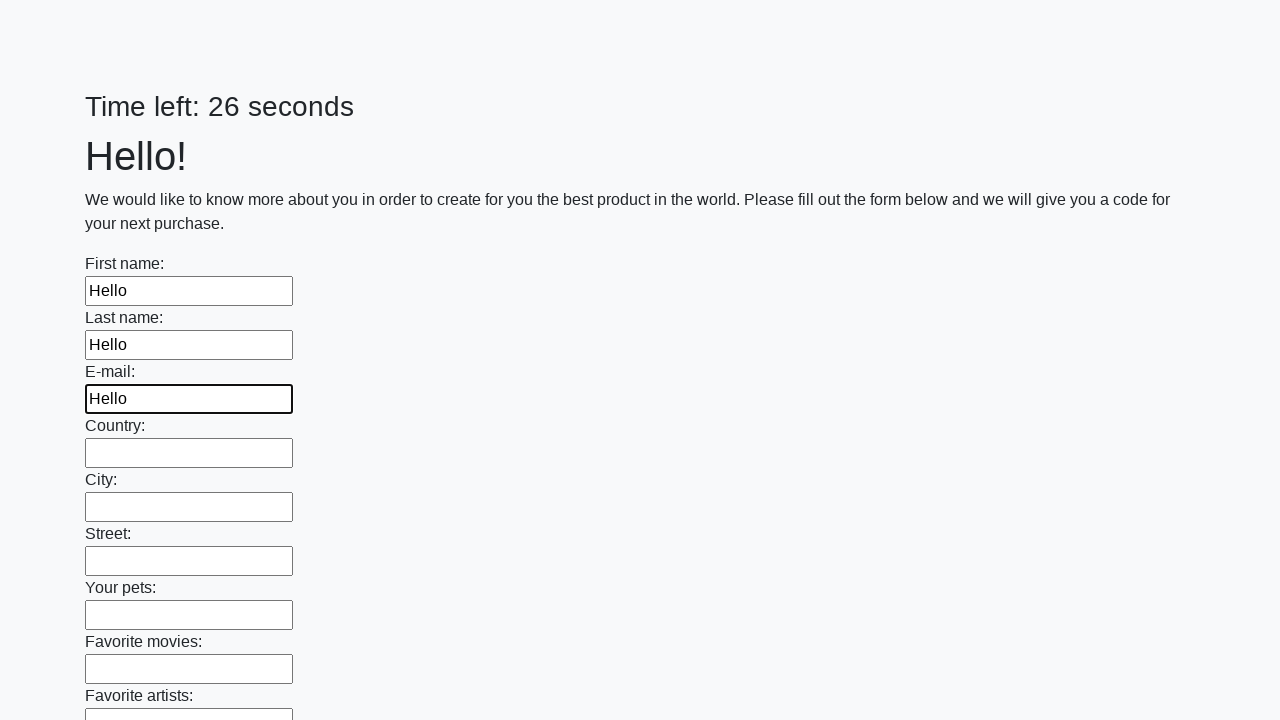

Filled input field with 'Hello' on input >> nth=3
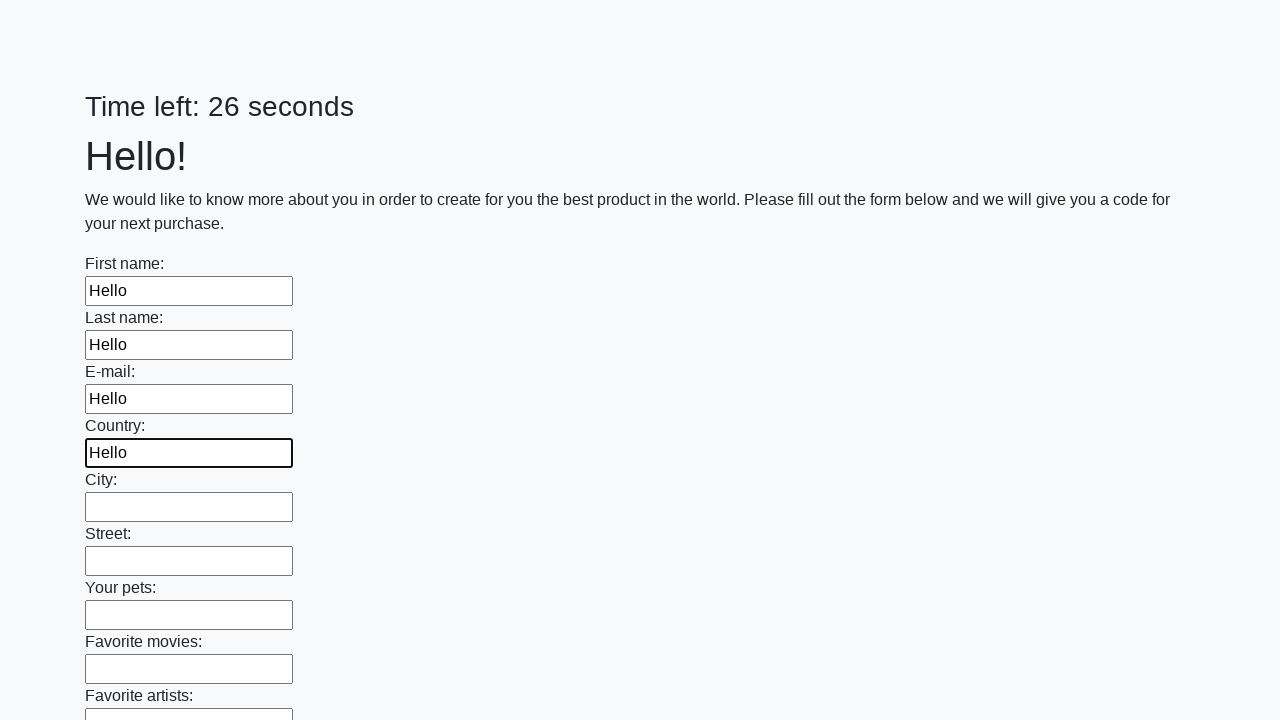

Filled input field with 'Hello' on input >> nth=4
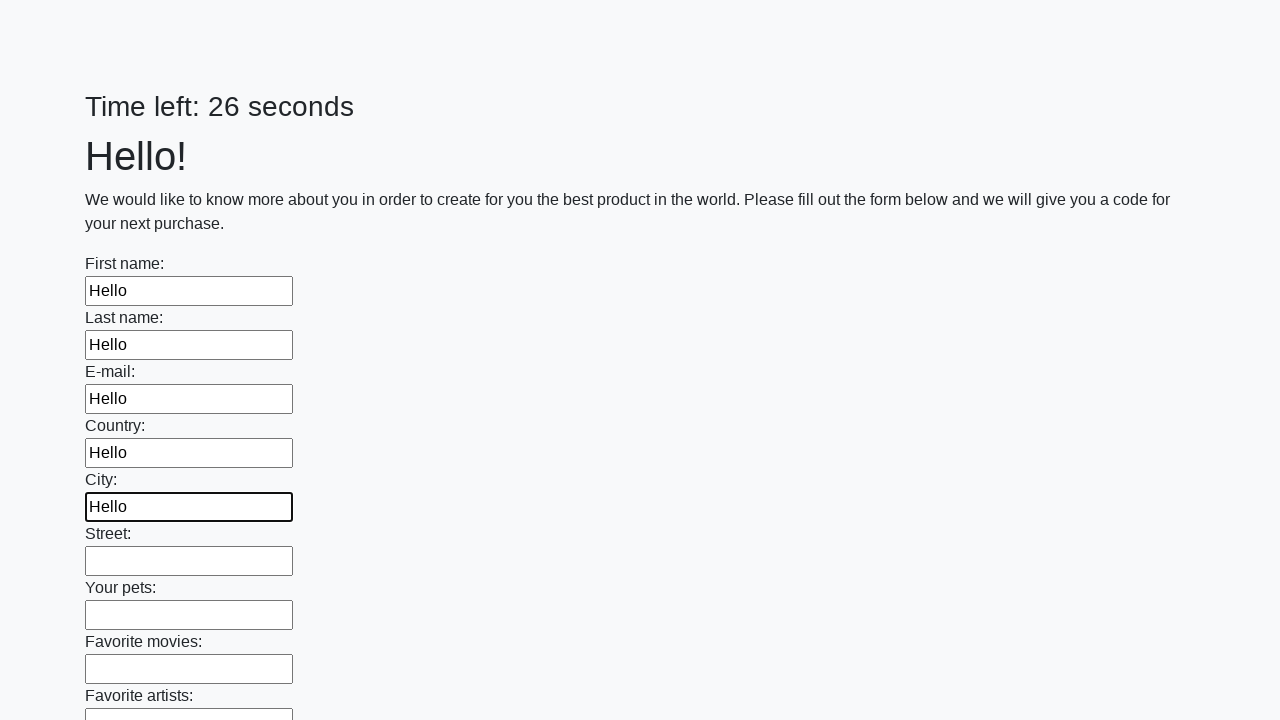

Filled input field with 'Hello' on input >> nth=5
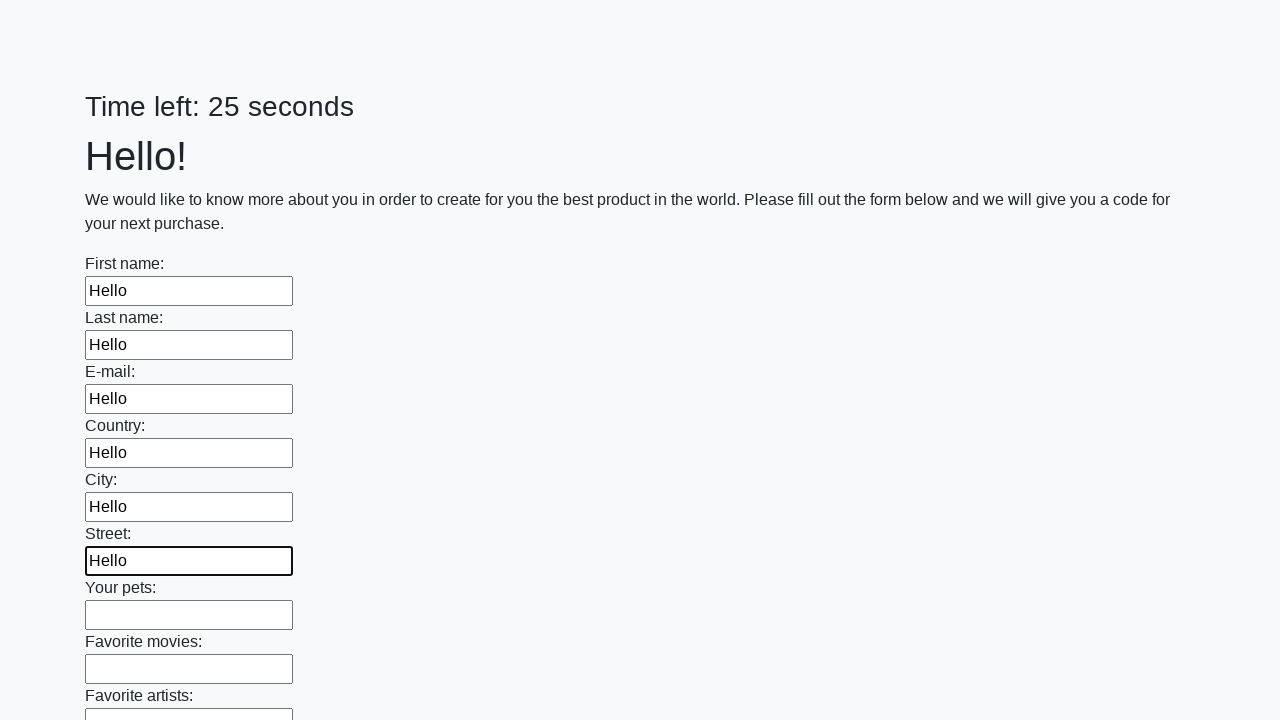

Filled input field with 'Hello' on input >> nth=6
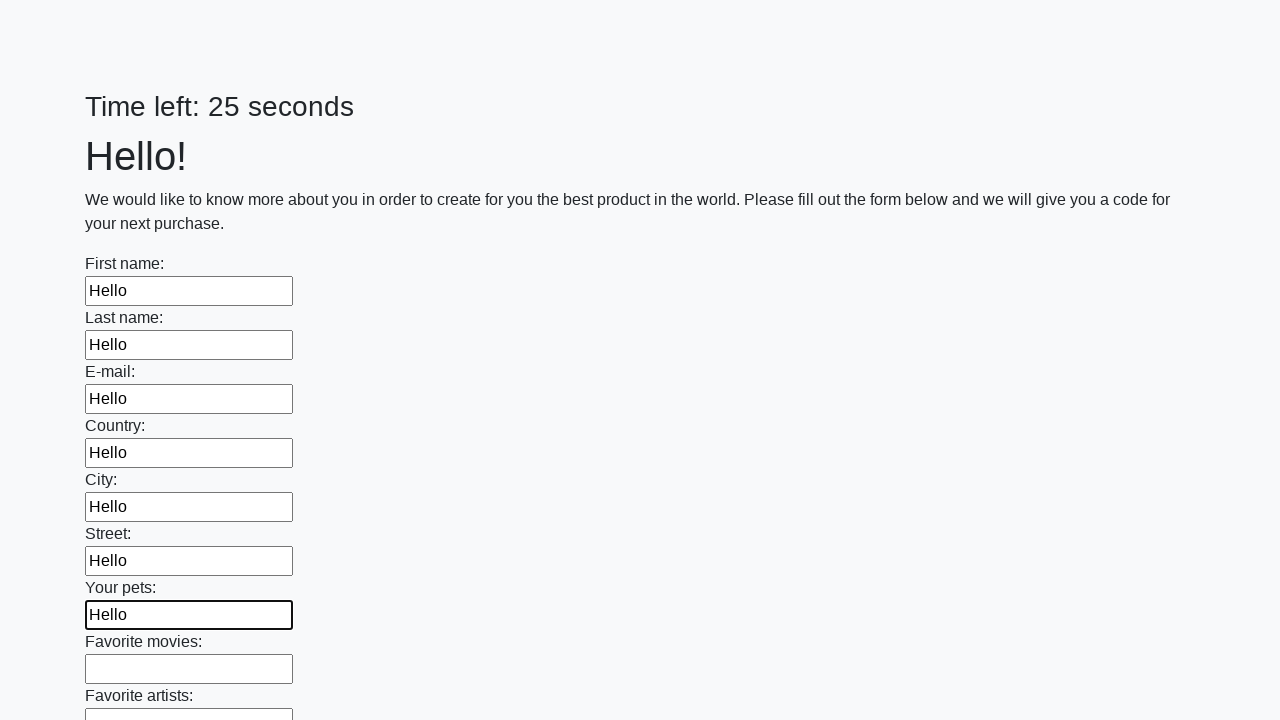

Filled input field with 'Hello' on input >> nth=7
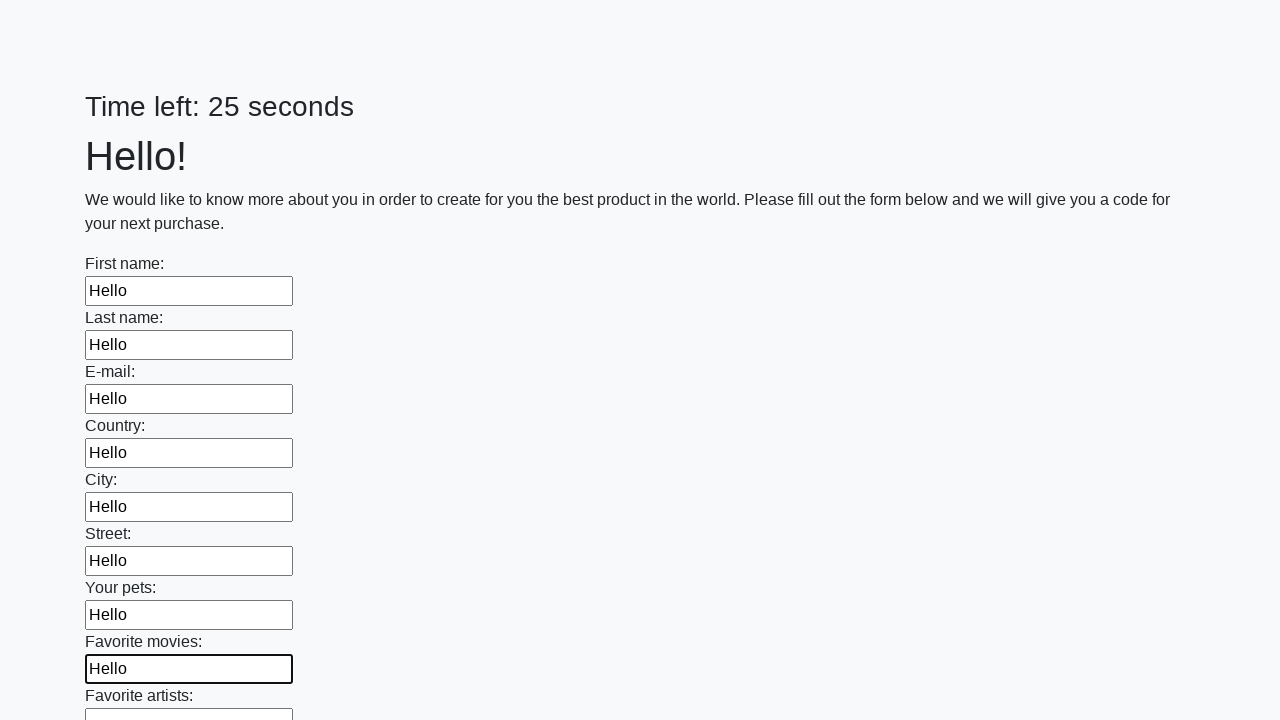

Filled input field with 'Hello' on input >> nth=8
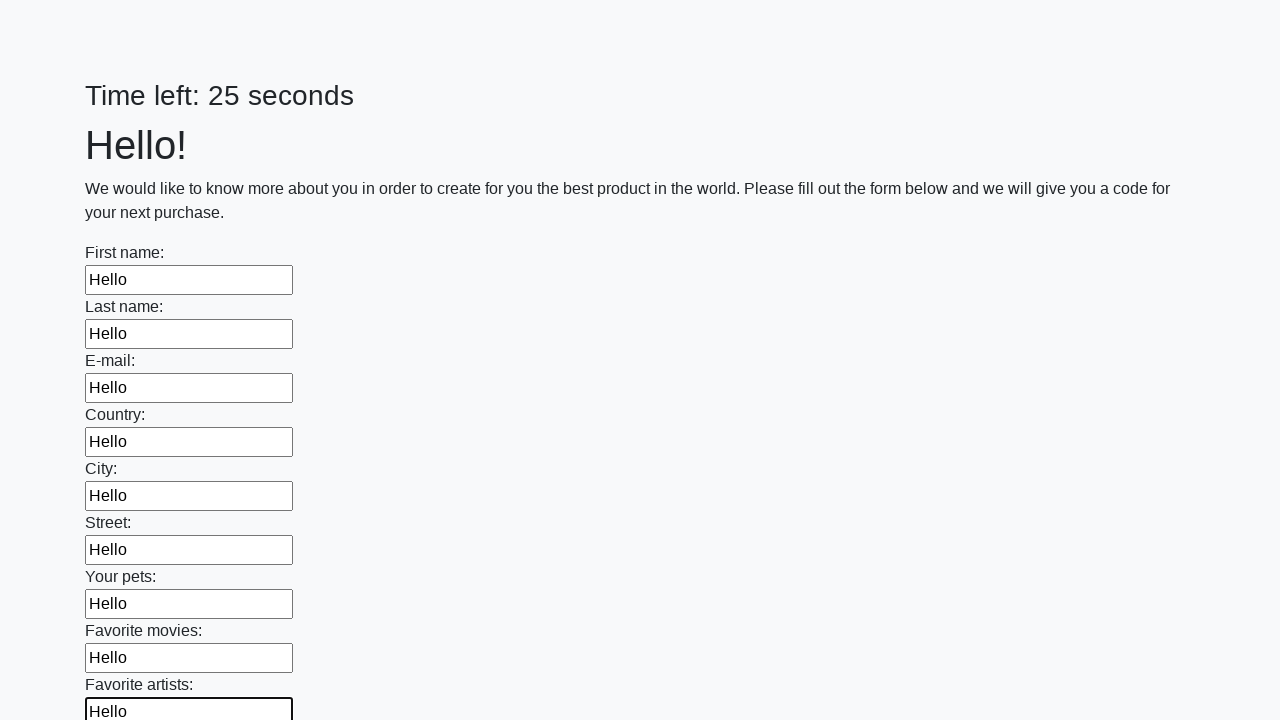

Filled input field with 'Hello' on input >> nth=9
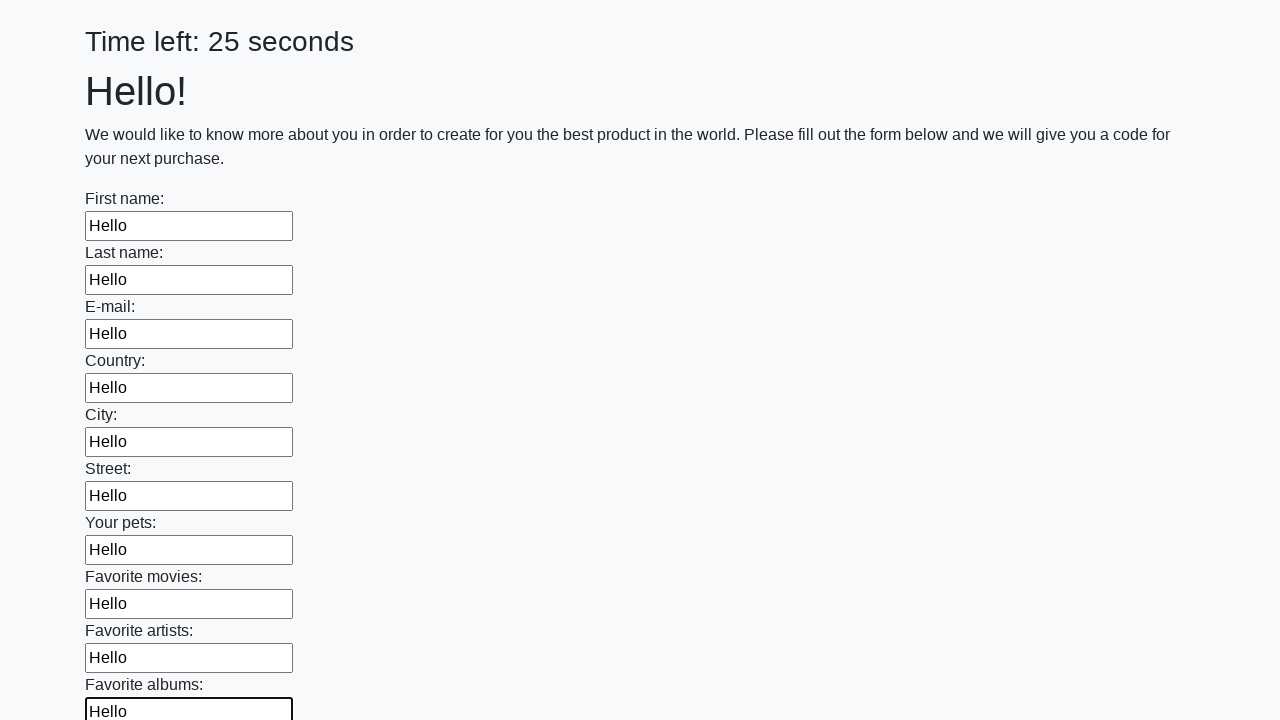

Filled input field with 'Hello' on input >> nth=10
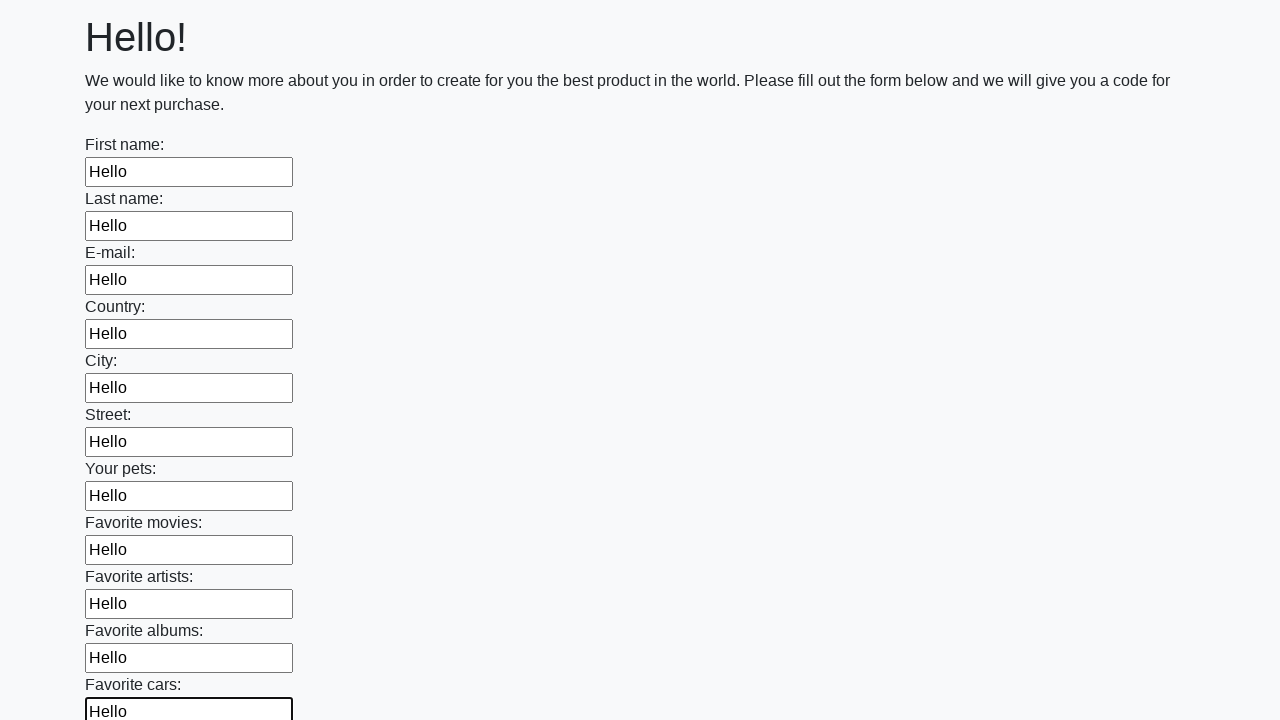

Filled input field with 'Hello' on input >> nth=11
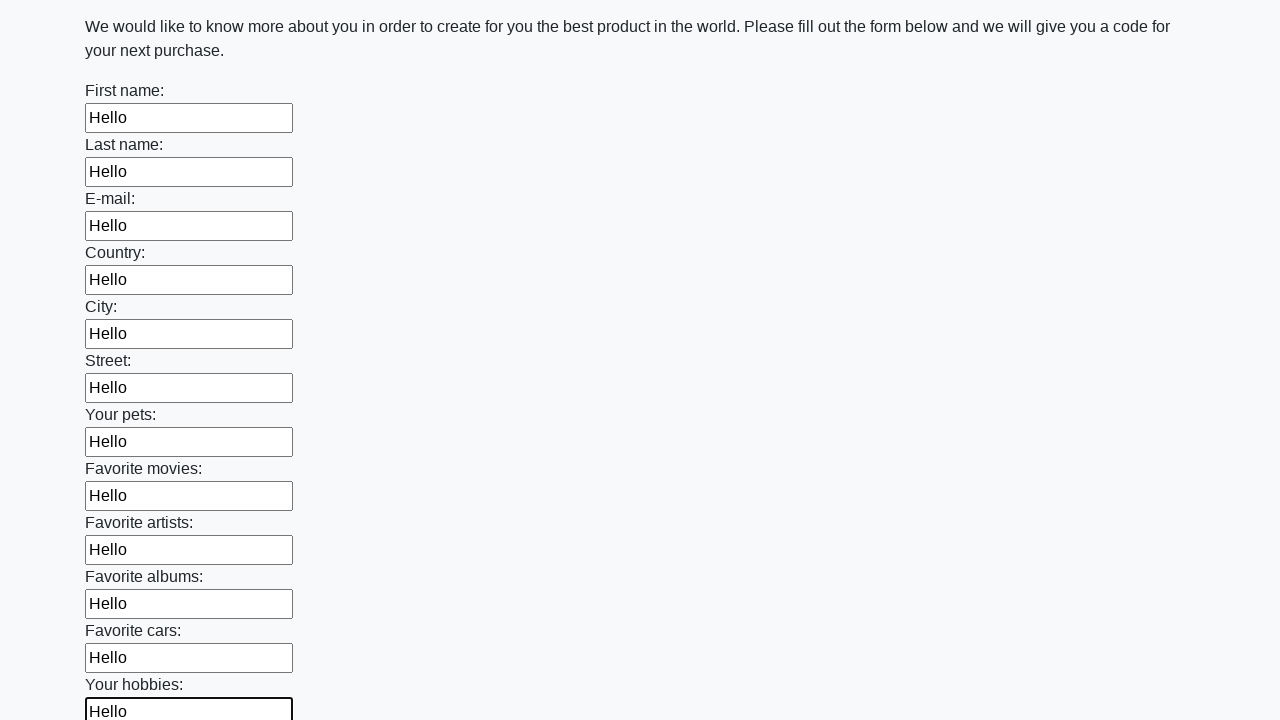

Filled input field with 'Hello' on input >> nth=12
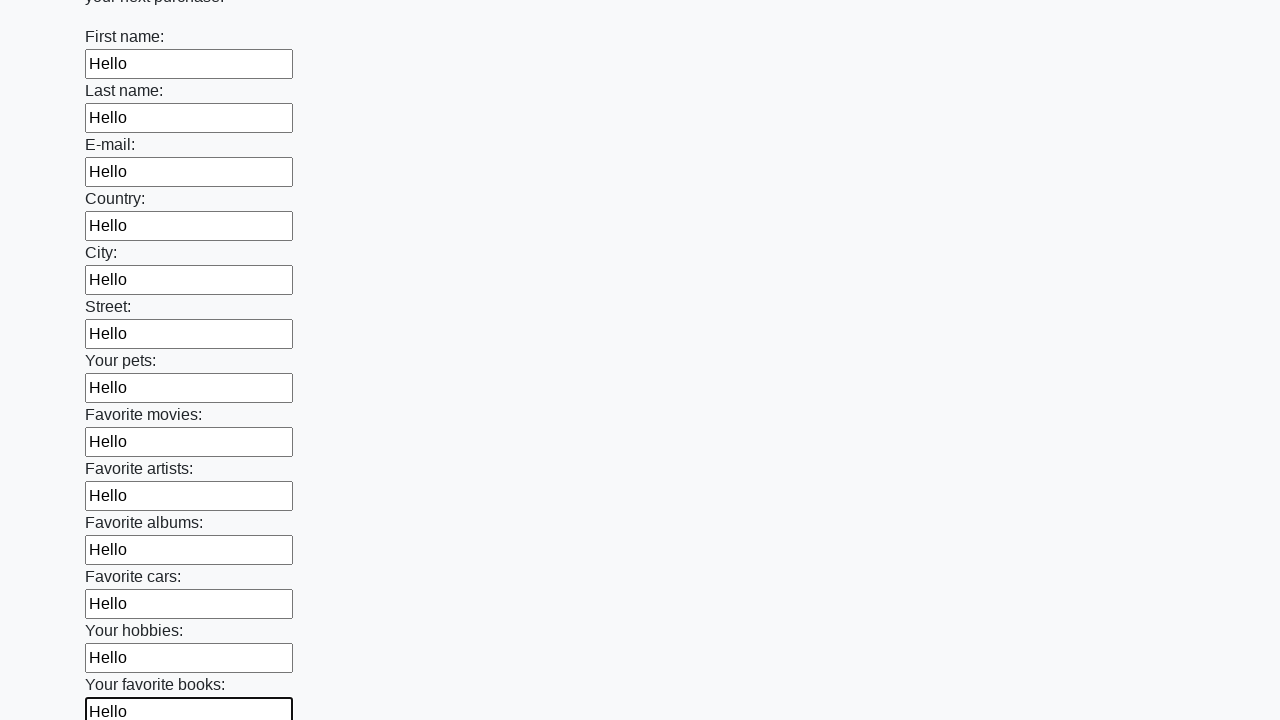

Filled input field with 'Hello' on input >> nth=13
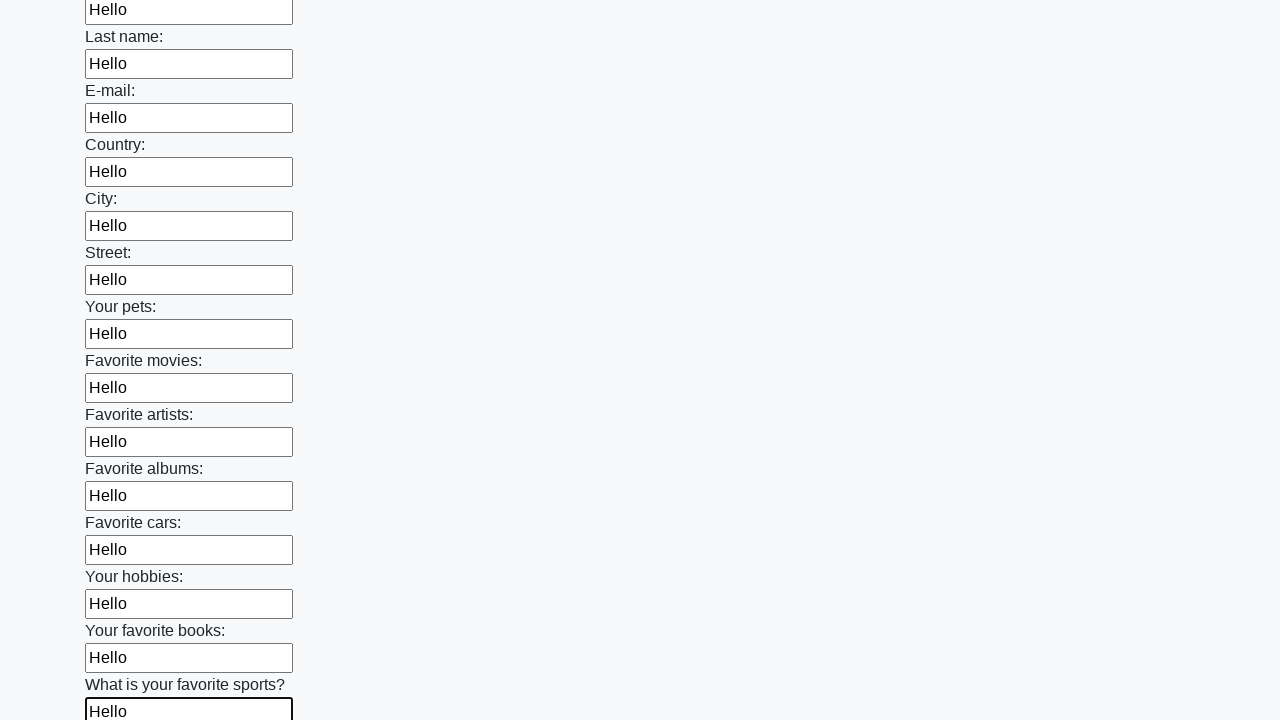

Filled input field with 'Hello' on input >> nth=14
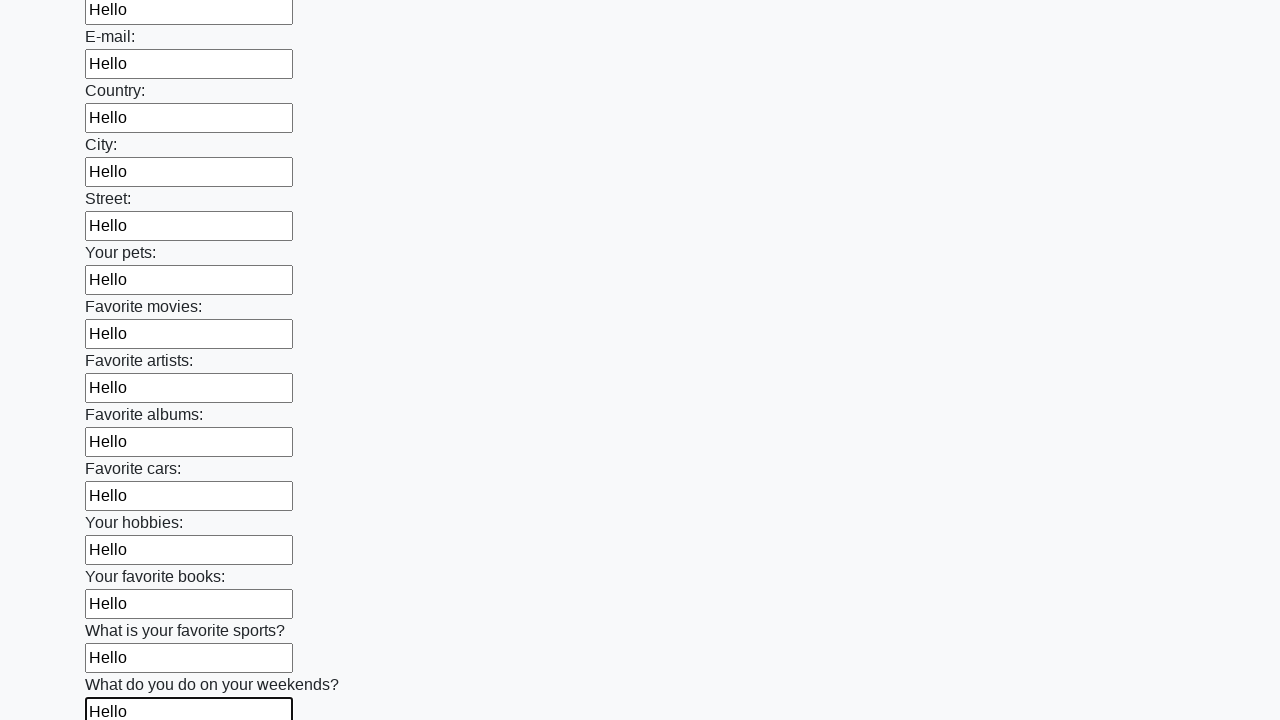

Filled input field with 'Hello' on input >> nth=15
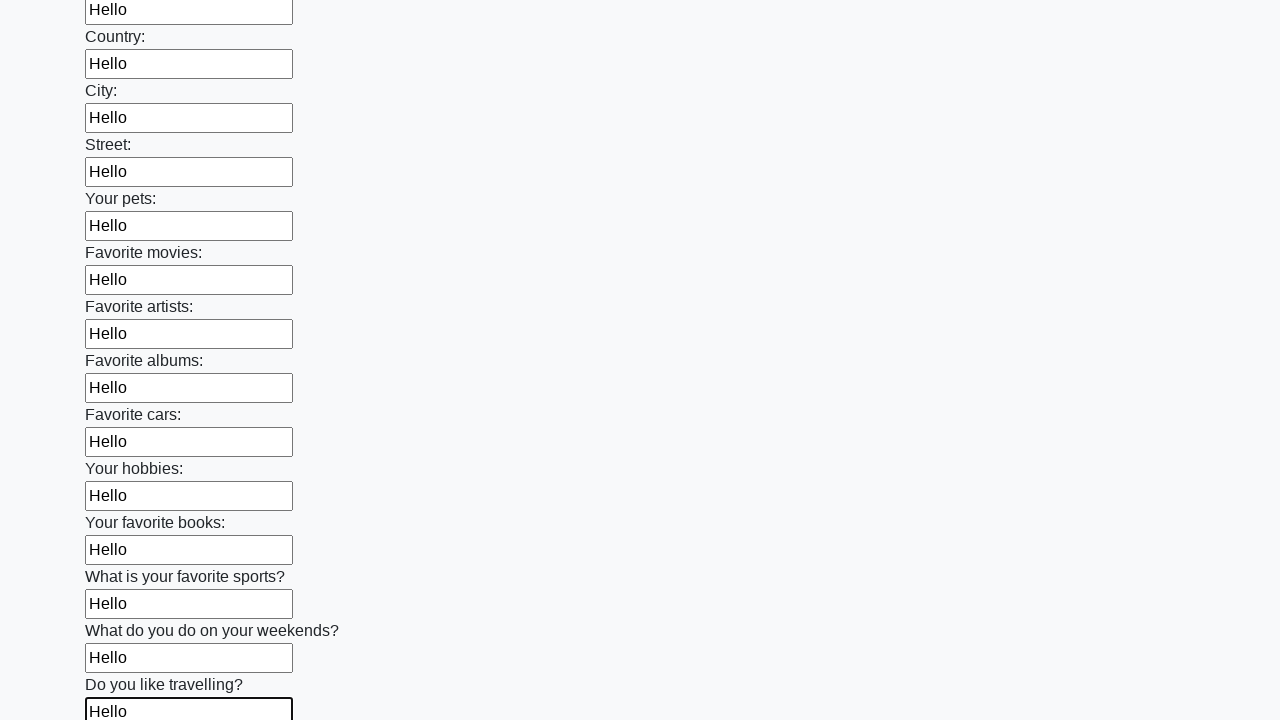

Filled input field with 'Hello' on input >> nth=16
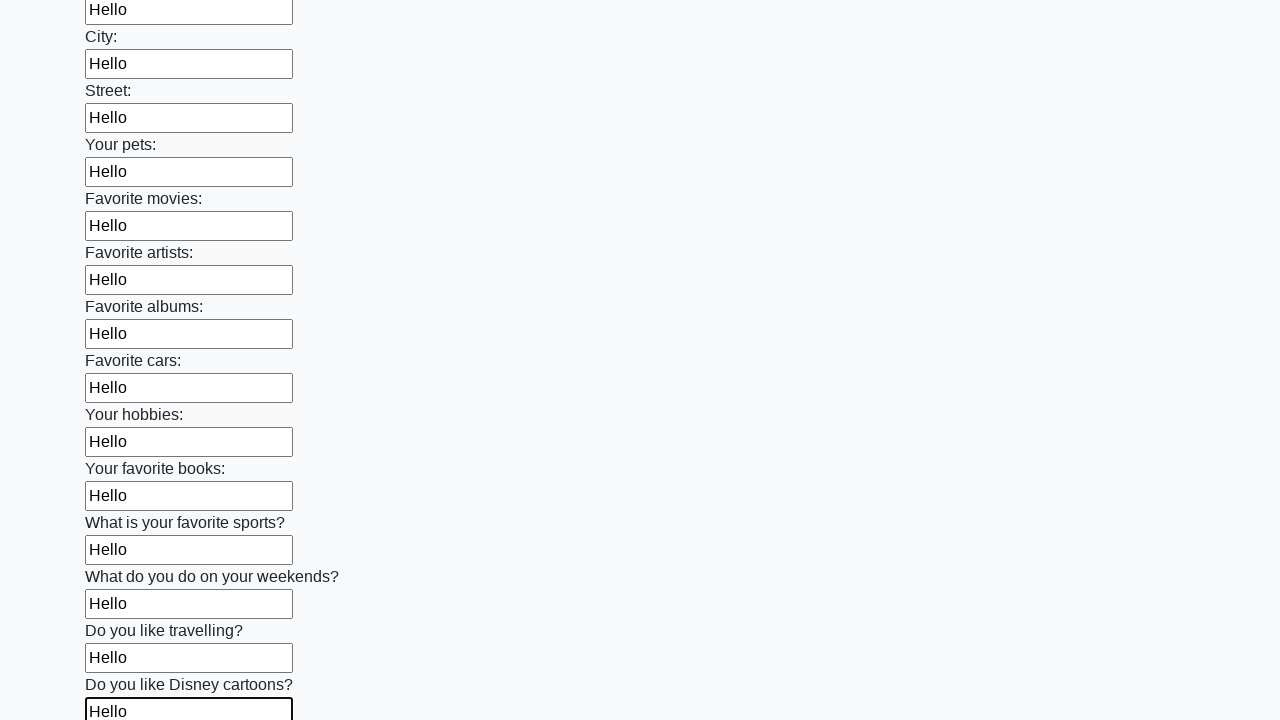

Filled input field with 'Hello' on input >> nth=17
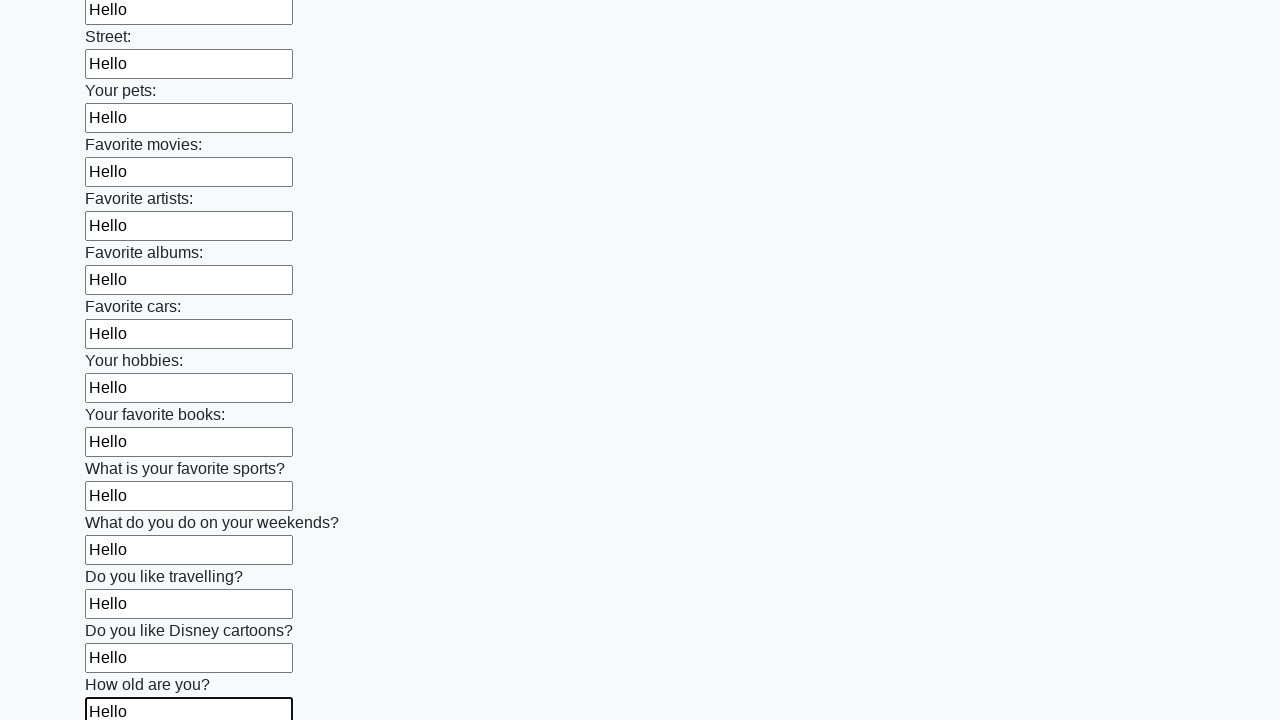

Filled input field with 'Hello' on input >> nth=18
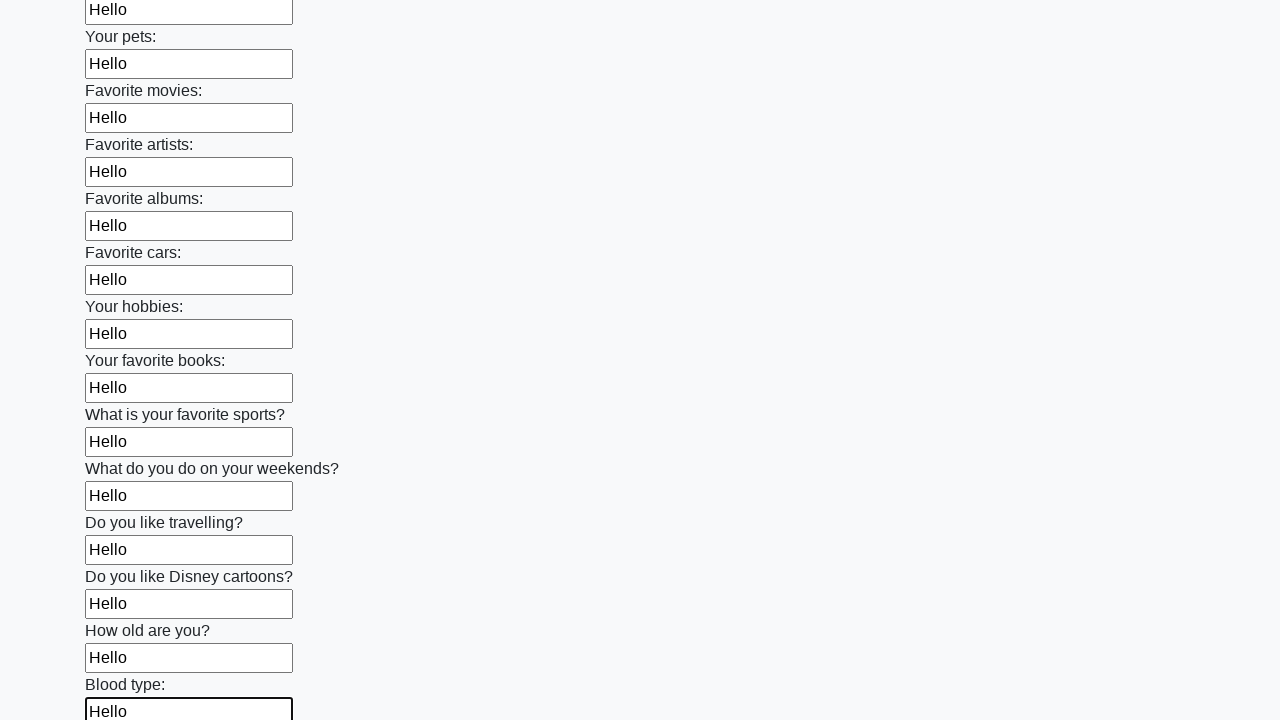

Filled input field with 'Hello' on input >> nth=19
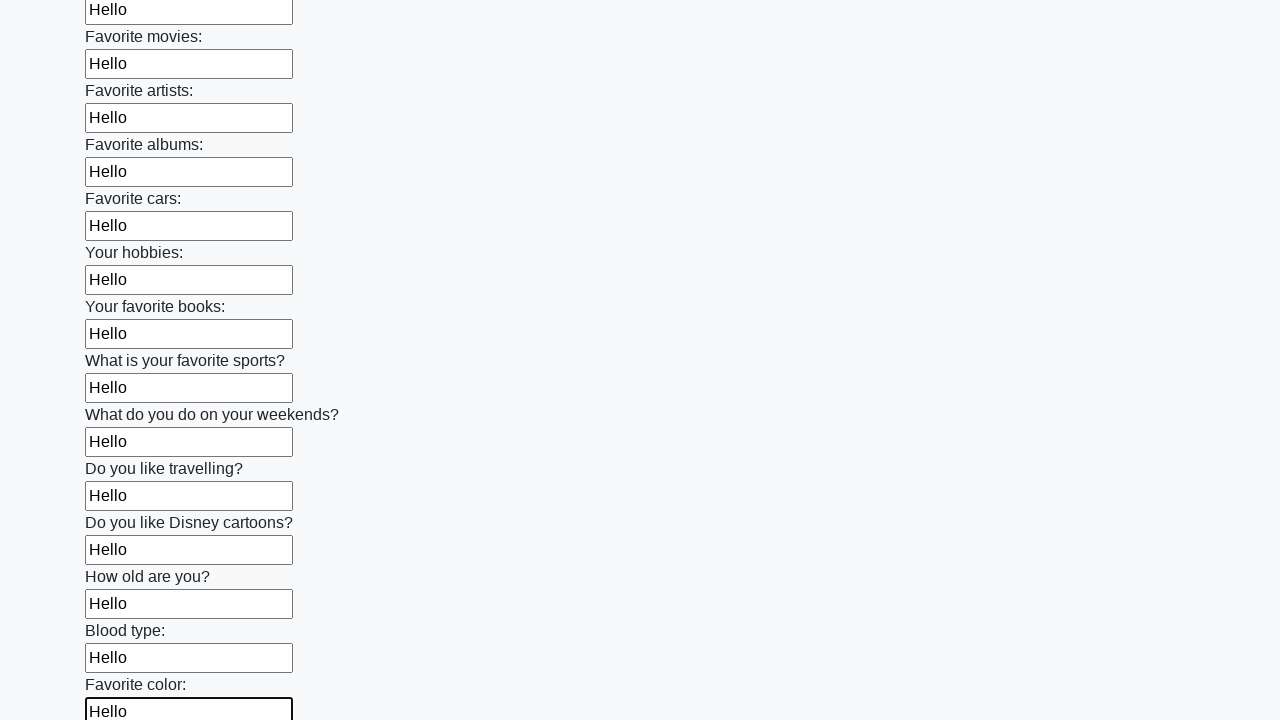

Filled input field with 'Hello' on input >> nth=20
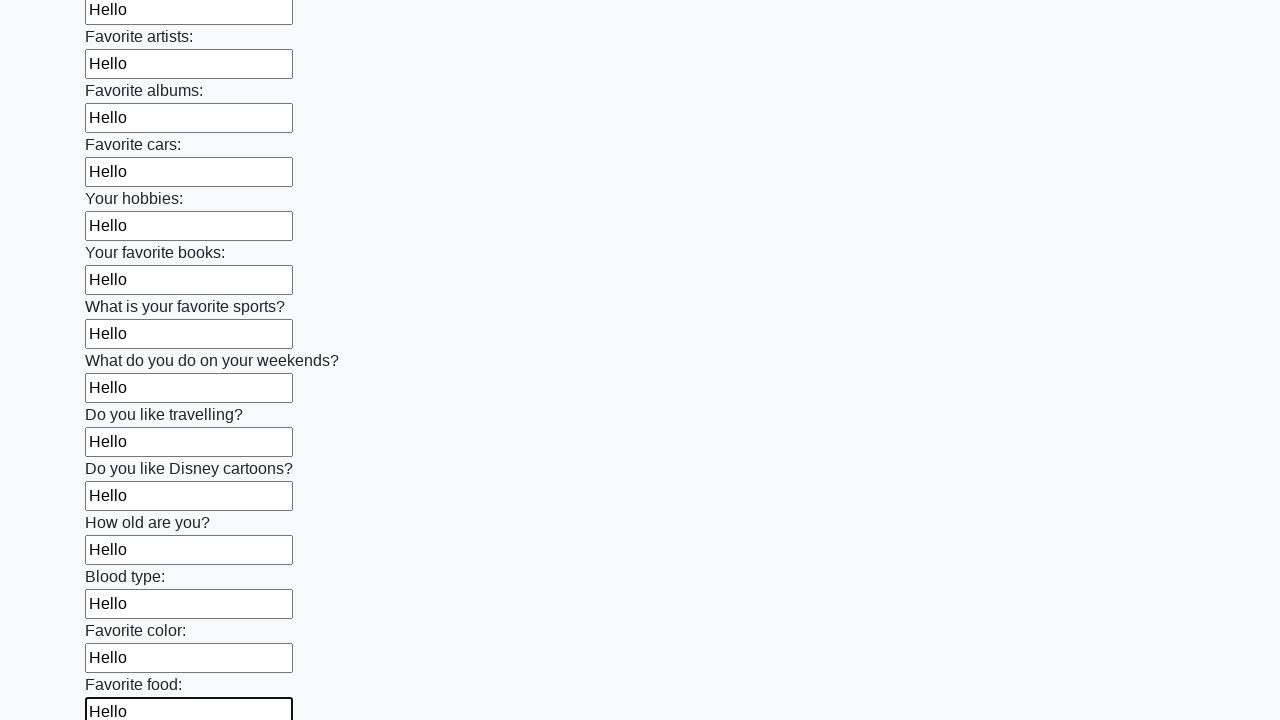

Filled input field with 'Hello' on input >> nth=21
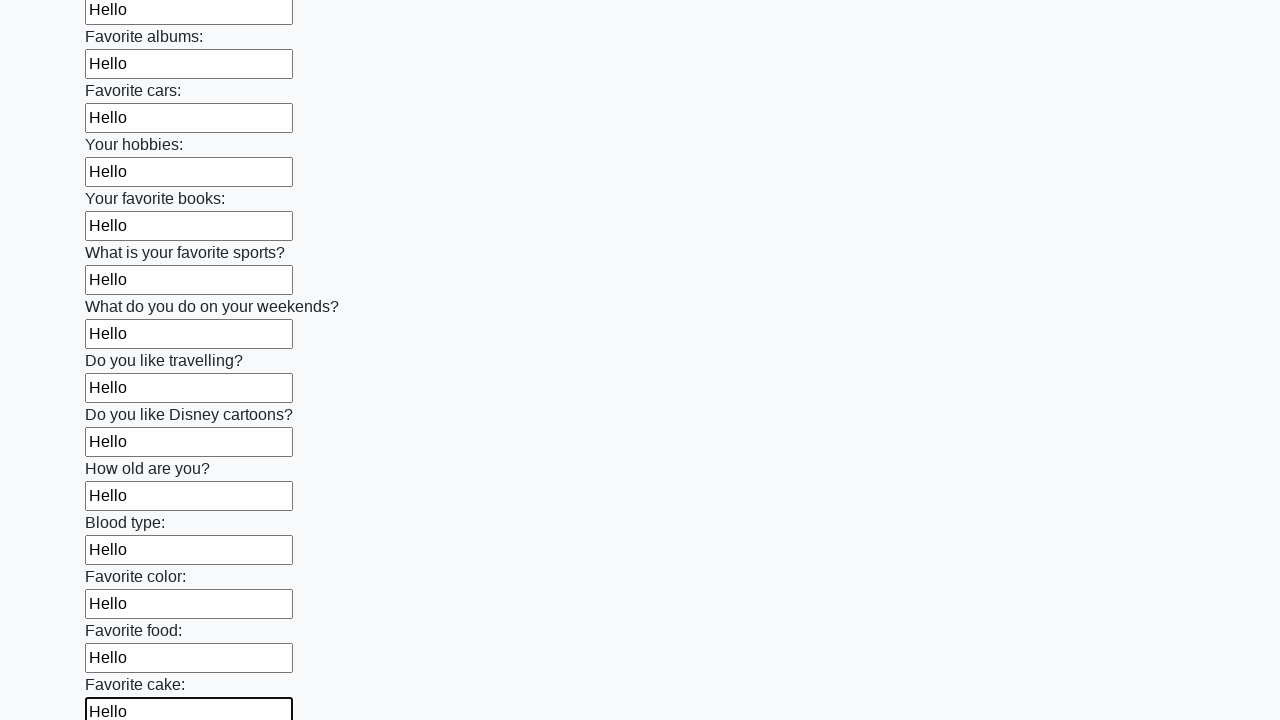

Filled input field with 'Hello' on input >> nth=22
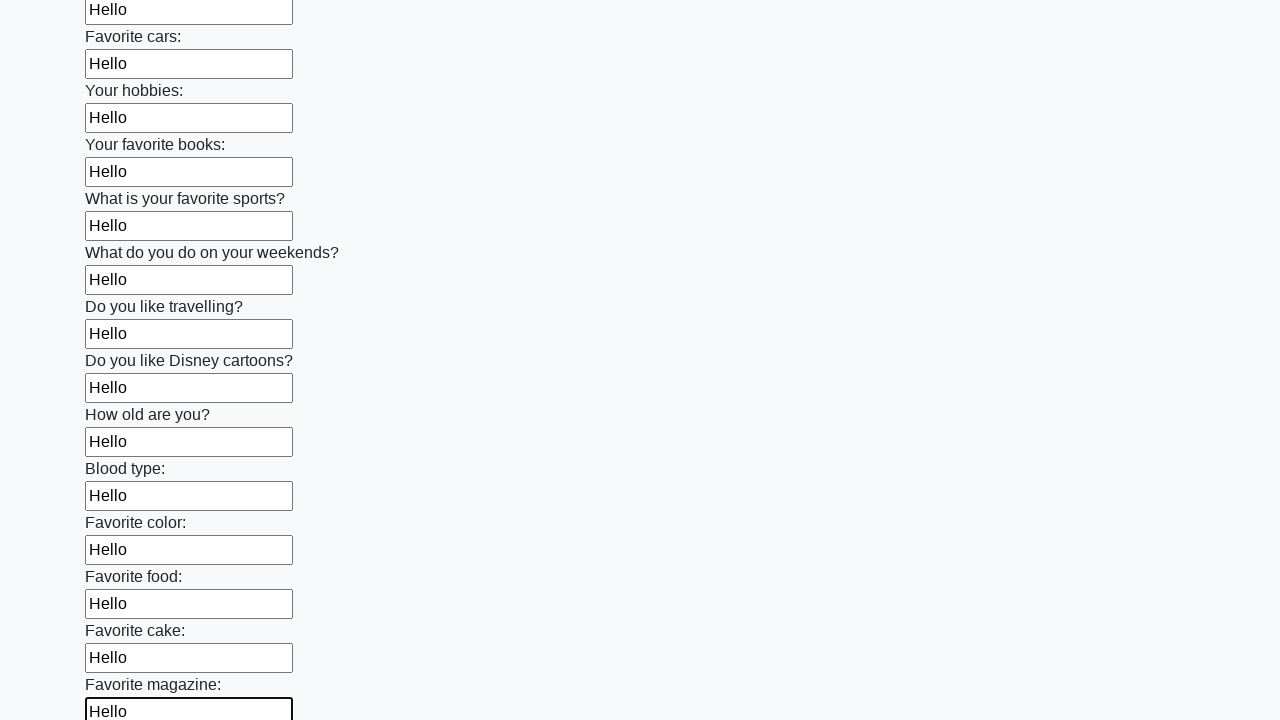

Filled input field with 'Hello' on input >> nth=23
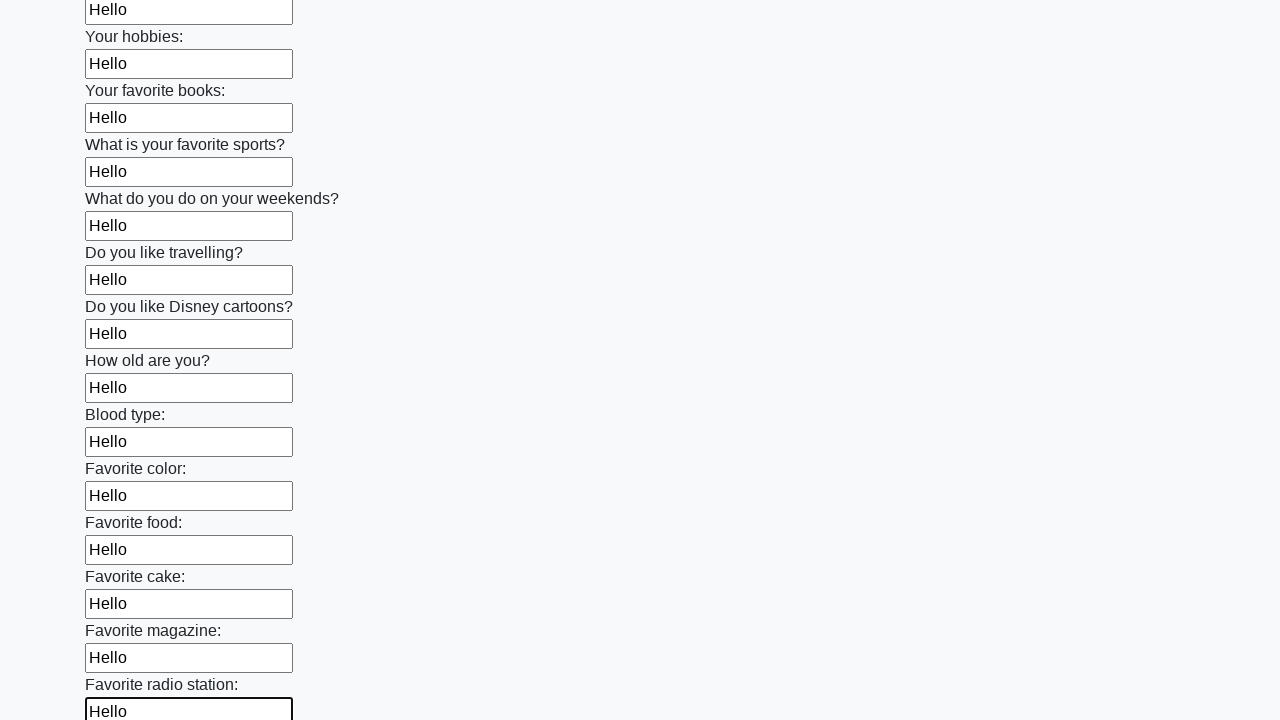

Filled input field with 'Hello' on input >> nth=24
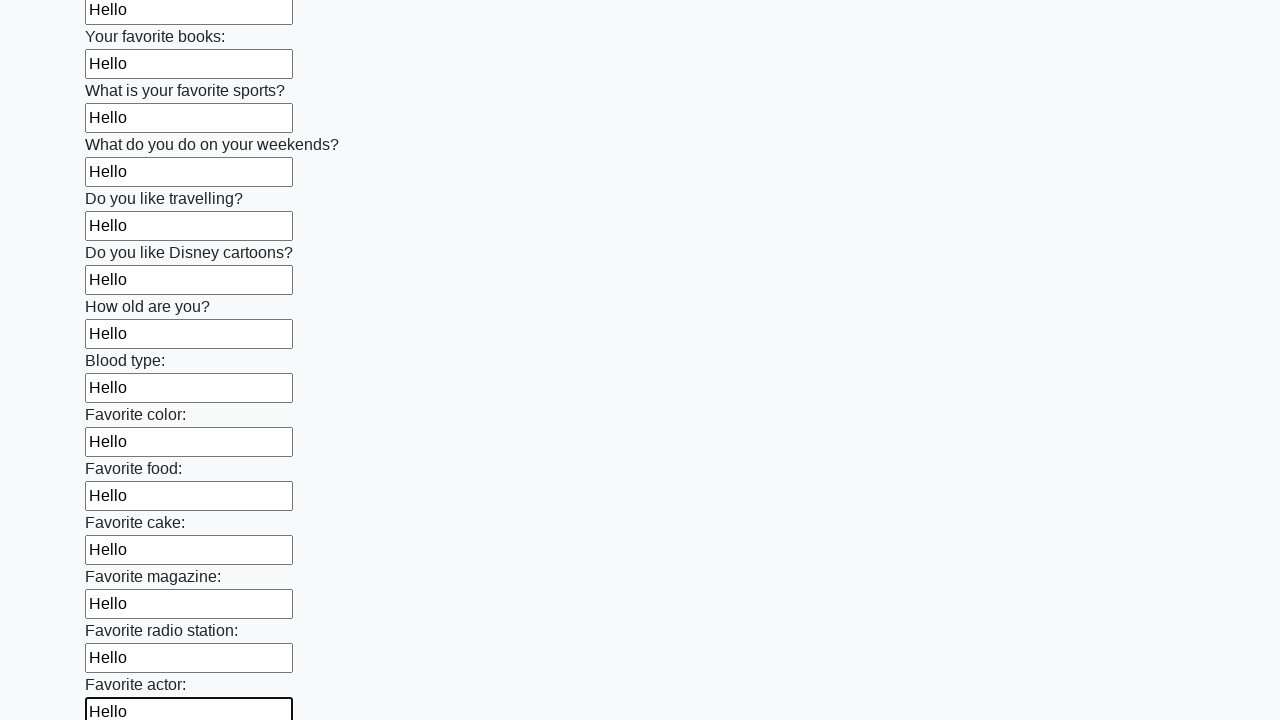

Filled input field with 'Hello' on input >> nth=25
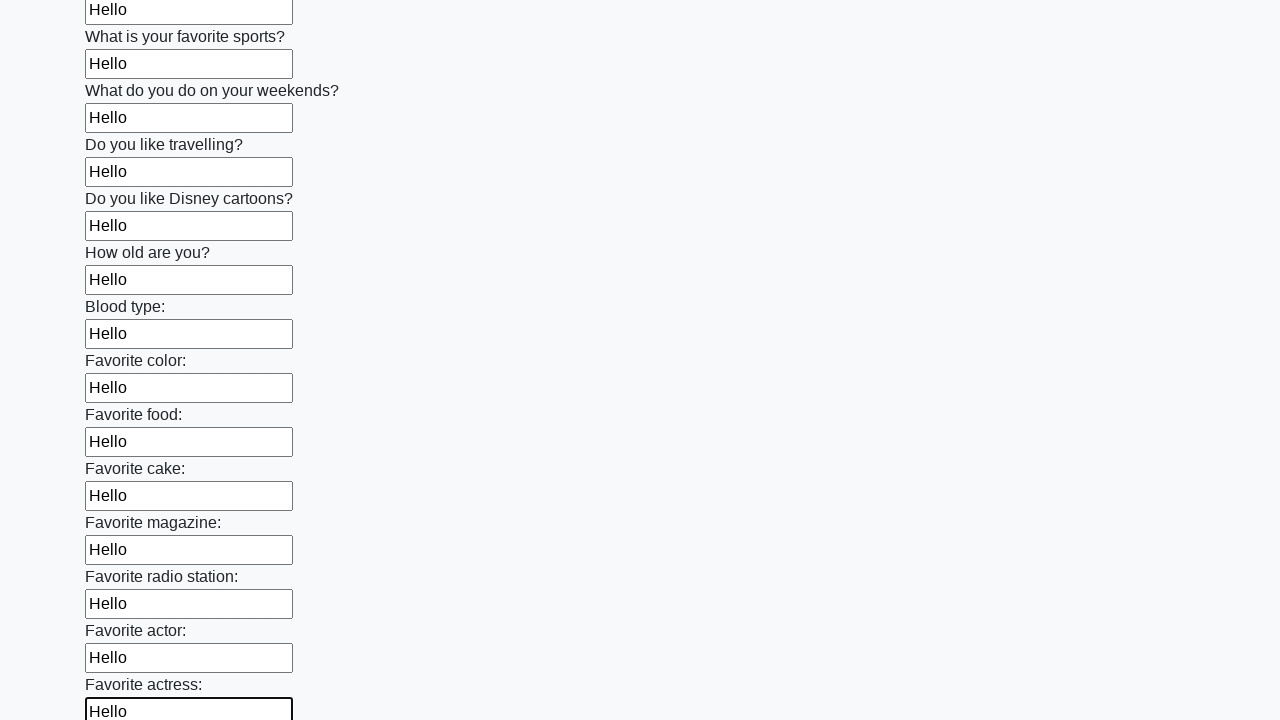

Filled input field with 'Hello' on input >> nth=26
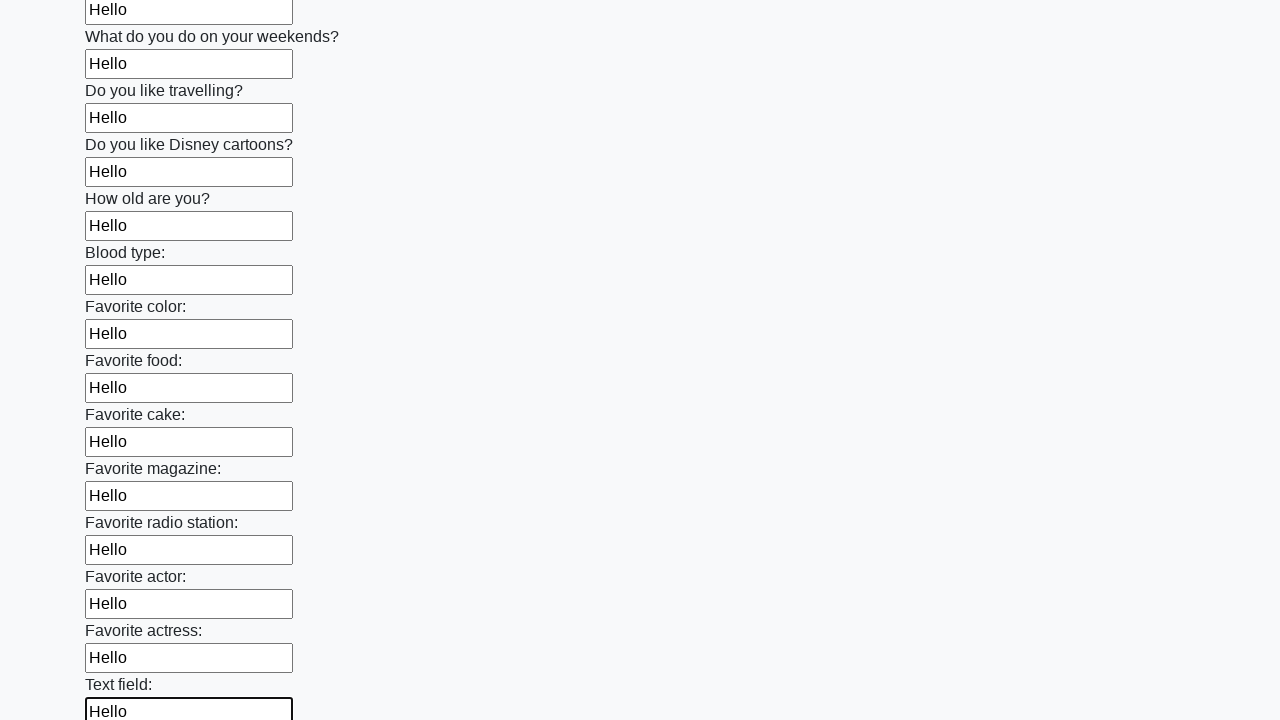

Filled input field with 'Hello' on input >> nth=27
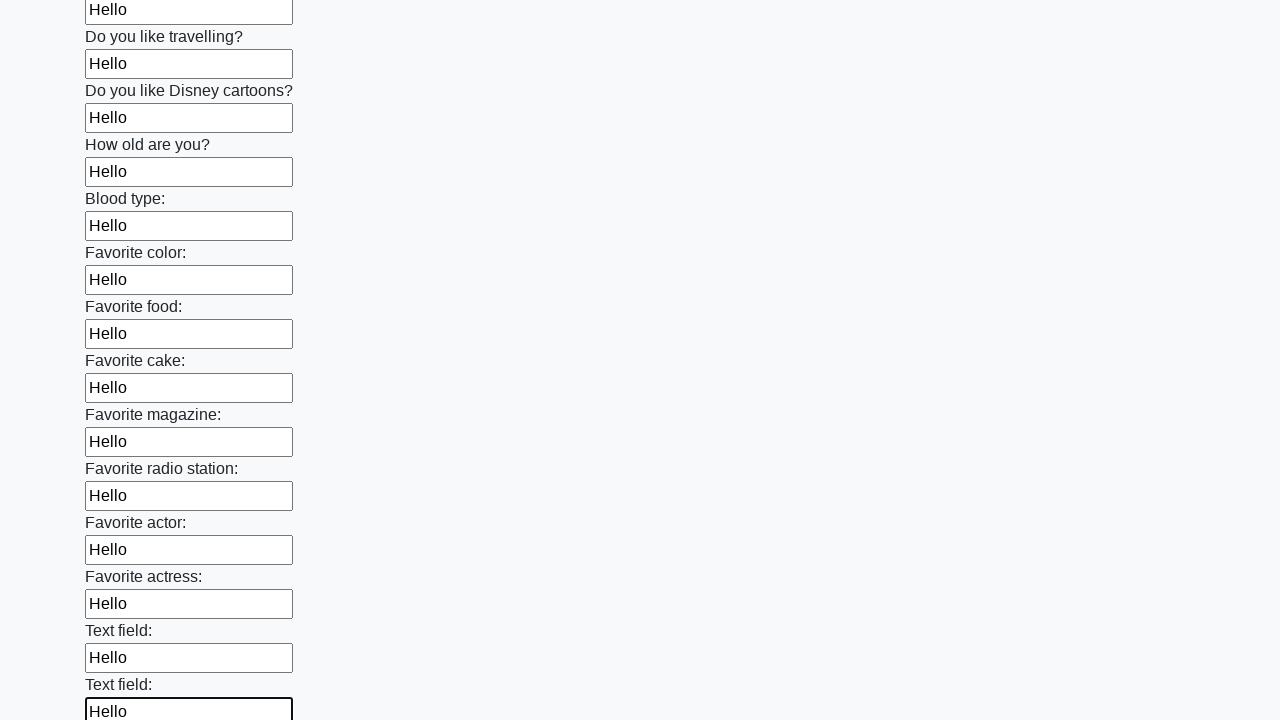

Filled input field with 'Hello' on input >> nth=28
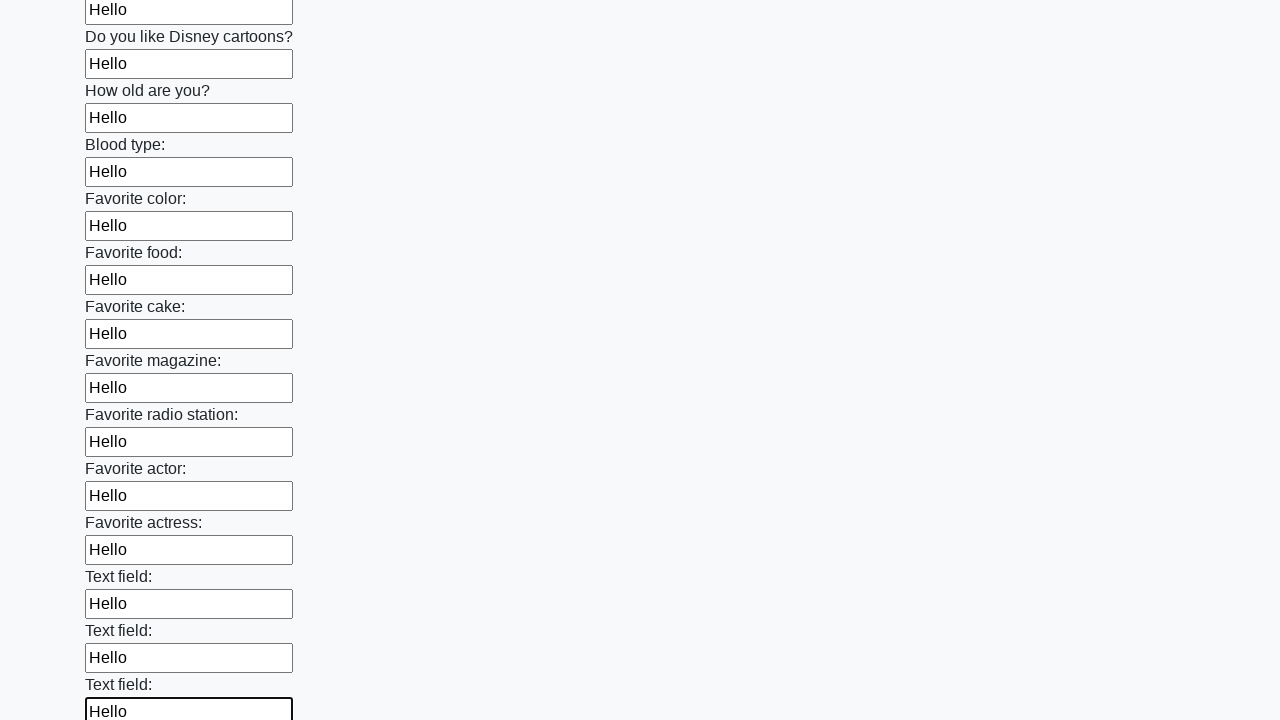

Filled input field with 'Hello' on input >> nth=29
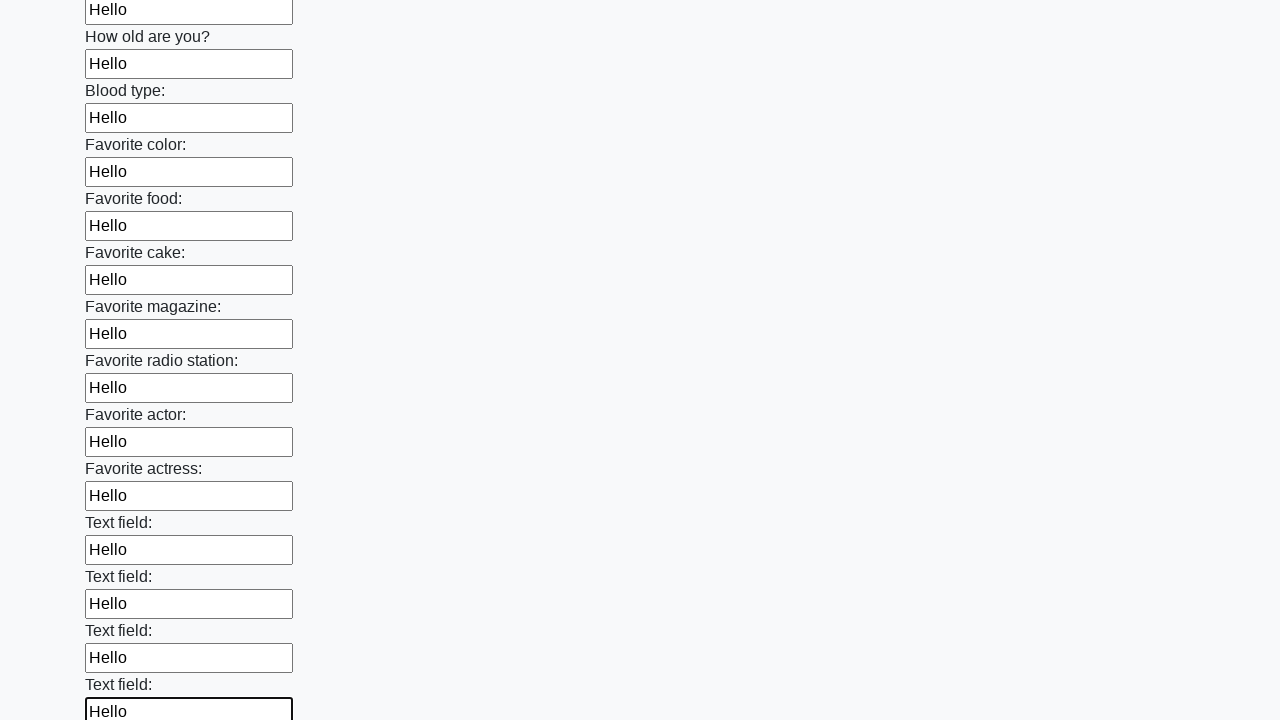

Filled input field with 'Hello' on input >> nth=30
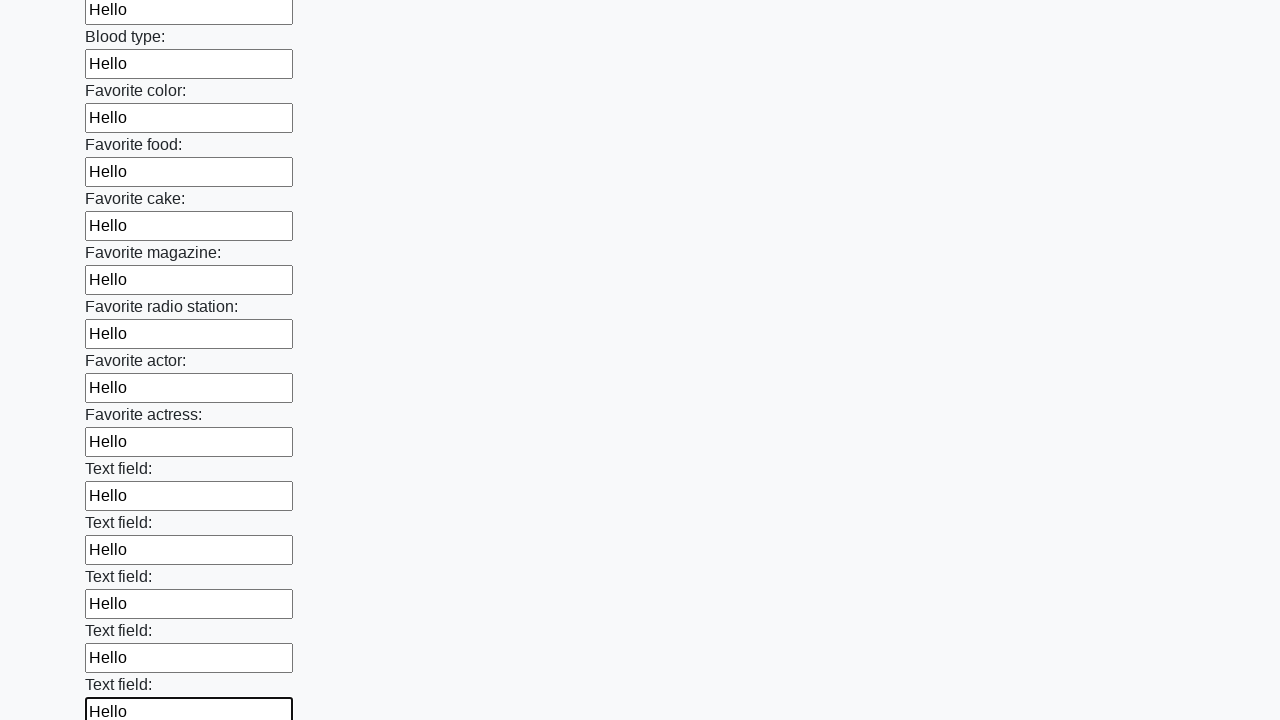

Filled input field with 'Hello' on input >> nth=31
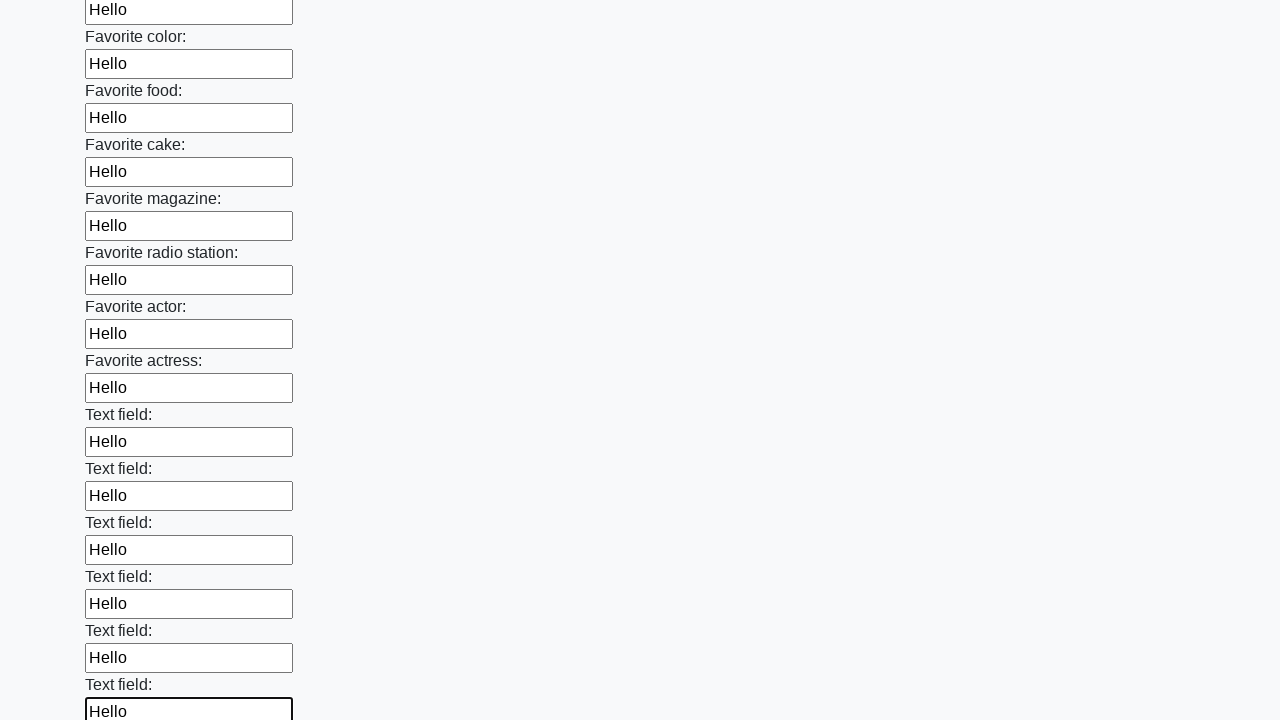

Filled input field with 'Hello' on input >> nth=32
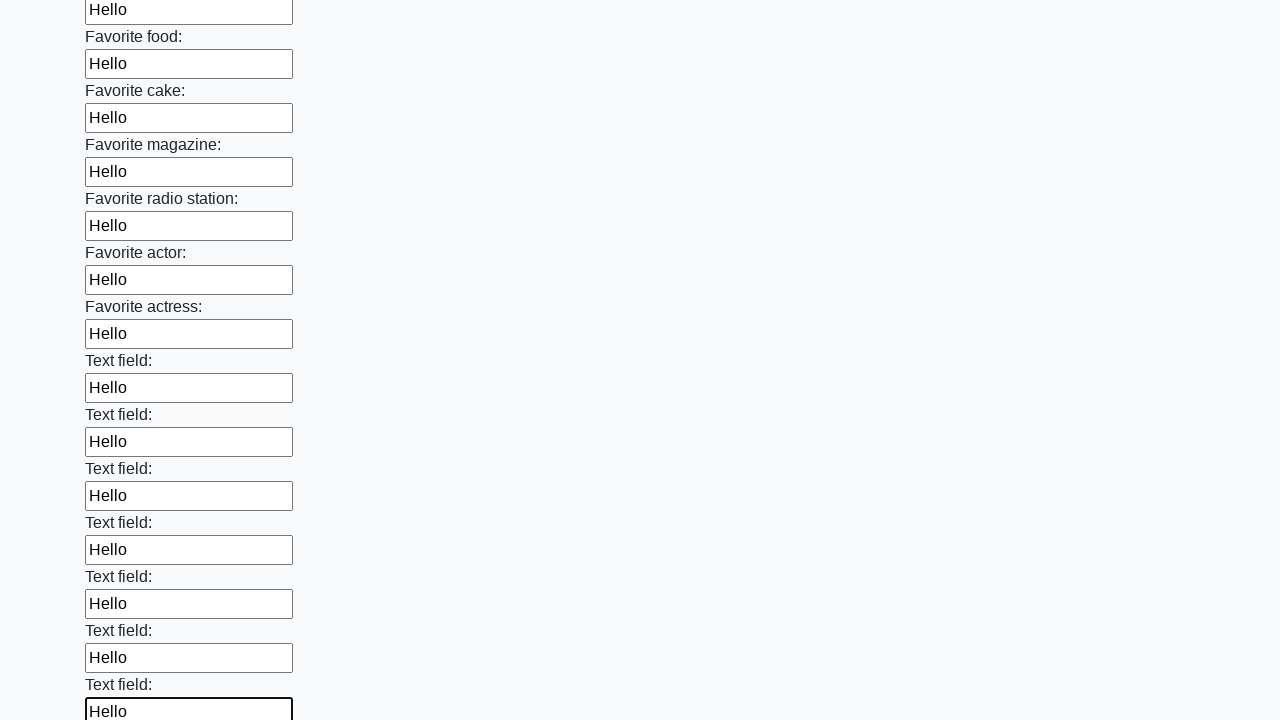

Filled input field with 'Hello' on input >> nth=33
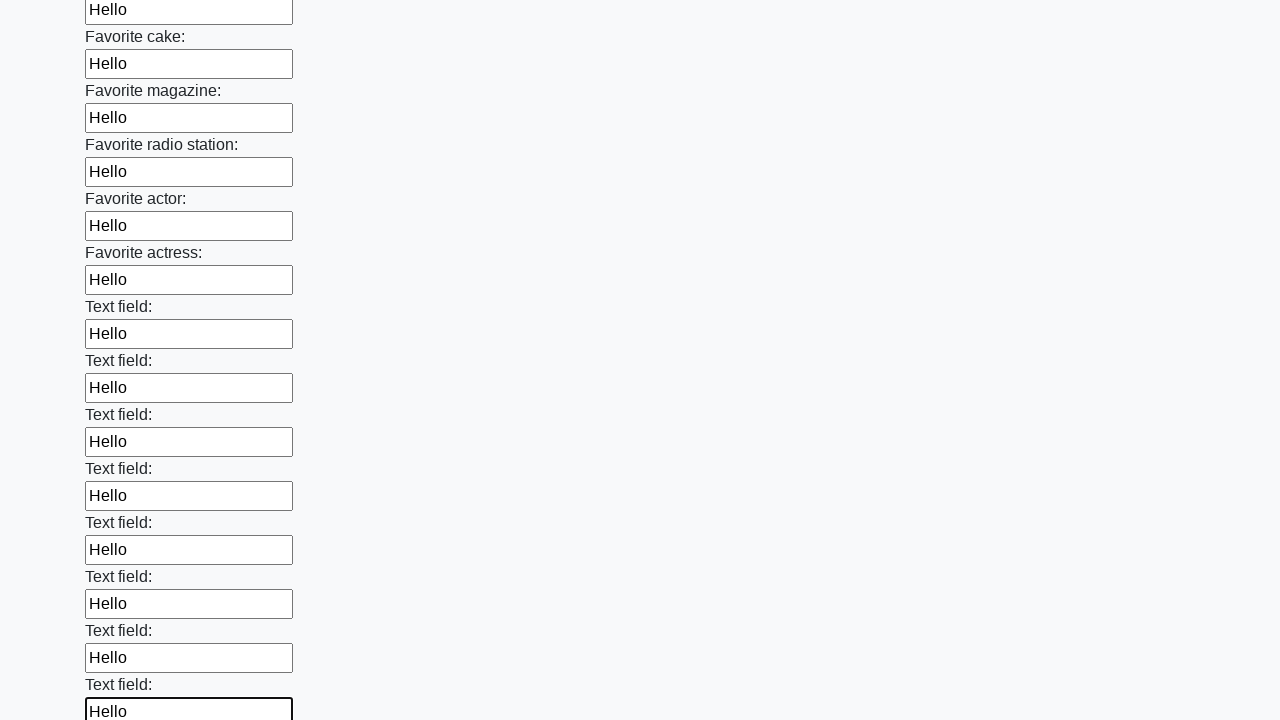

Filled input field with 'Hello' on input >> nth=34
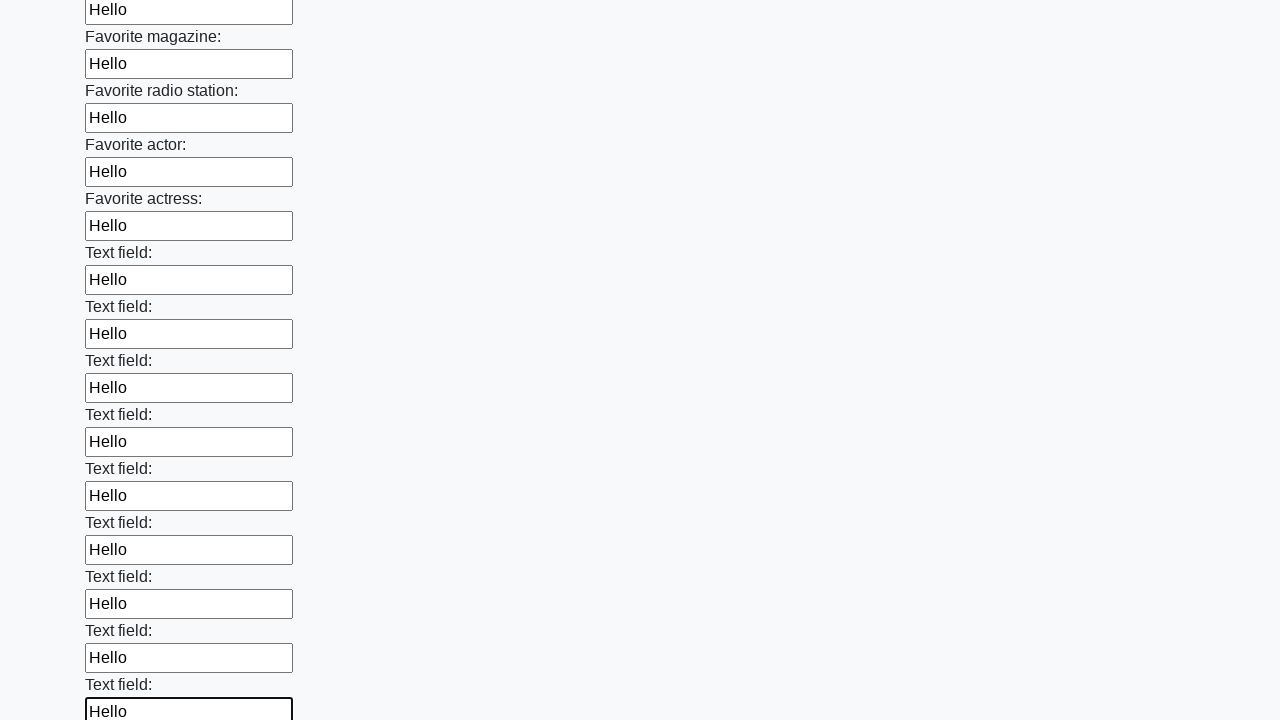

Filled input field with 'Hello' on input >> nth=35
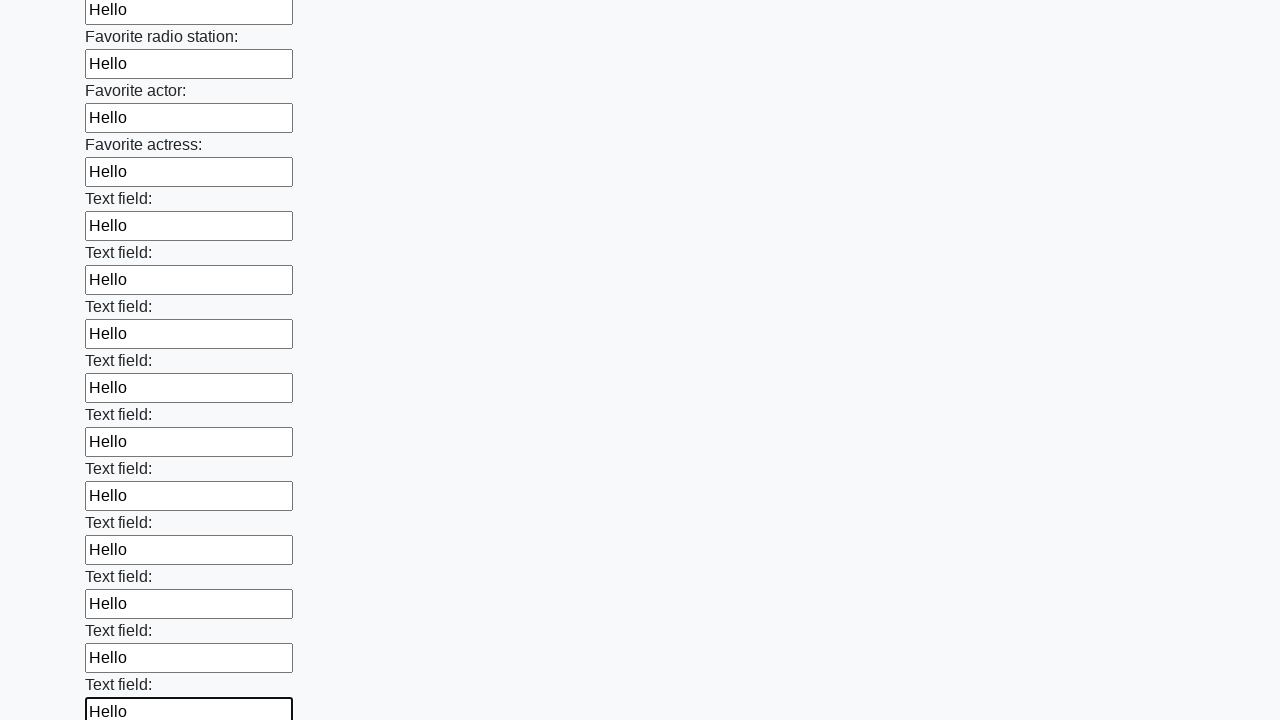

Filled input field with 'Hello' on input >> nth=36
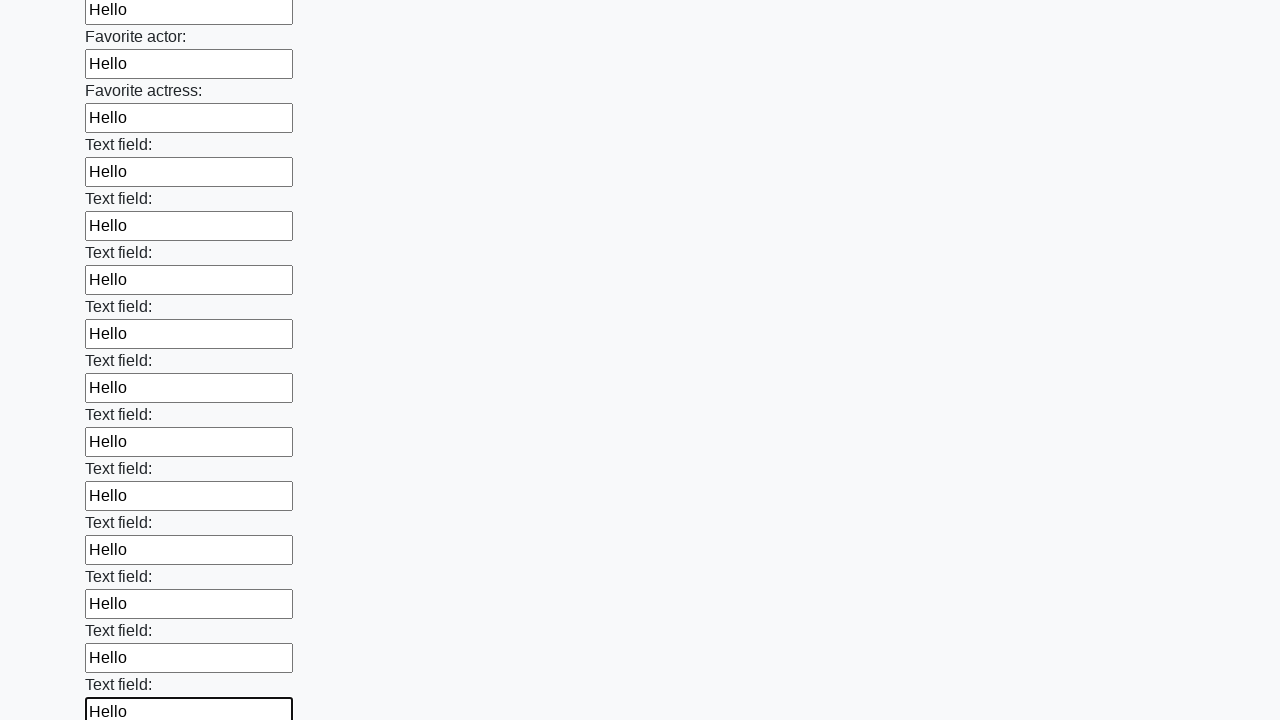

Filled input field with 'Hello' on input >> nth=37
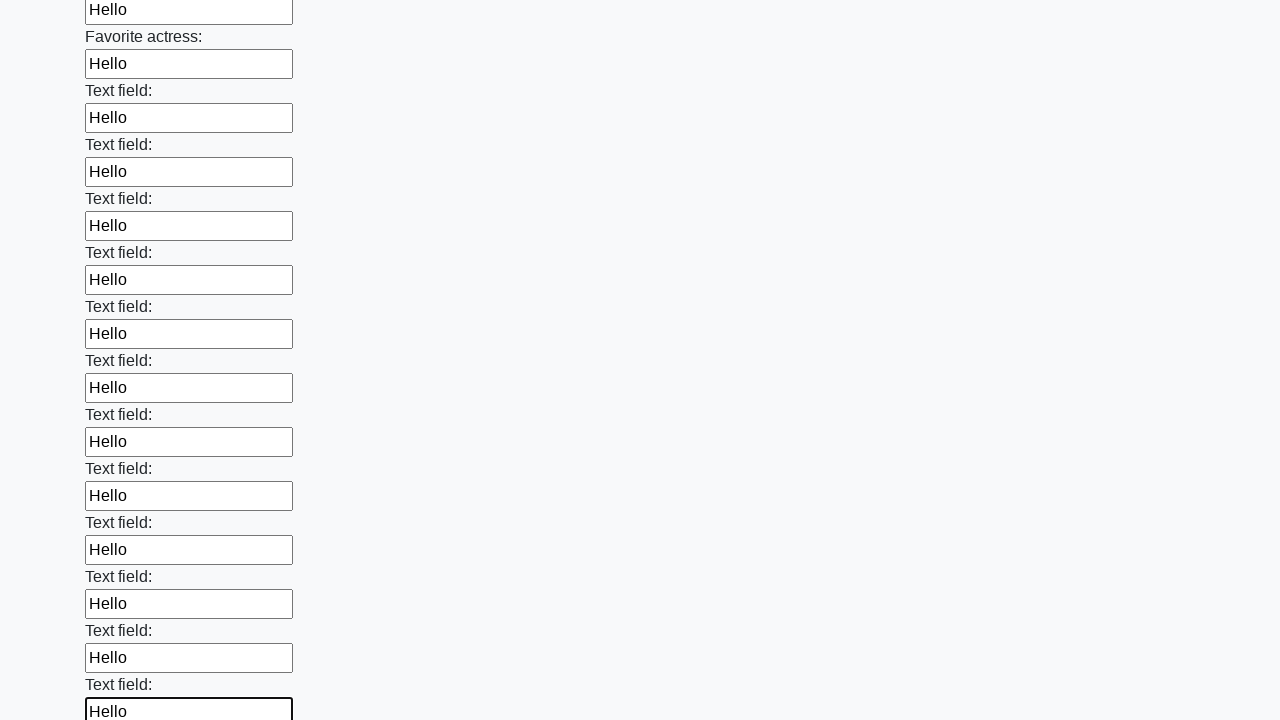

Filled input field with 'Hello' on input >> nth=38
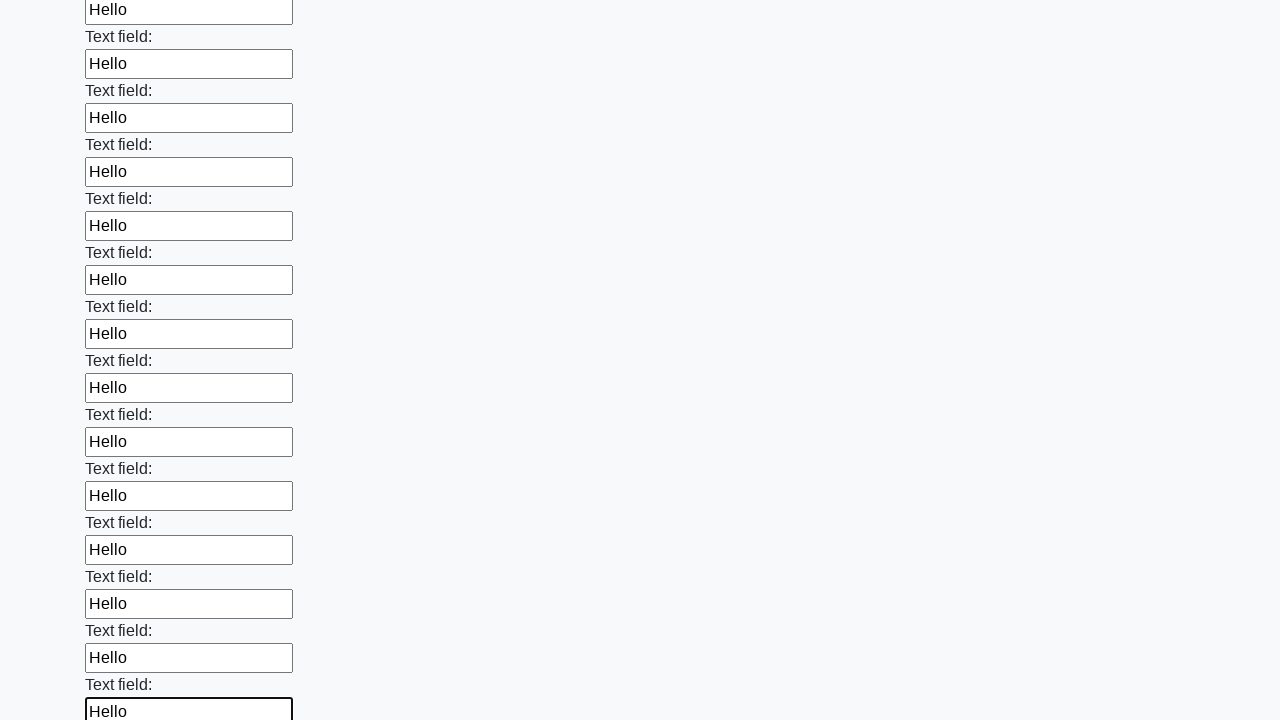

Filled input field with 'Hello' on input >> nth=39
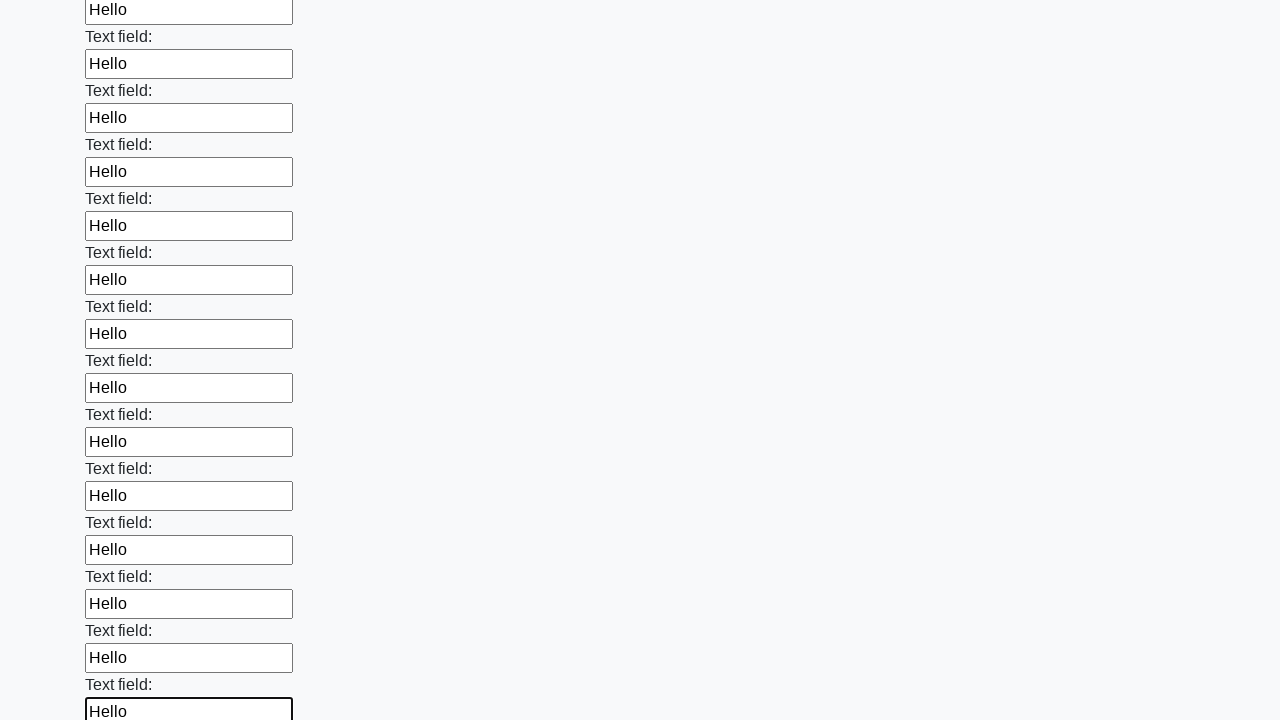

Filled input field with 'Hello' on input >> nth=40
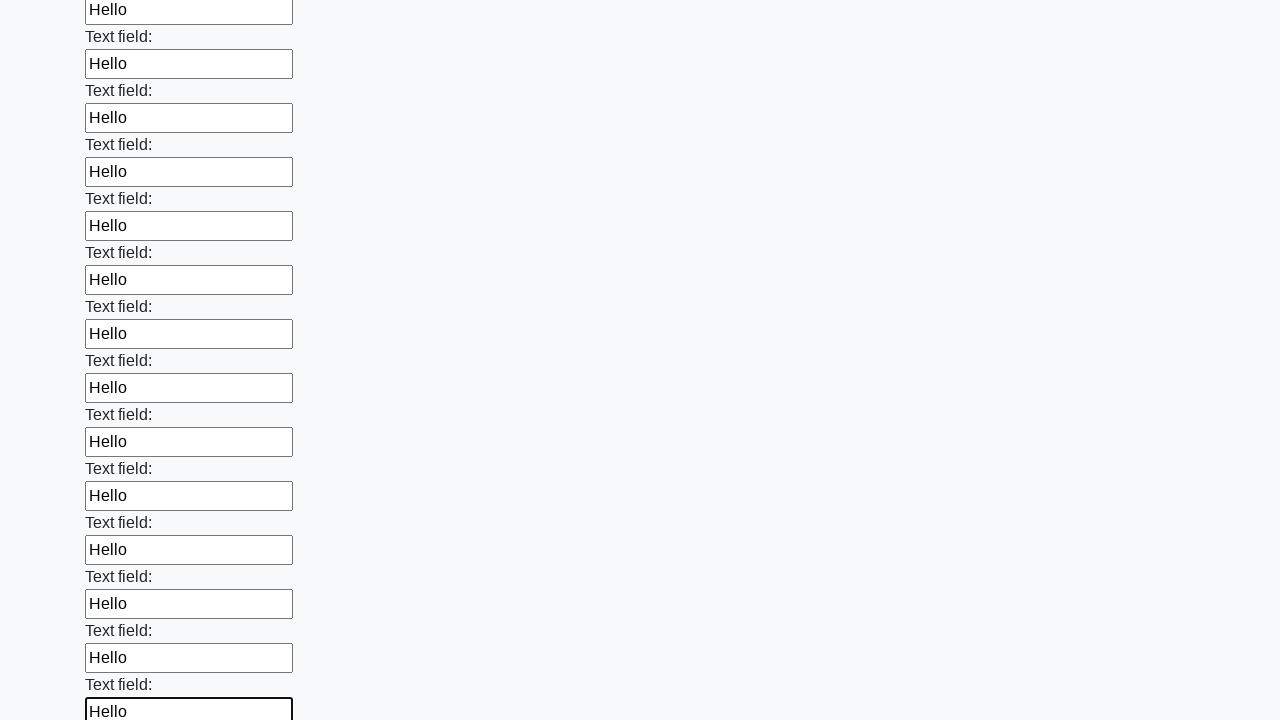

Filled input field with 'Hello' on input >> nth=41
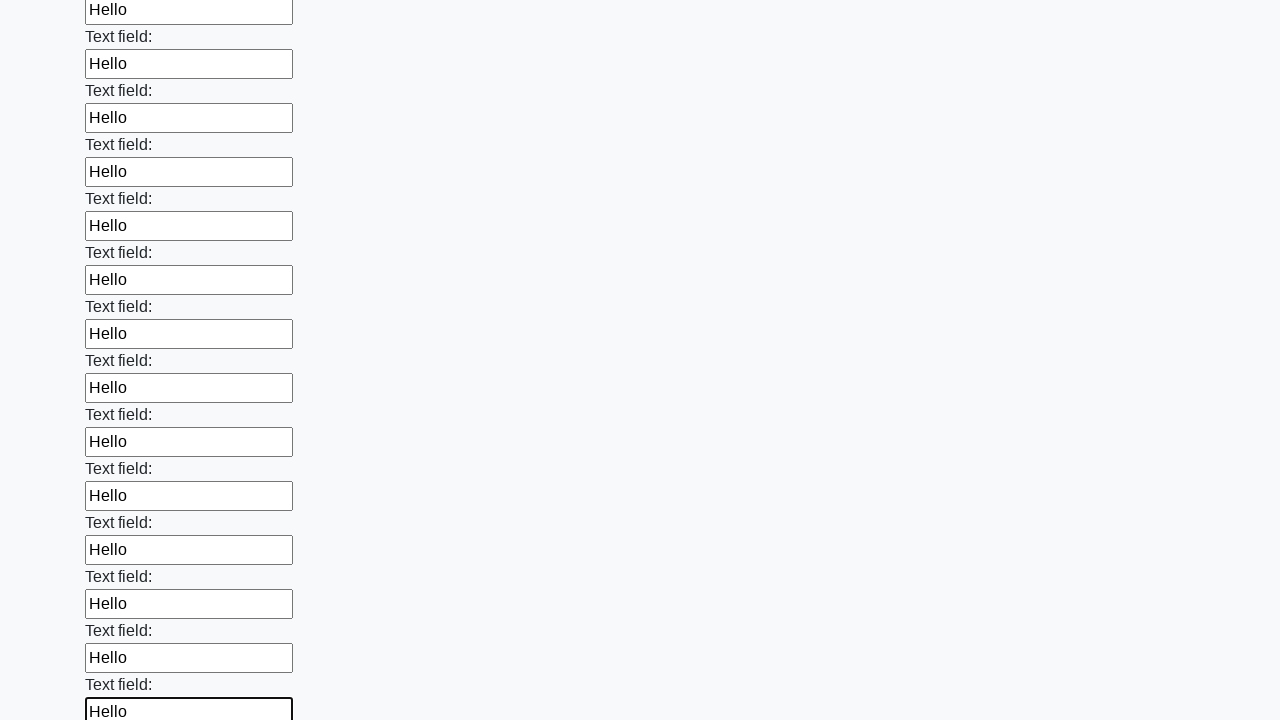

Filled input field with 'Hello' on input >> nth=42
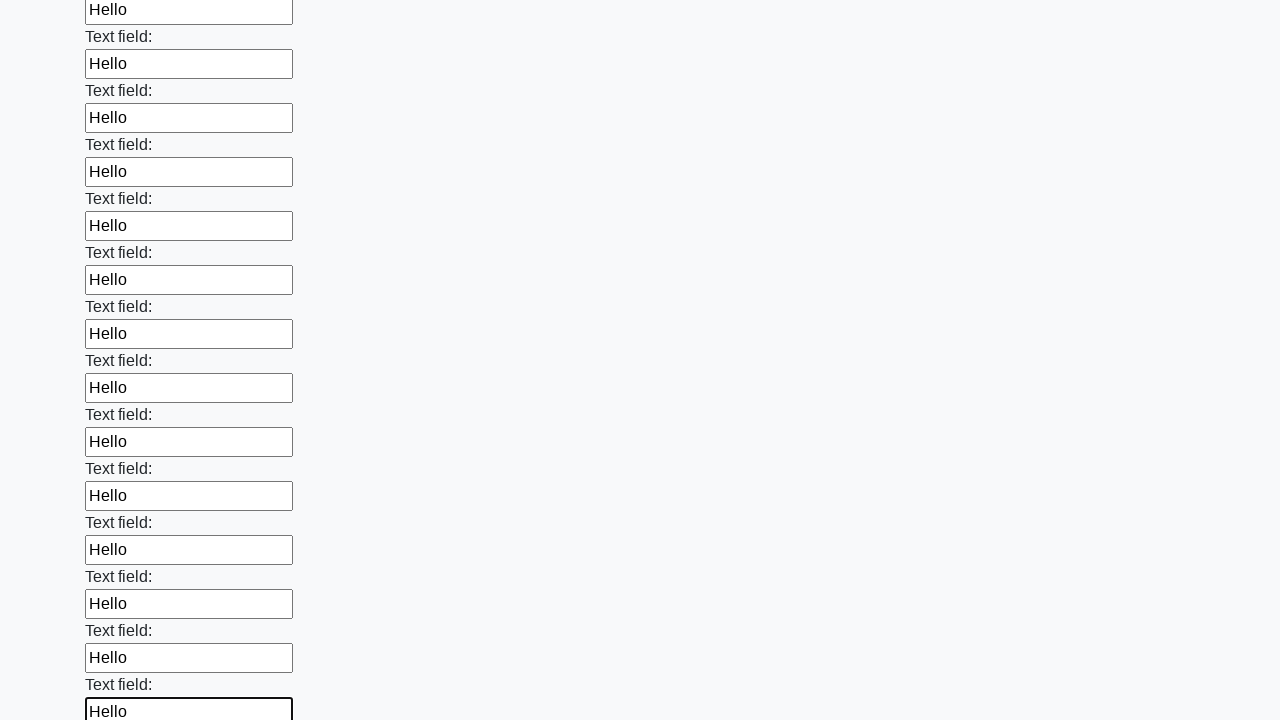

Filled input field with 'Hello' on input >> nth=43
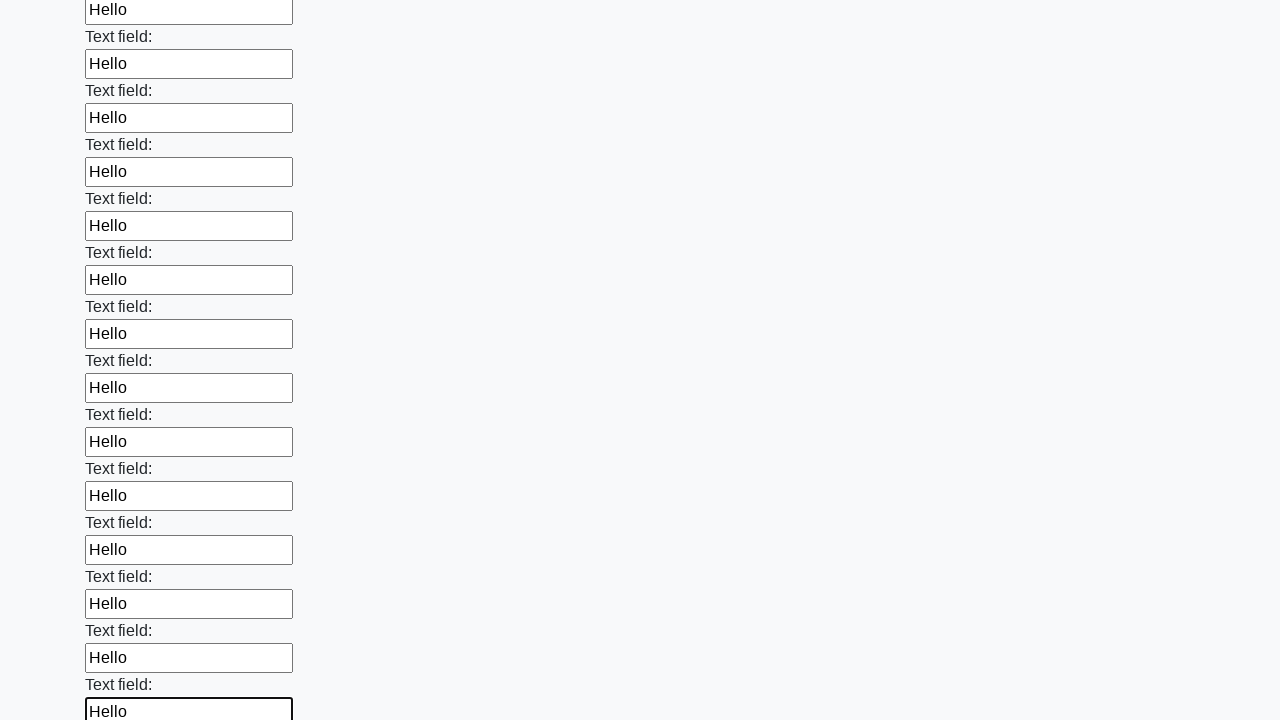

Filled input field with 'Hello' on input >> nth=44
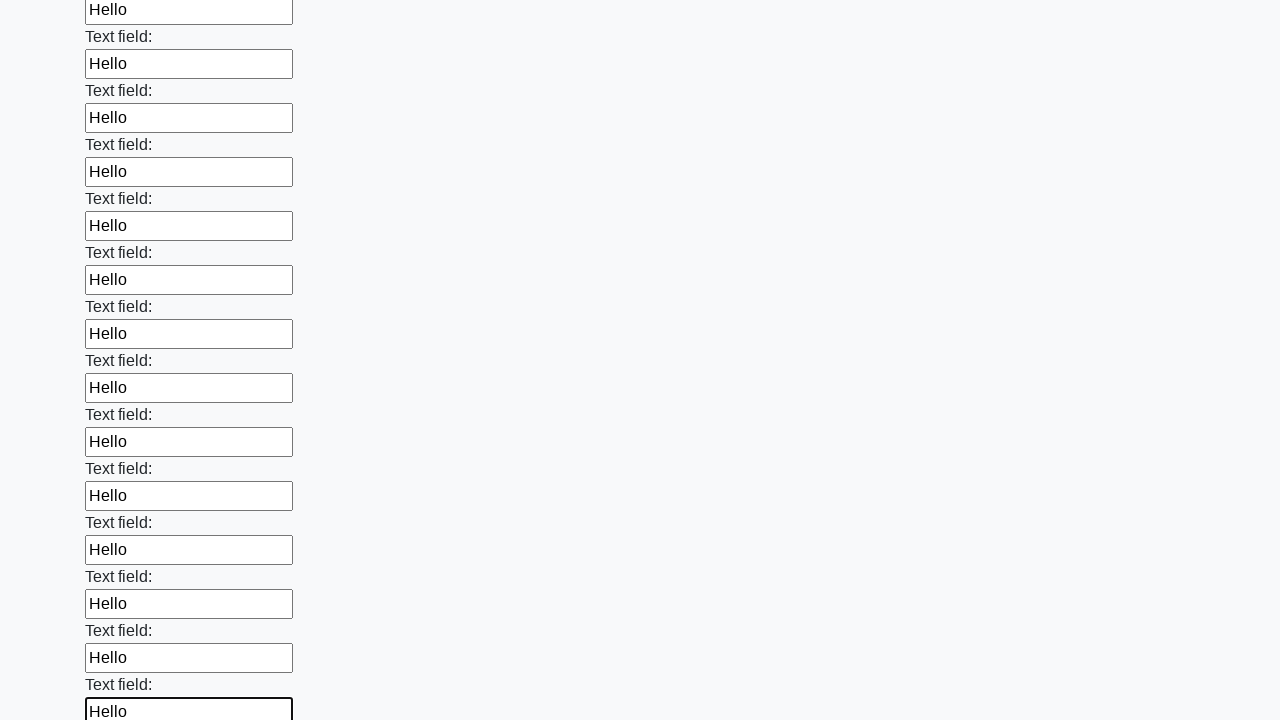

Filled input field with 'Hello' on input >> nth=45
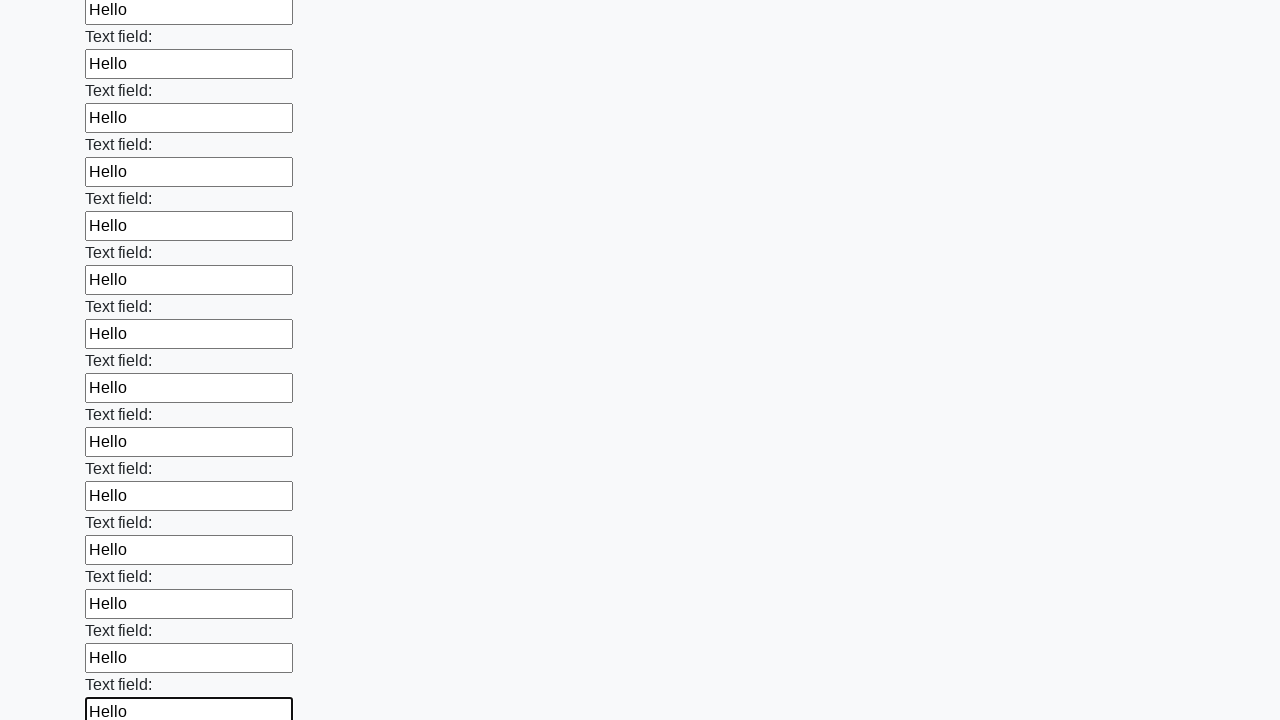

Filled input field with 'Hello' on input >> nth=46
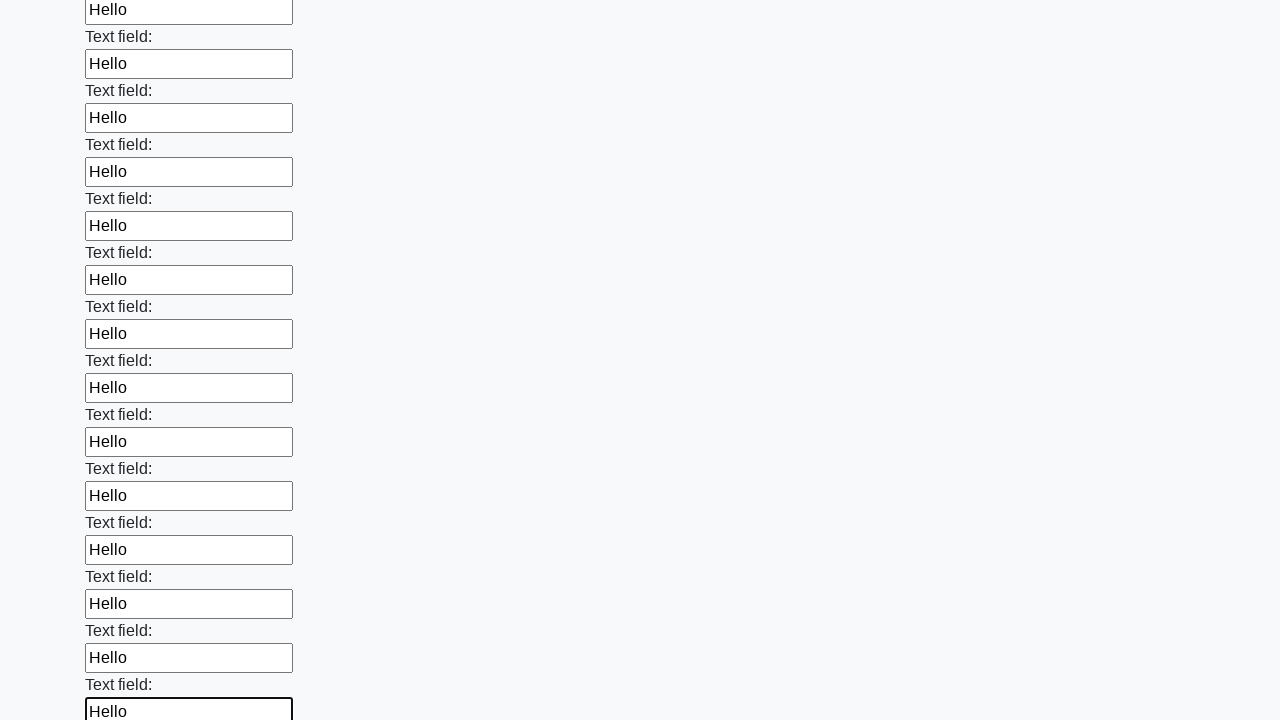

Filled input field with 'Hello' on input >> nth=47
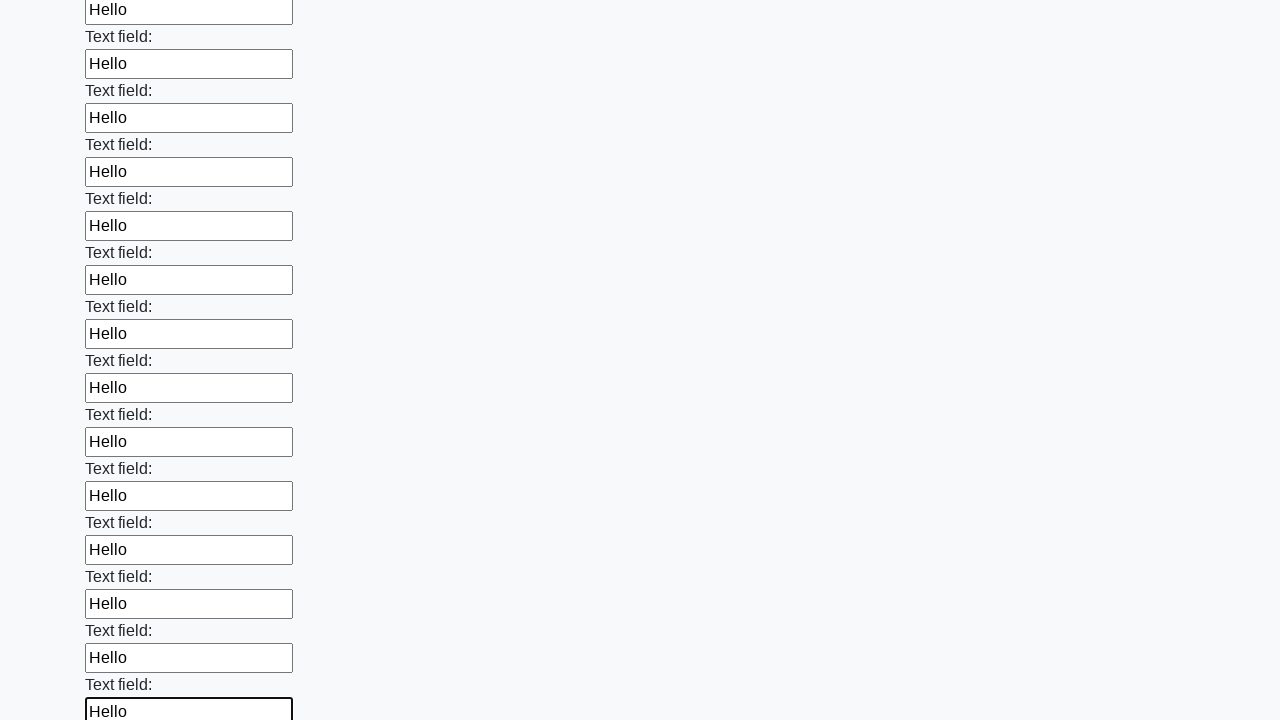

Filled input field with 'Hello' on input >> nth=48
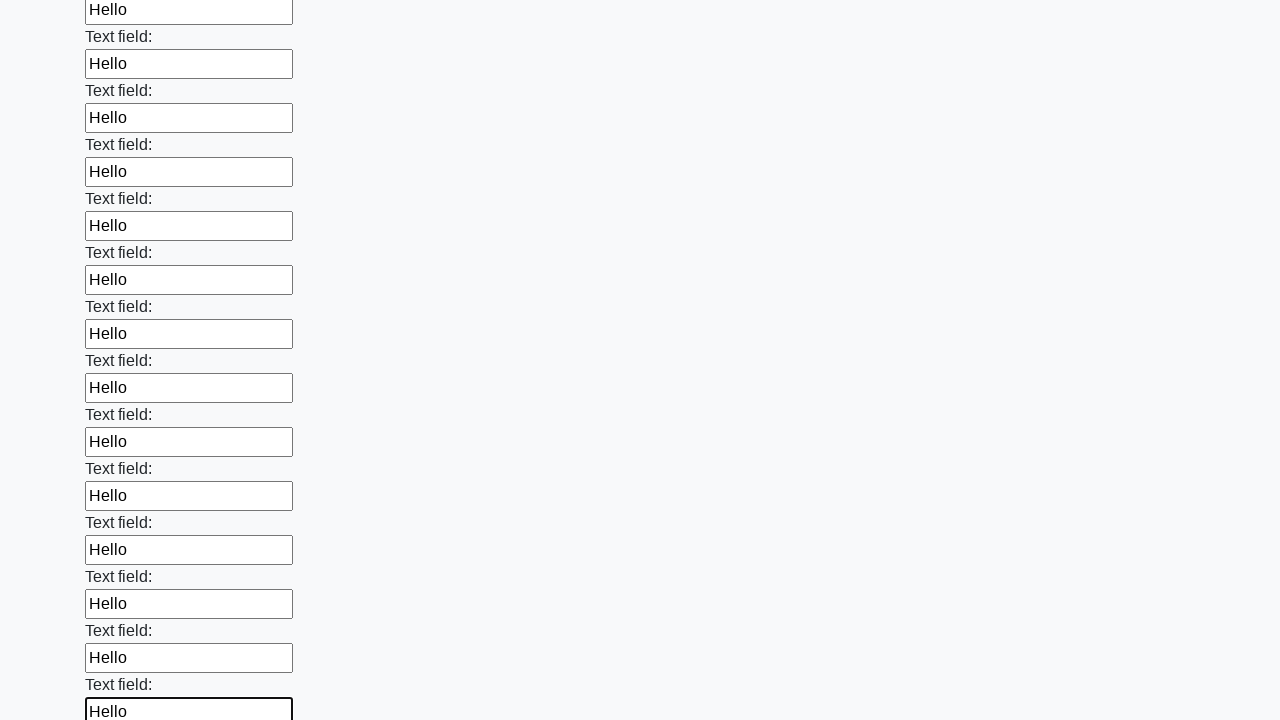

Filled input field with 'Hello' on input >> nth=49
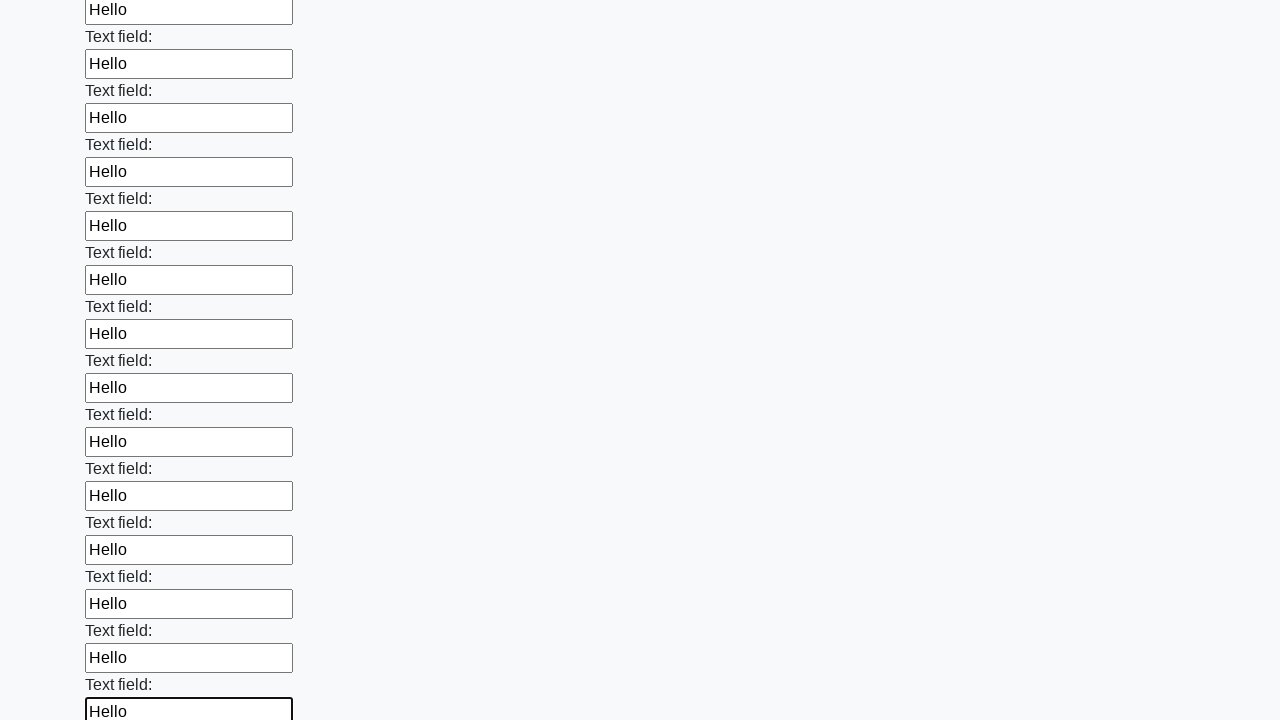

Filled input field with 'Hello' on input >> nth=50
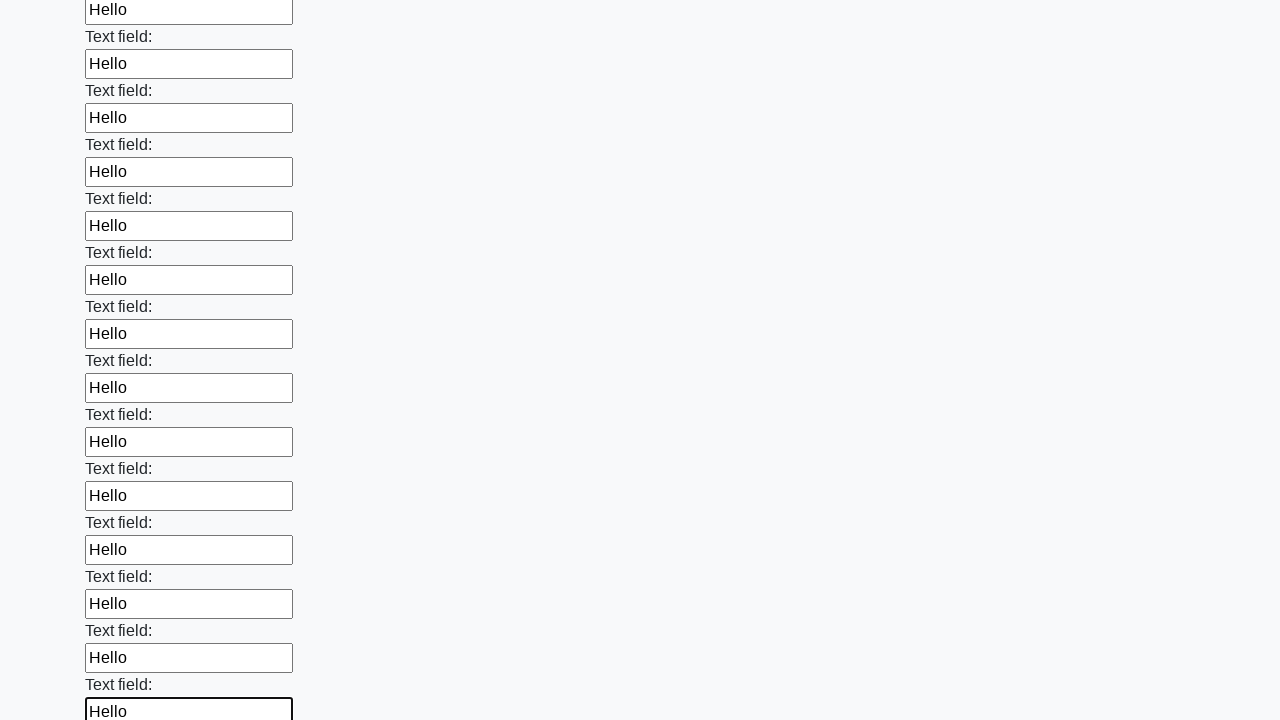

Filled input field with 'Hello' on input >> nth=51
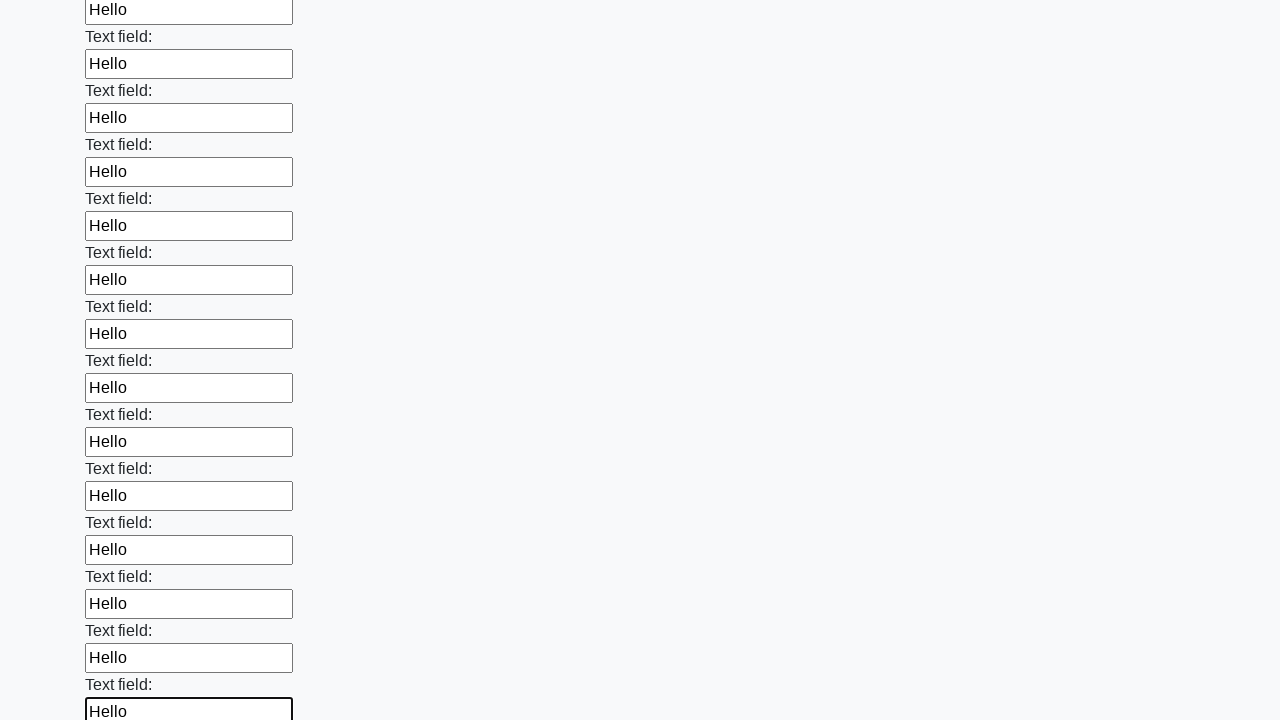

Filled input field with 'Hello' on input >> nth=52
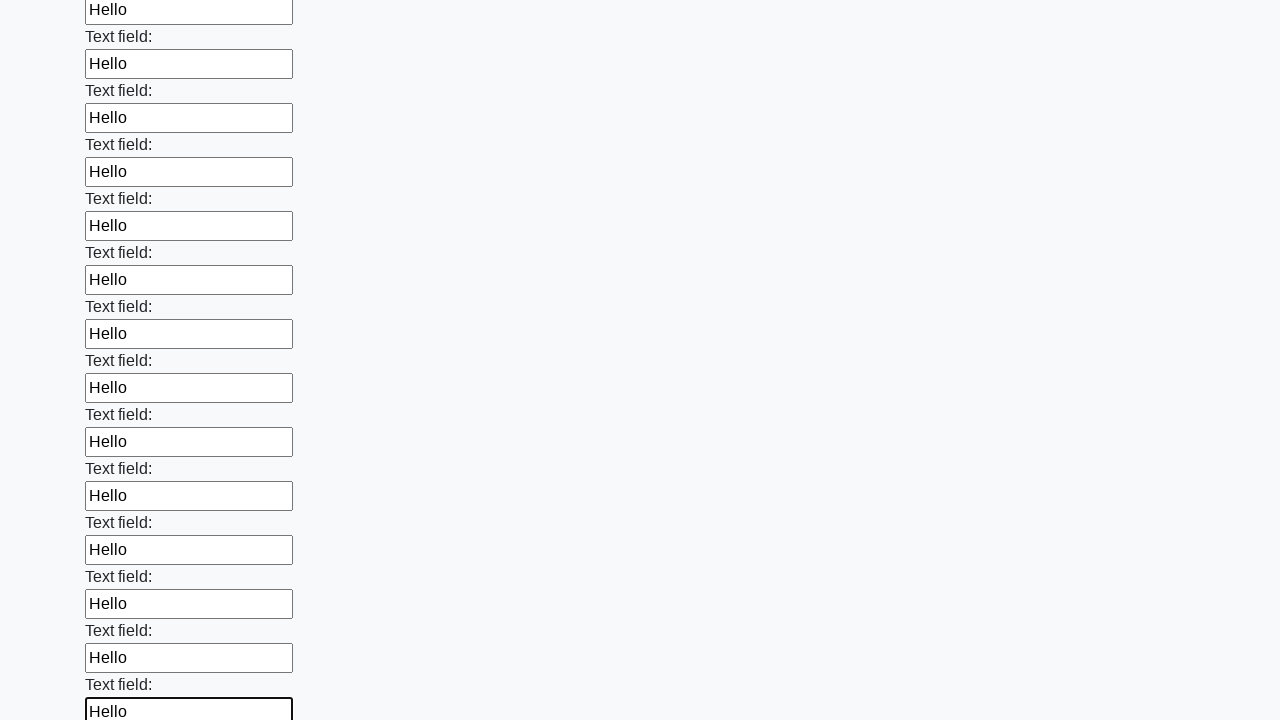

Filled input field with 'Hello' on input >> nth=53
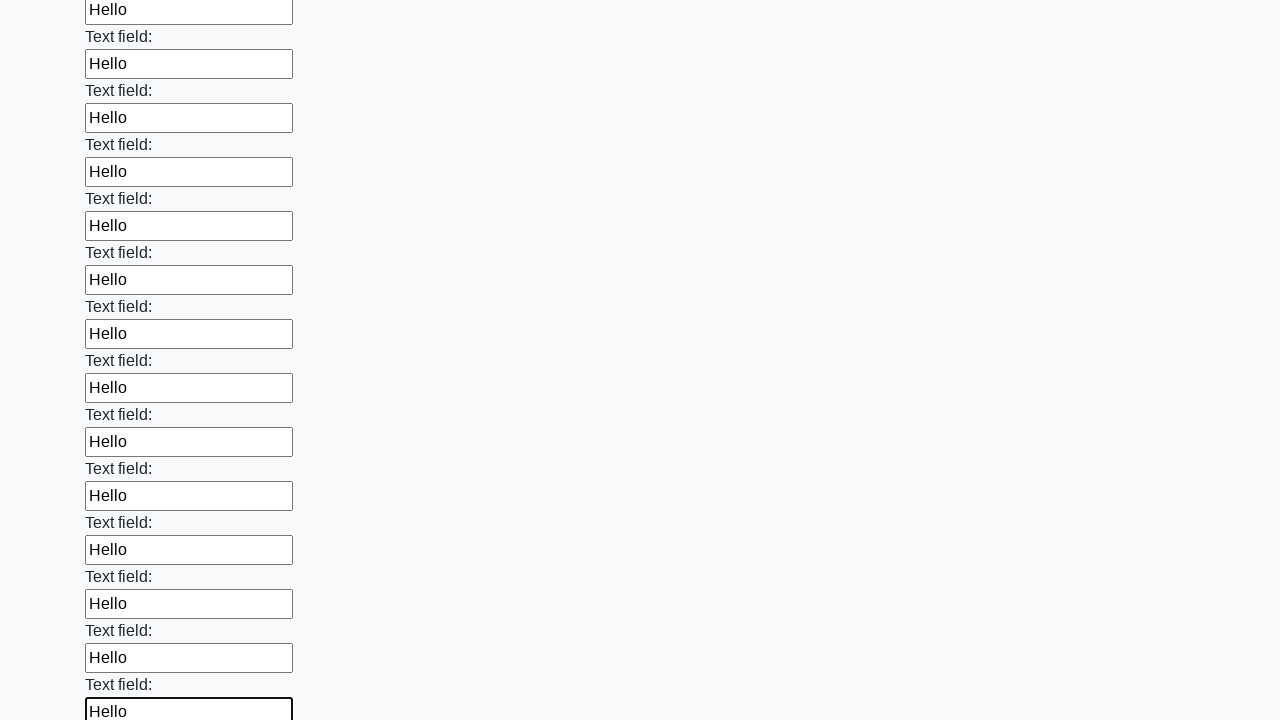

Filled input field with 'Hello' on input >> nth=54
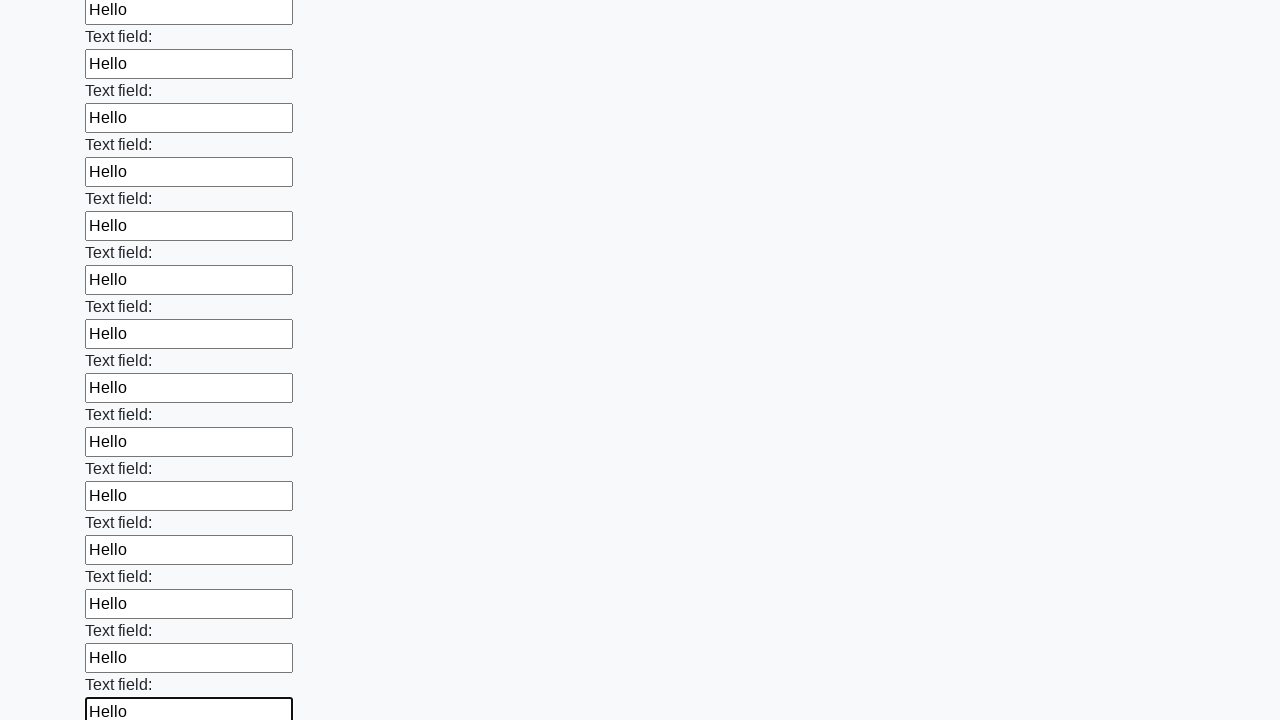

Filled input field with 'Hello' on input >> nth=55
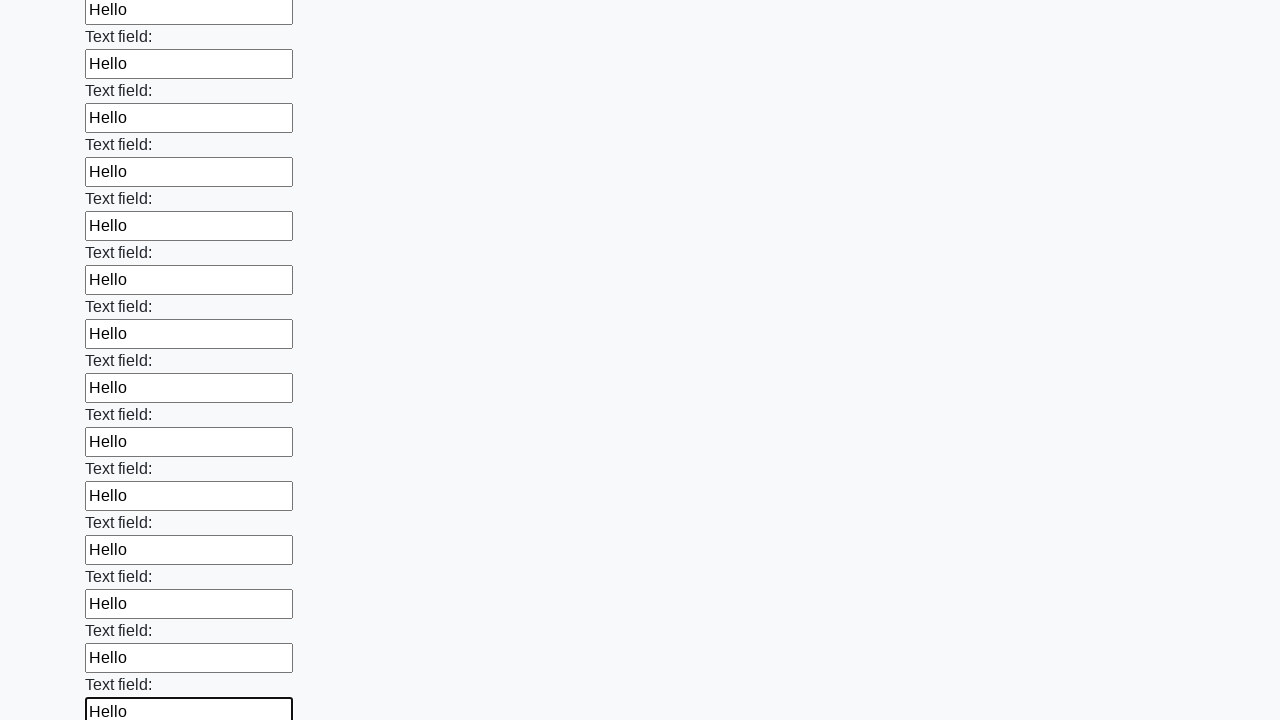

Filled input field with 'Hello' on input >> nth=56
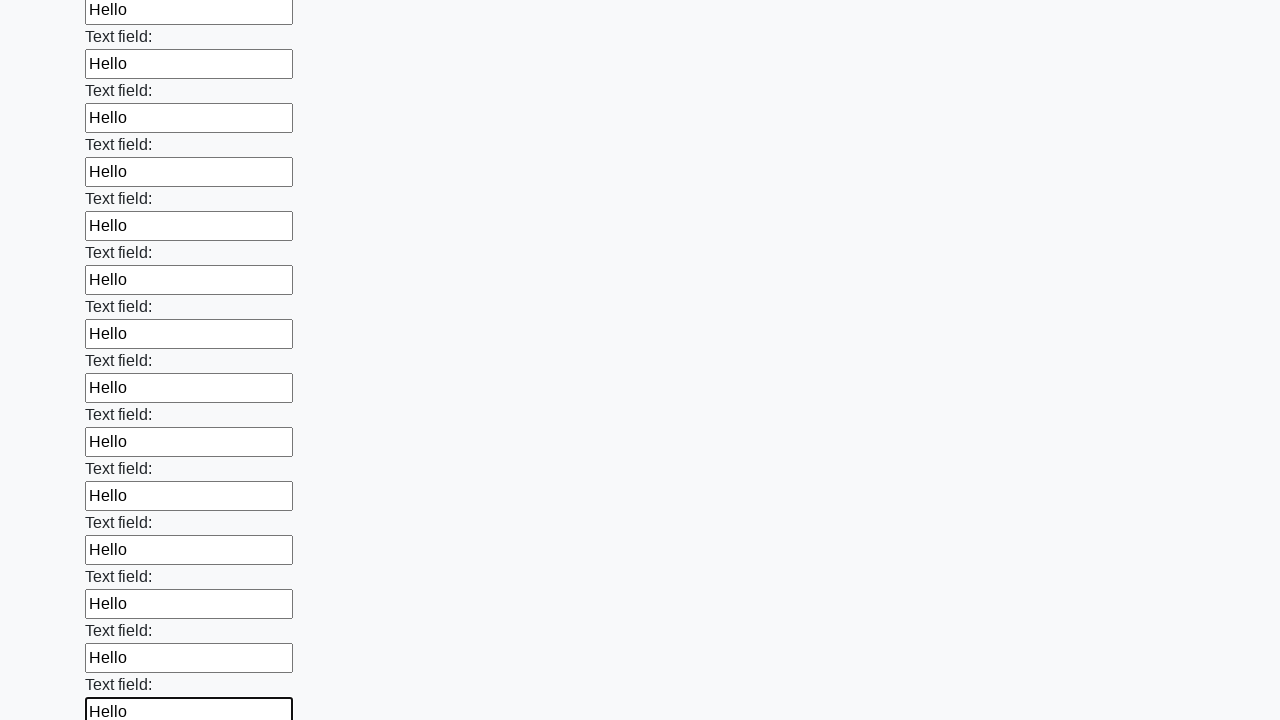

Filled input field with 'Hello' on input >> nth=57
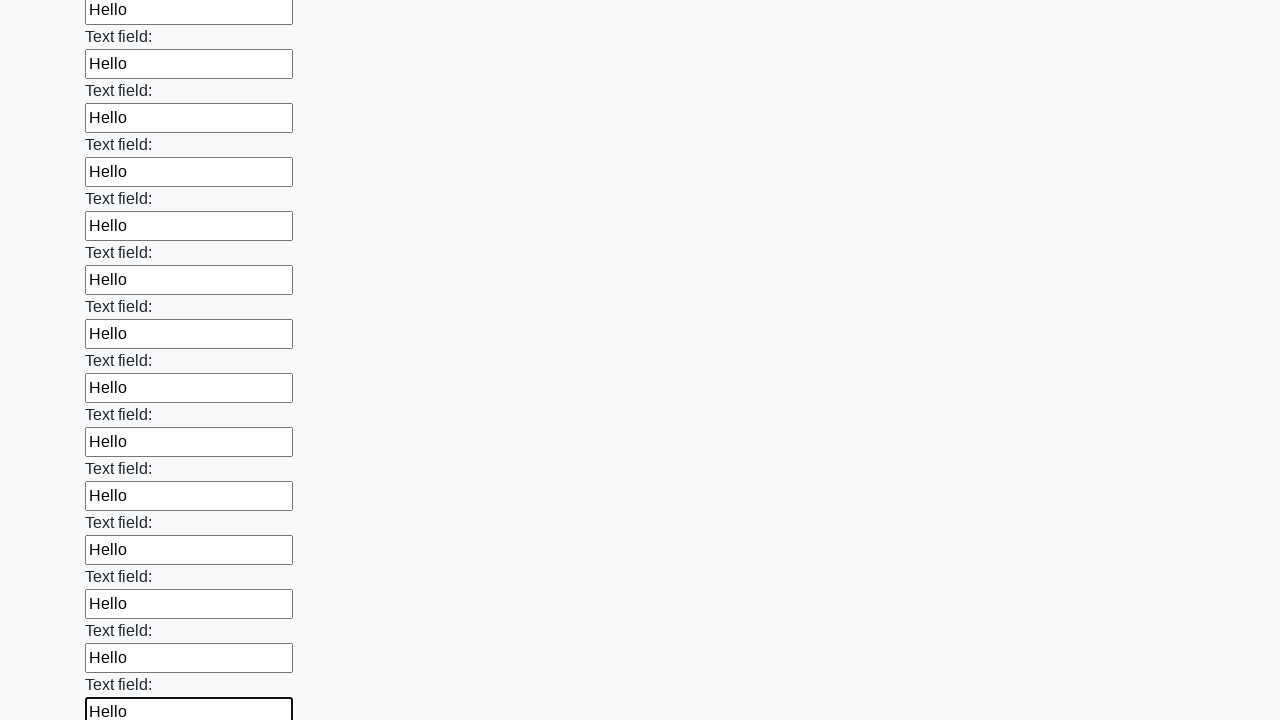

Filled input field with 'Hello' on input >> nth=58
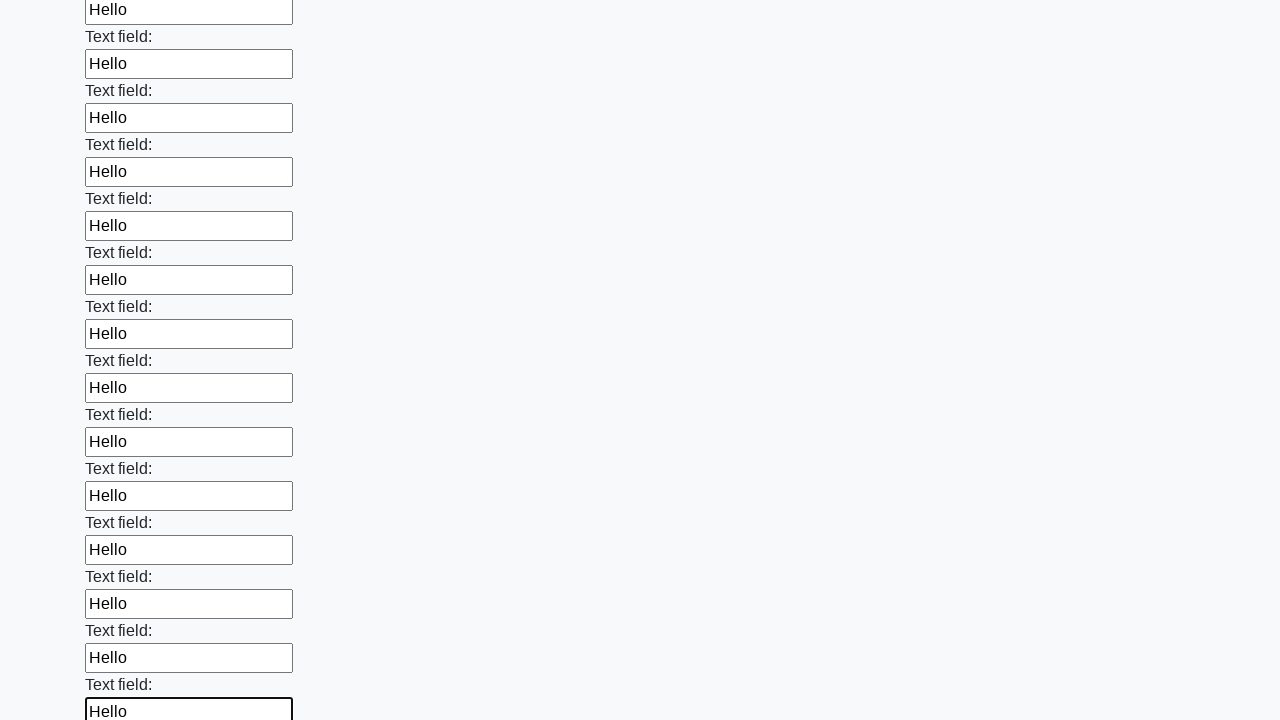

Filled input field with 'Hello' on input >> nth=59
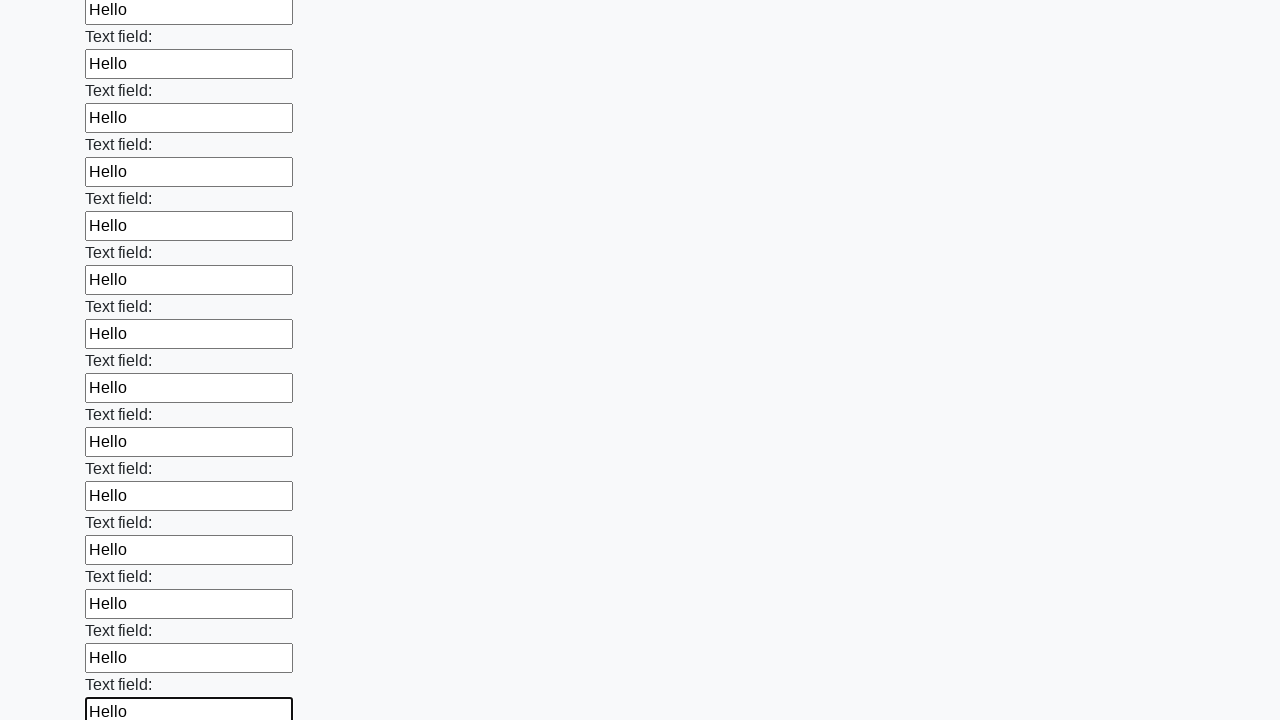

Filled input field with 'Hello' on input >> nth=60
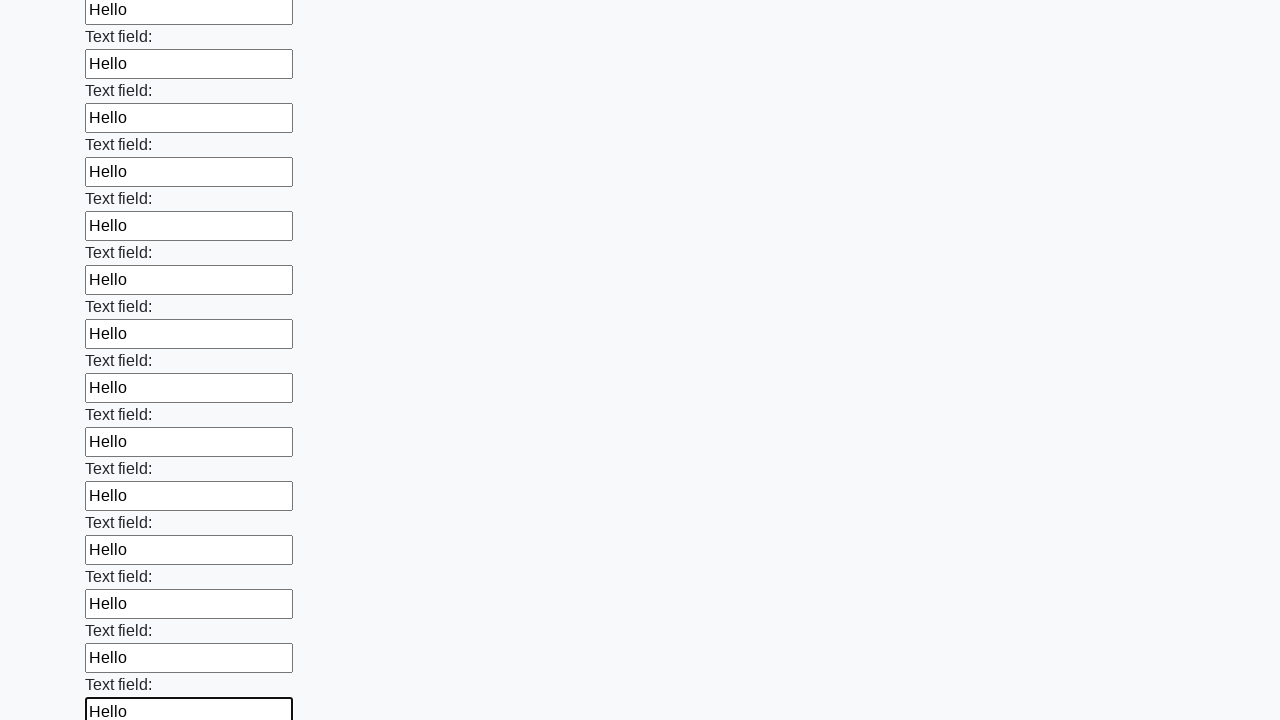

Filled input field with 'Hello' on input >> nth=61
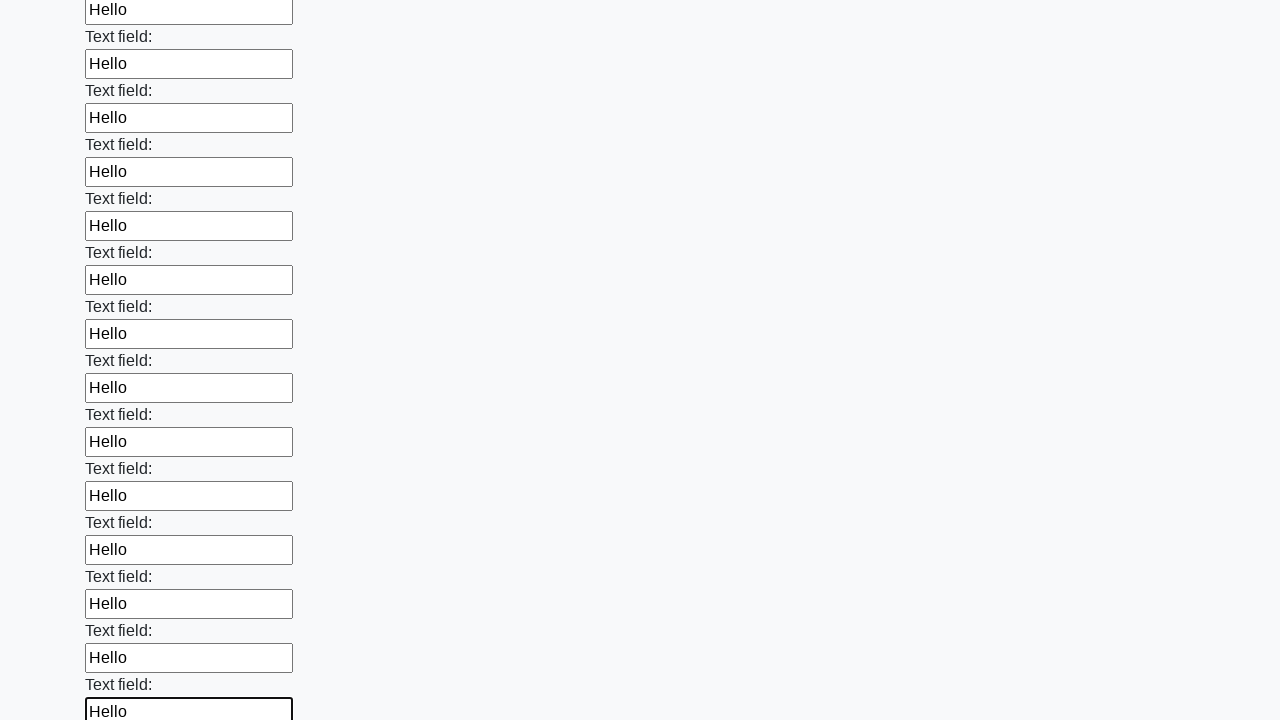

Filled input field with 'Hello' on input >> nth=62
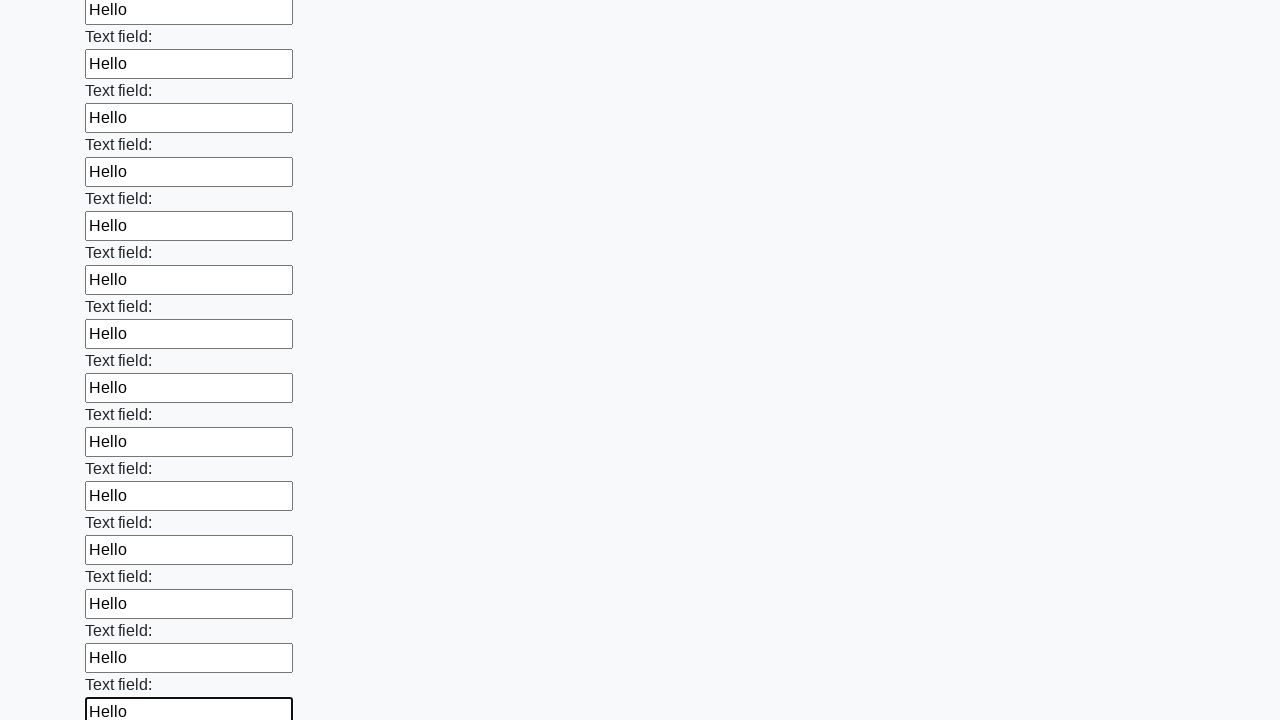

Filled input field with 'Hello' on input >> nth=63
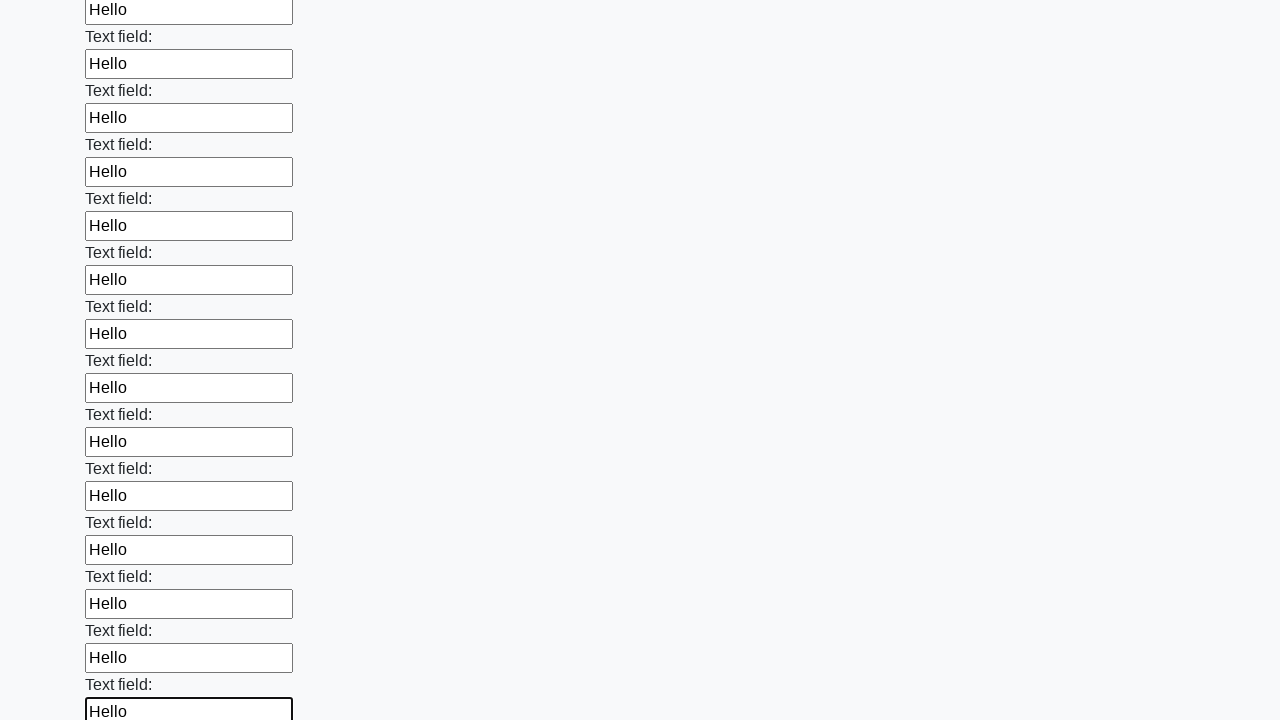

Filled input field with 'Hello' on input >> nth=64
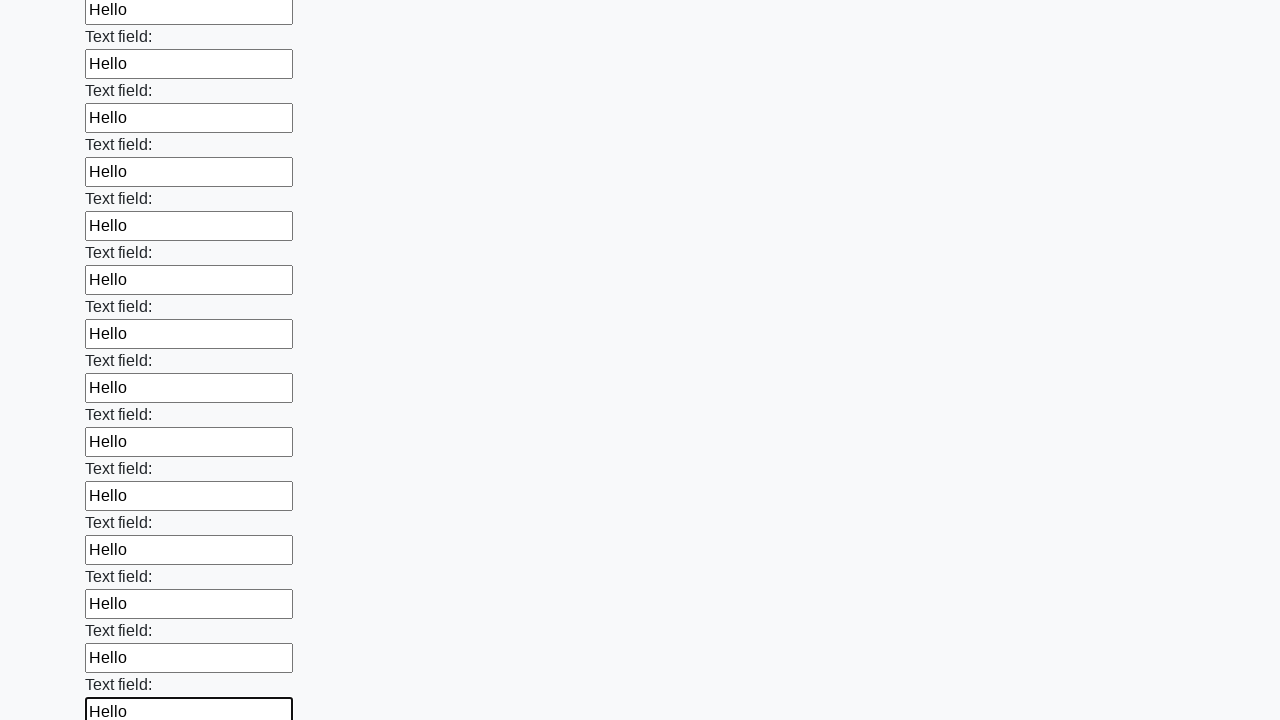

Filled input field with 'Hello' on input >> nth=65
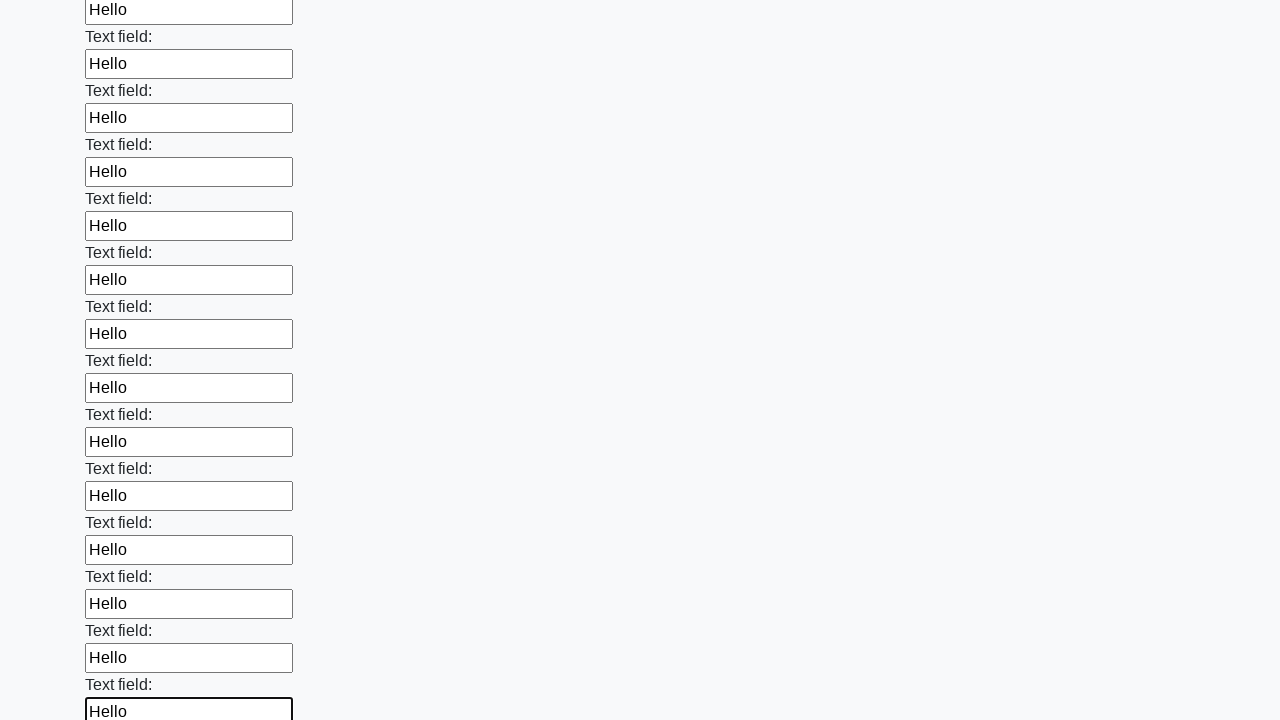

Filled input field with 'Hello' on input >> nth=66
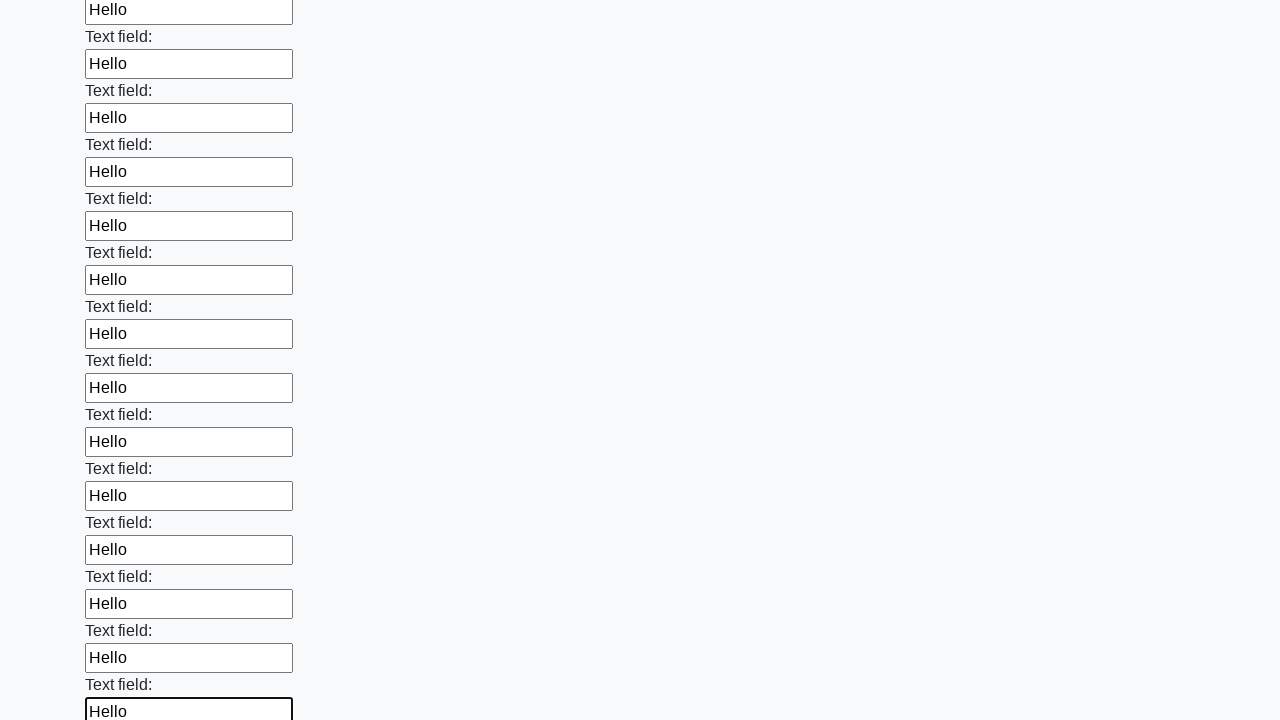

Filled input field with 'Hello' on input >> nth=67
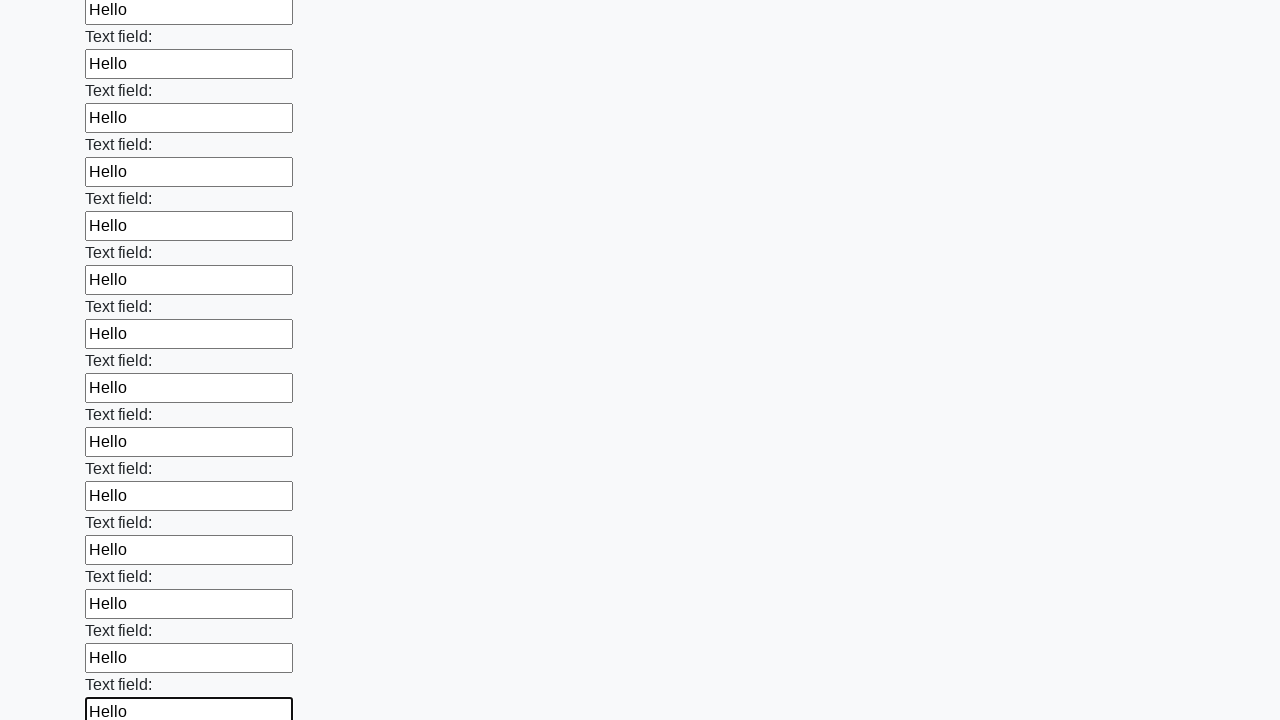

Filled input field with 'Hello' on input >> nth=68
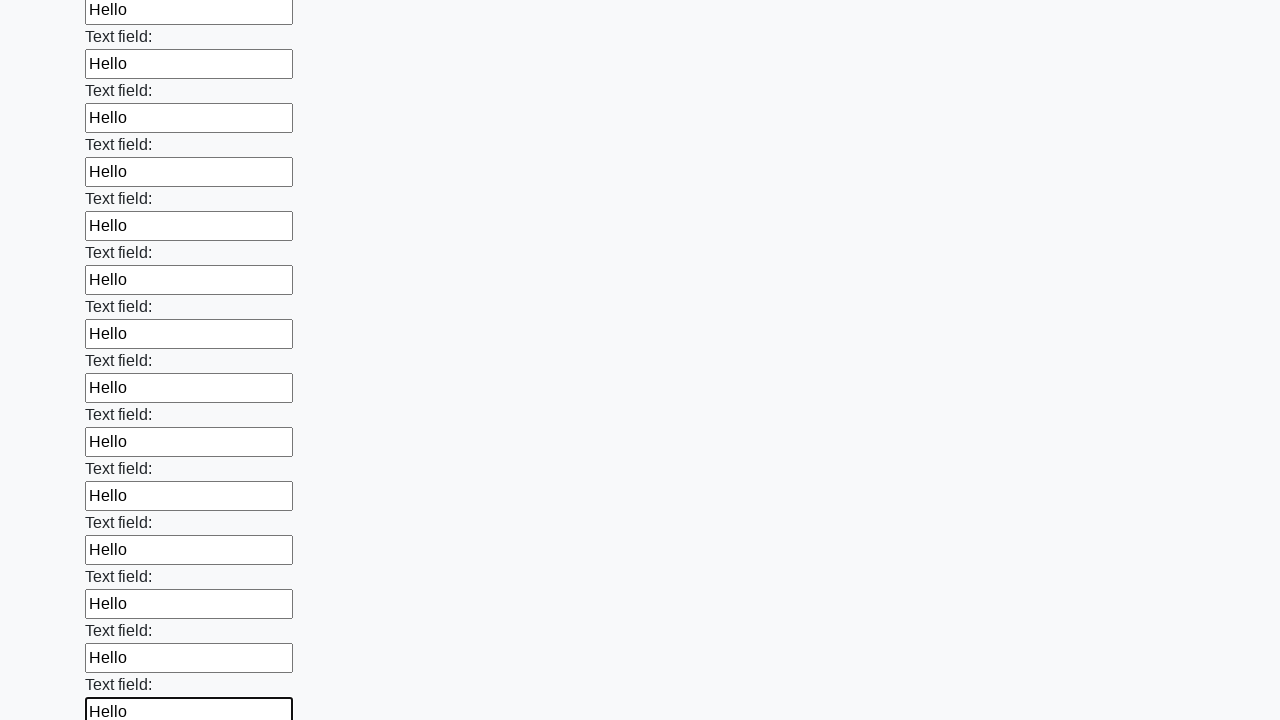

Filled input field with 'Hello' on input >> nth=69
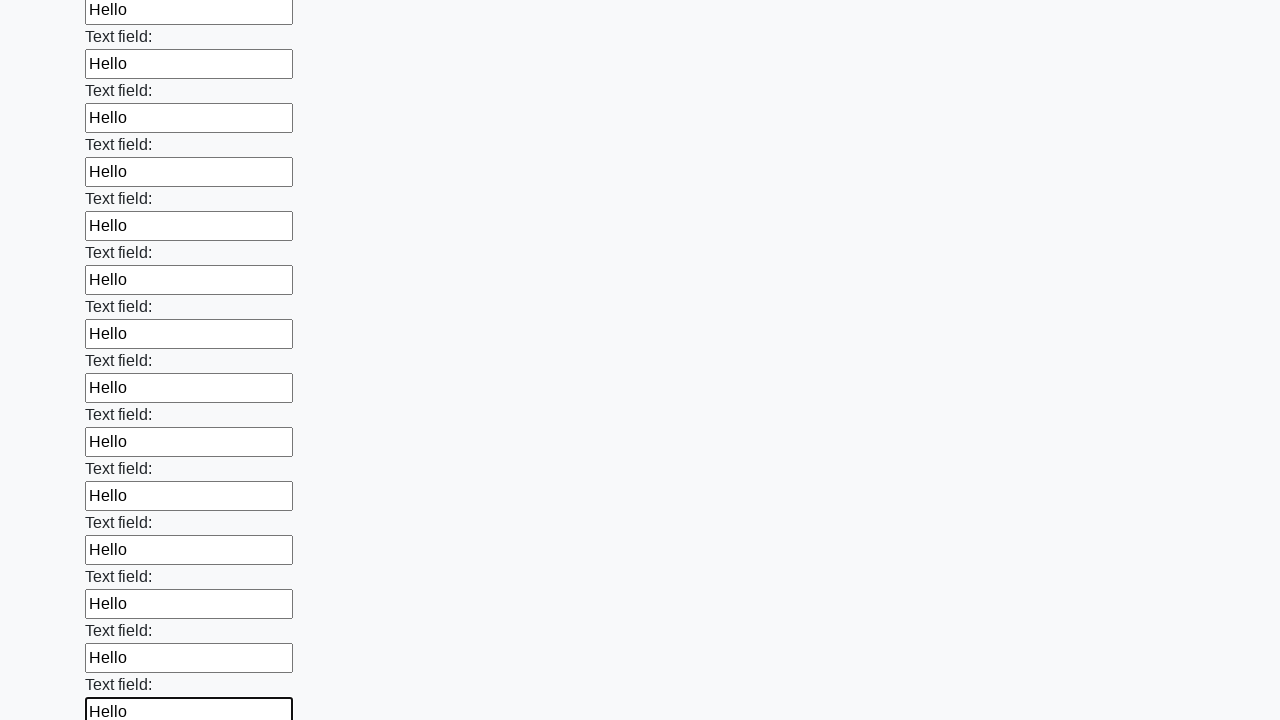

Filled input field with 'Hello' on input >> nth=70
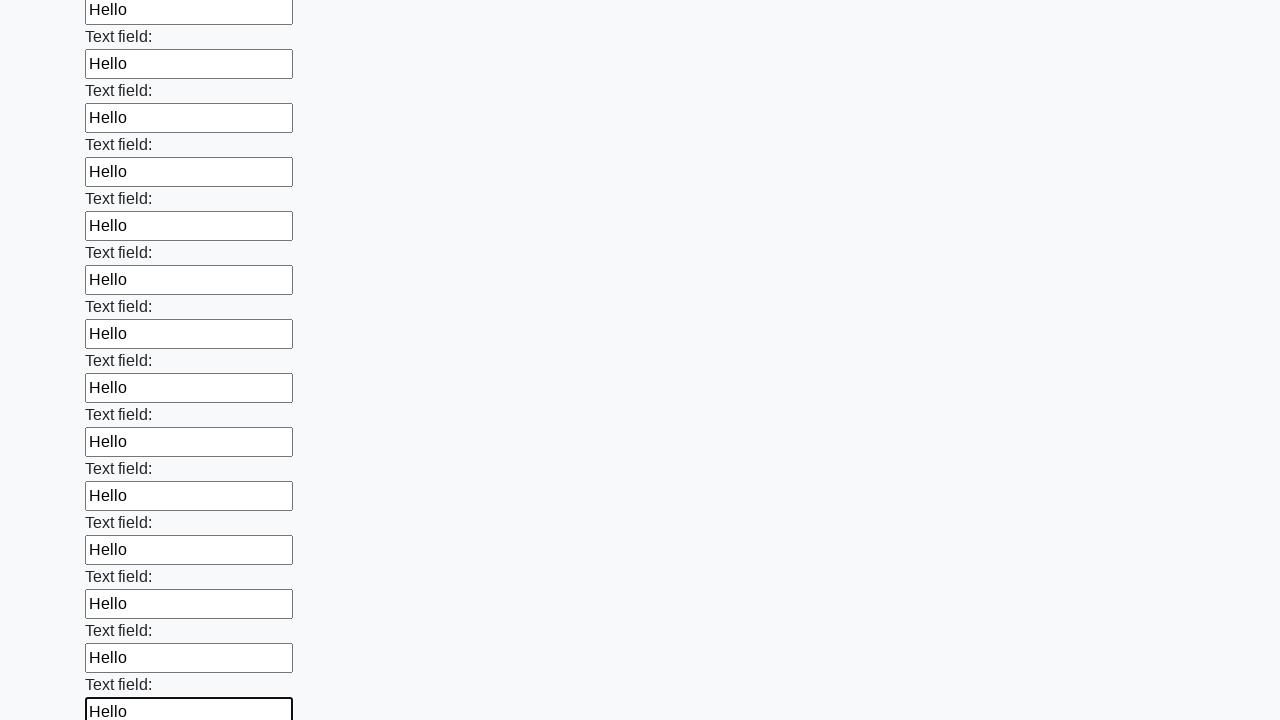

Filled input field with 'Hello' on input >> nth=71
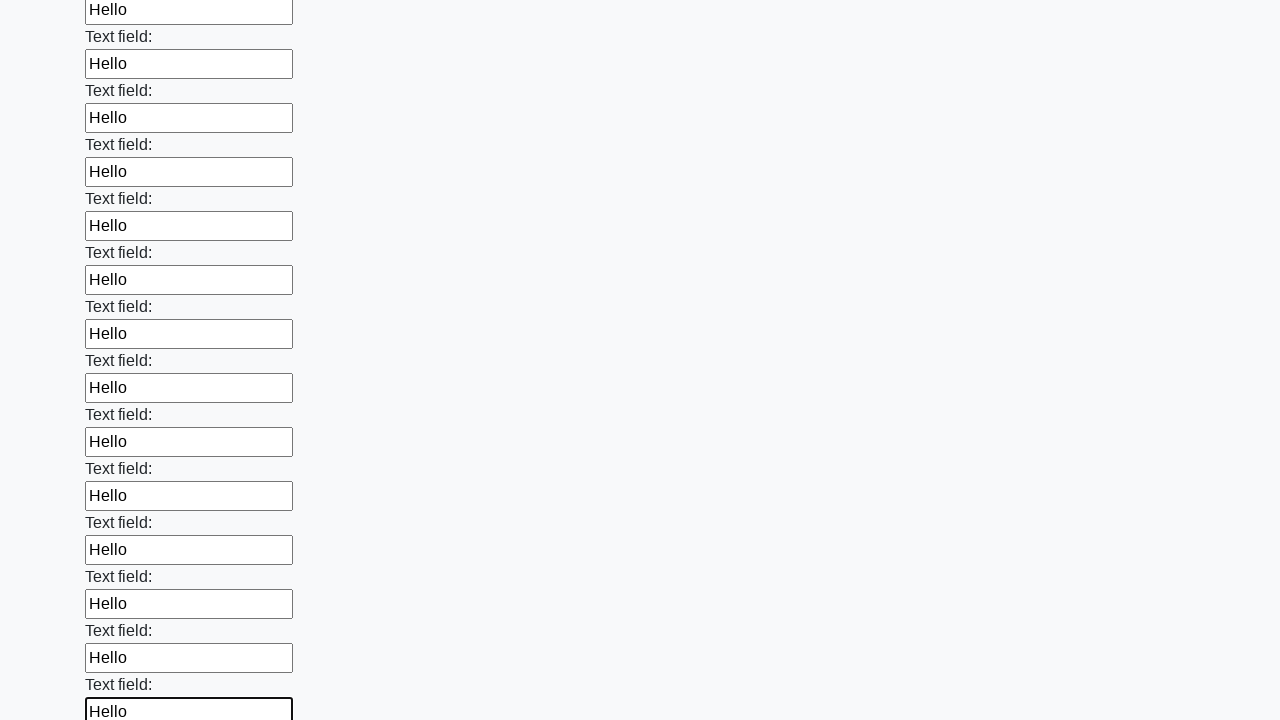

Filled input field with 'Hello' on input >> nth=72
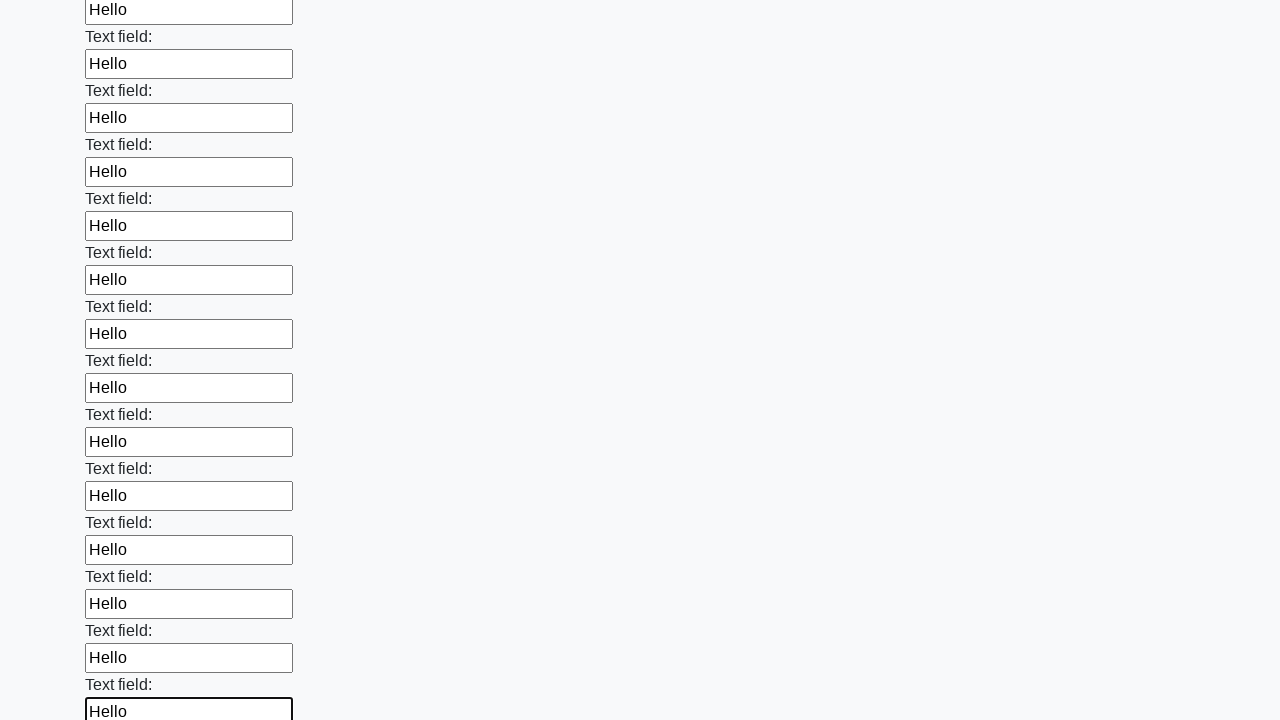

Filled input field with 'Hello' on input >> nth=73
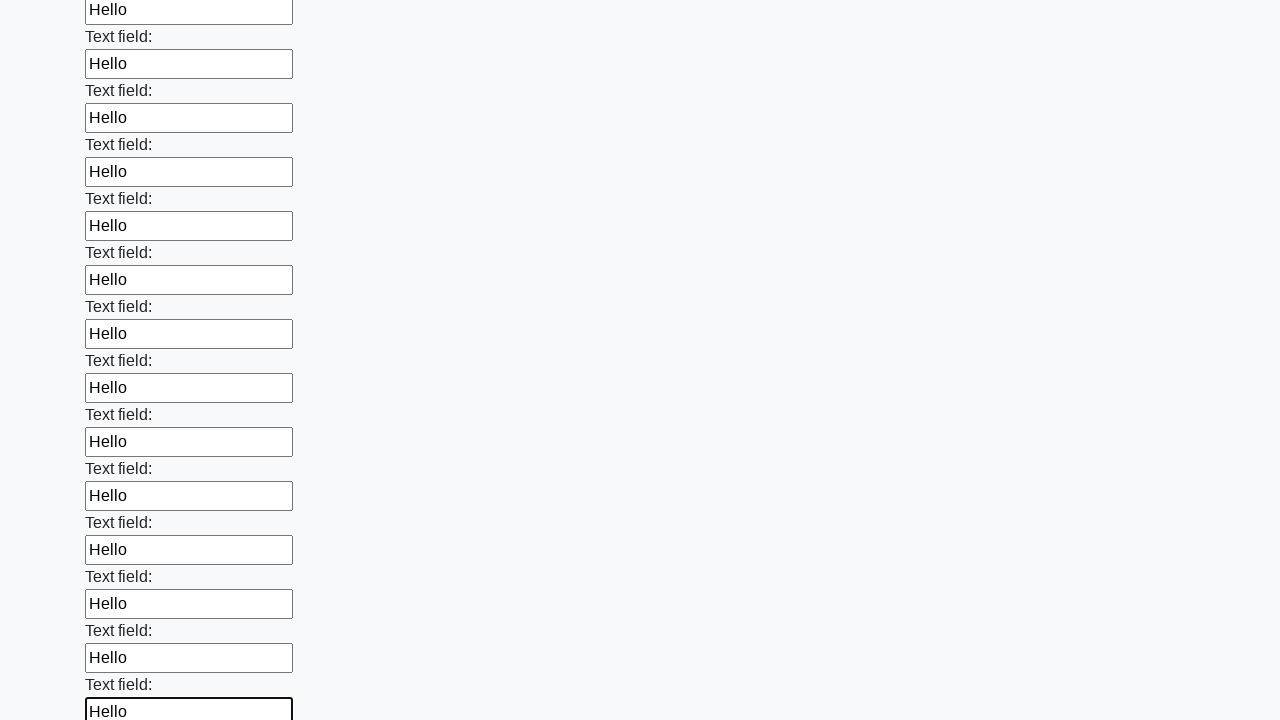

Filled input field with 'Hello' on input >> nth=74
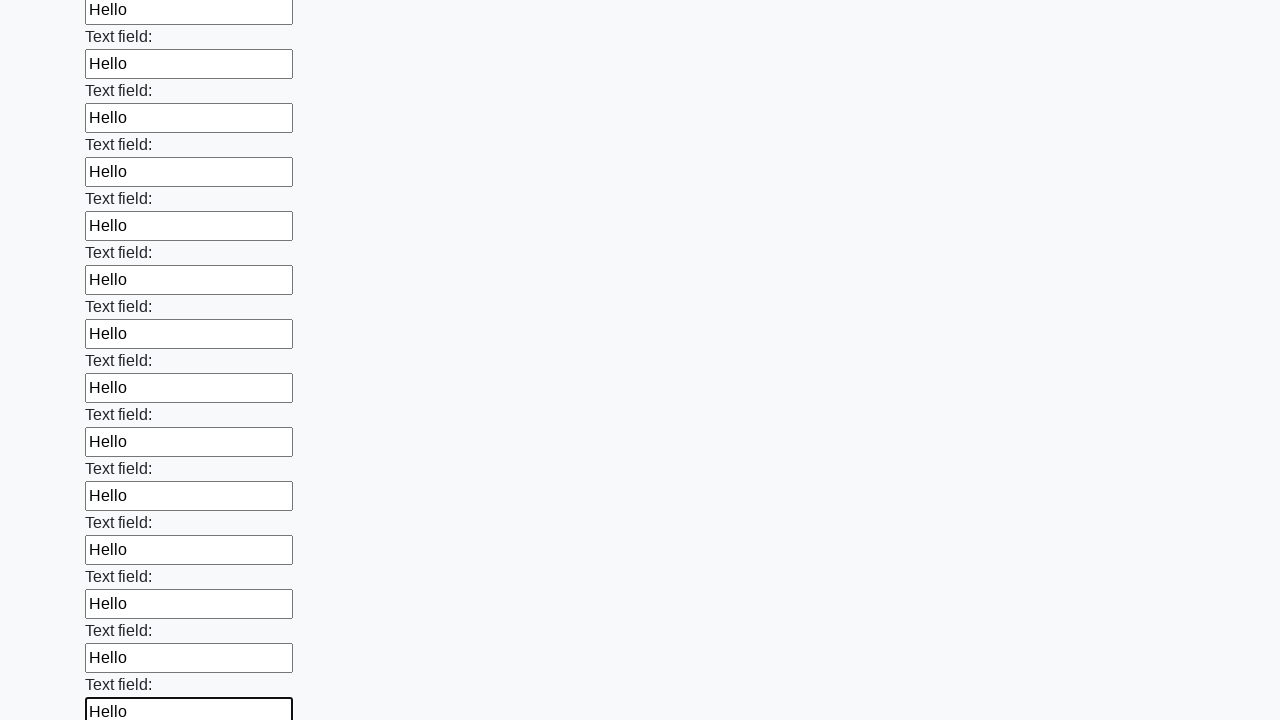

Filled input field with 'Hello' on input >> nth=75
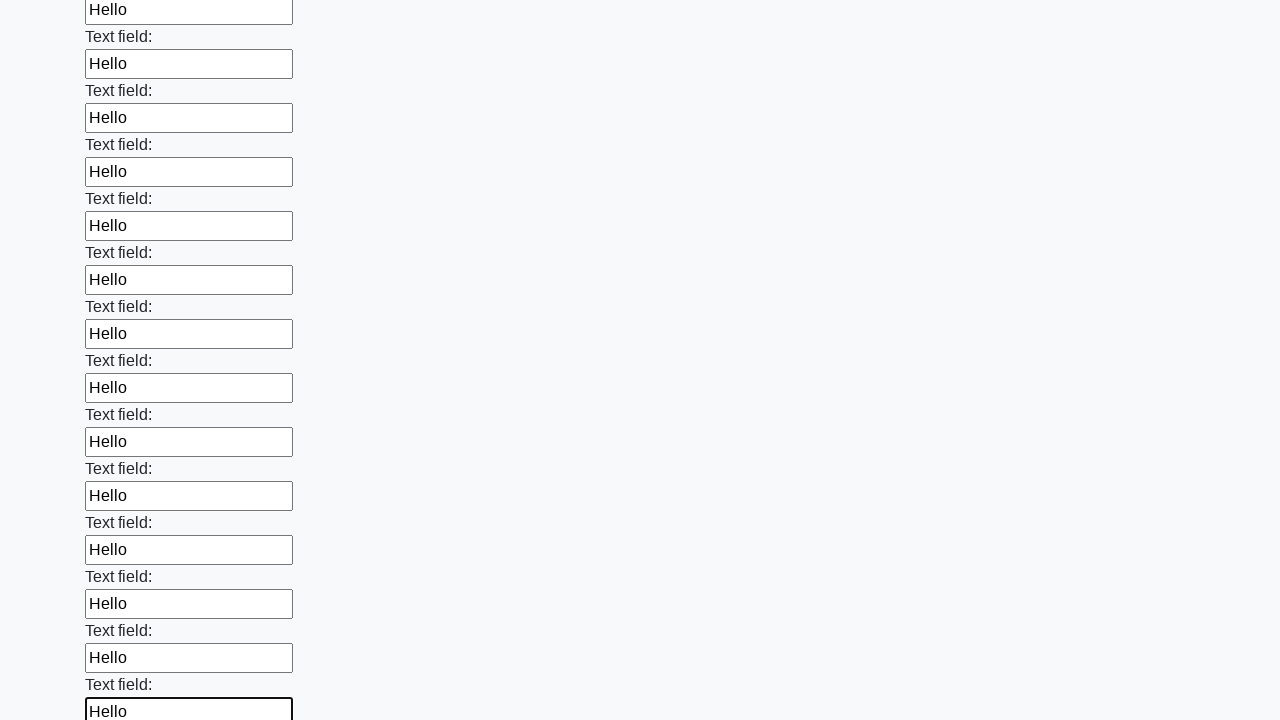

Filled input field with 'Hello' on input >> nth=76
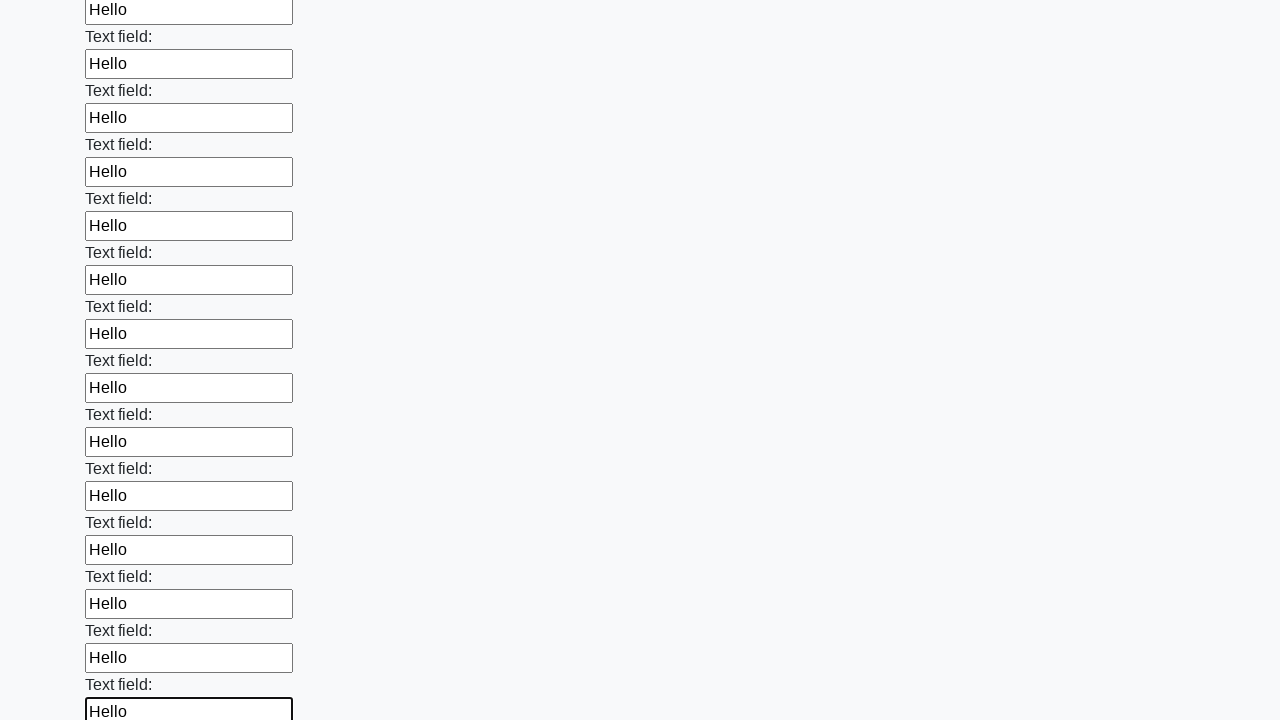

Filled input field with 'Hello' on input >> nth=77
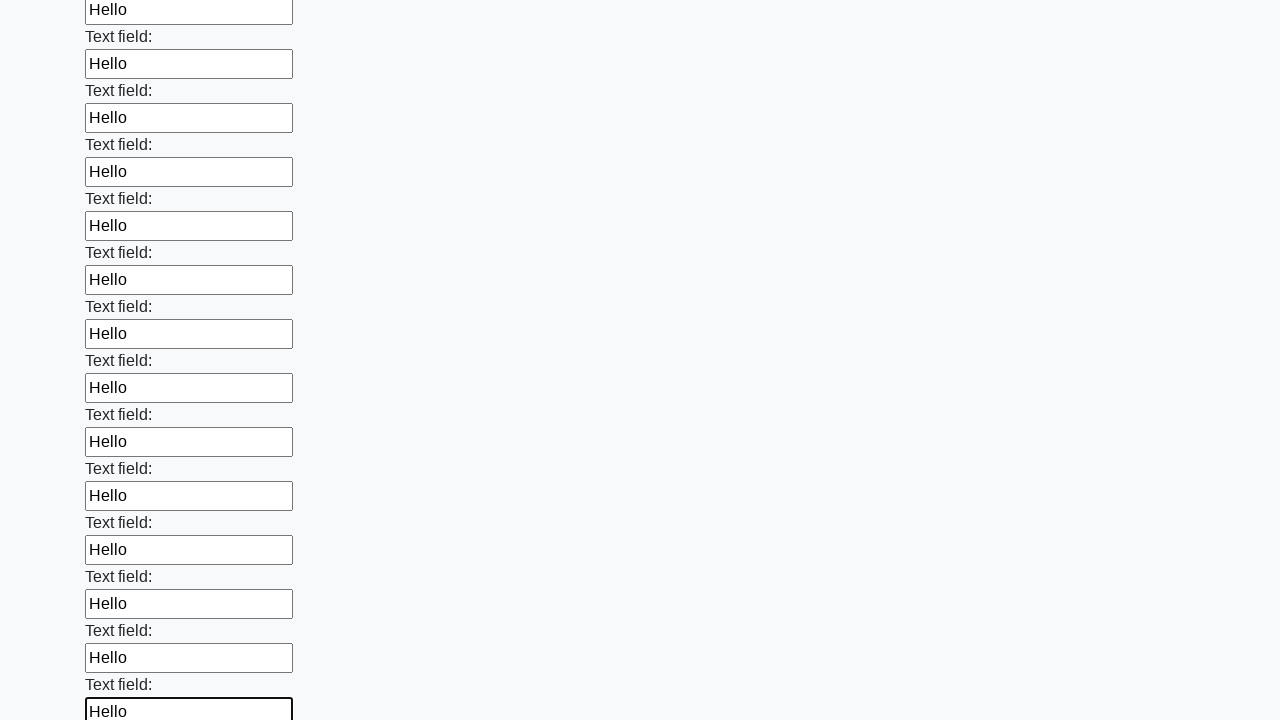

Filled input field with 'Hello' on input >> nth=78
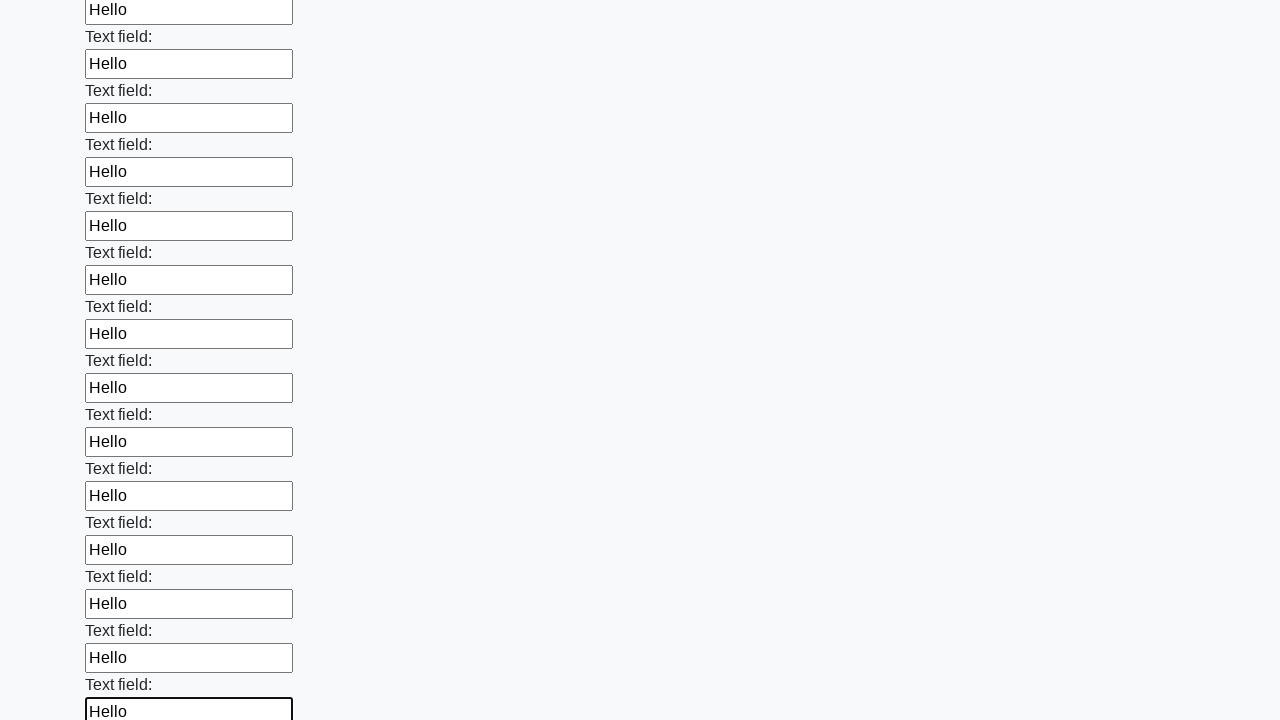

Filled input field with 'Hello' on input >> nth=79
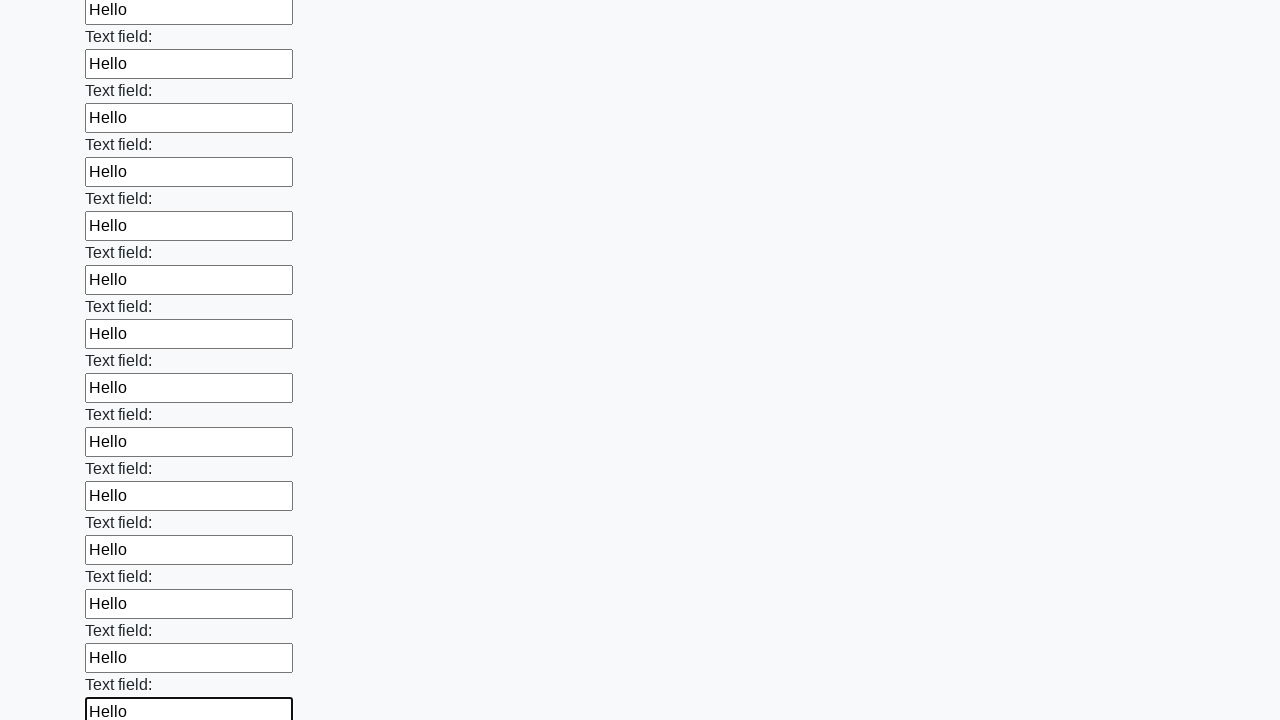

Filled input field with 'Hello' on input >> nth=80
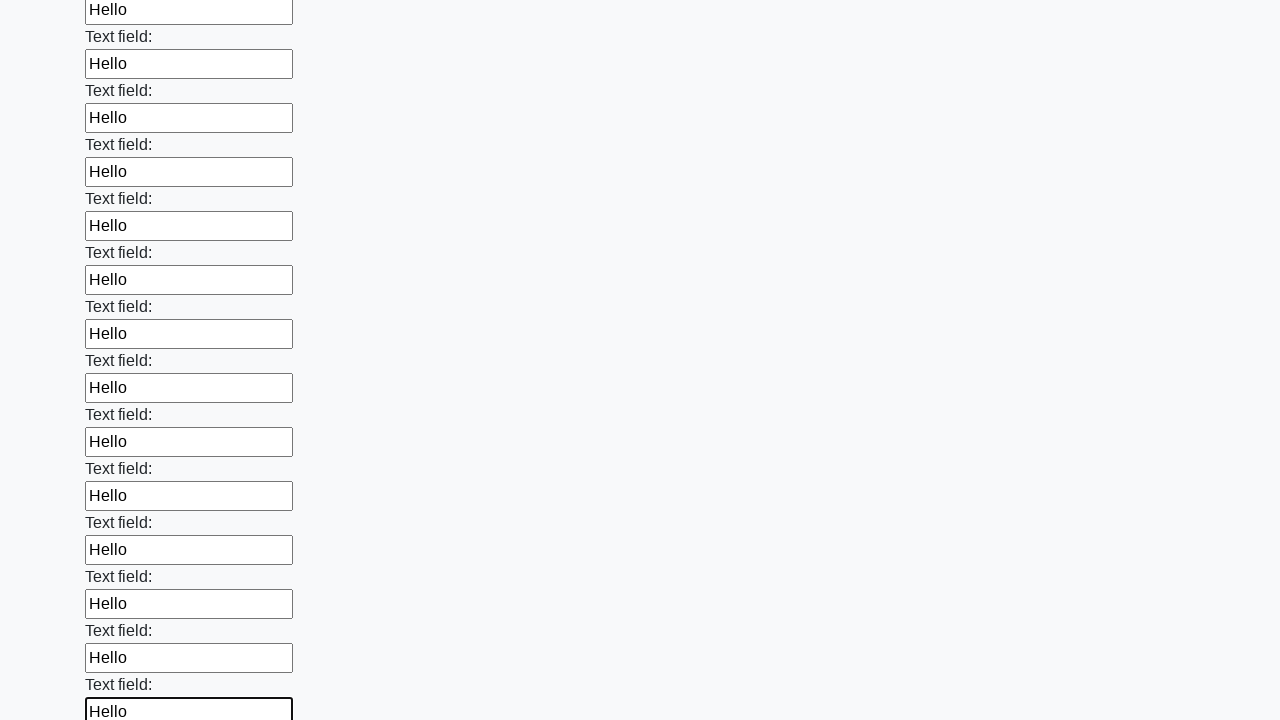

Filled input field with 'Hello' on input >> nth=81
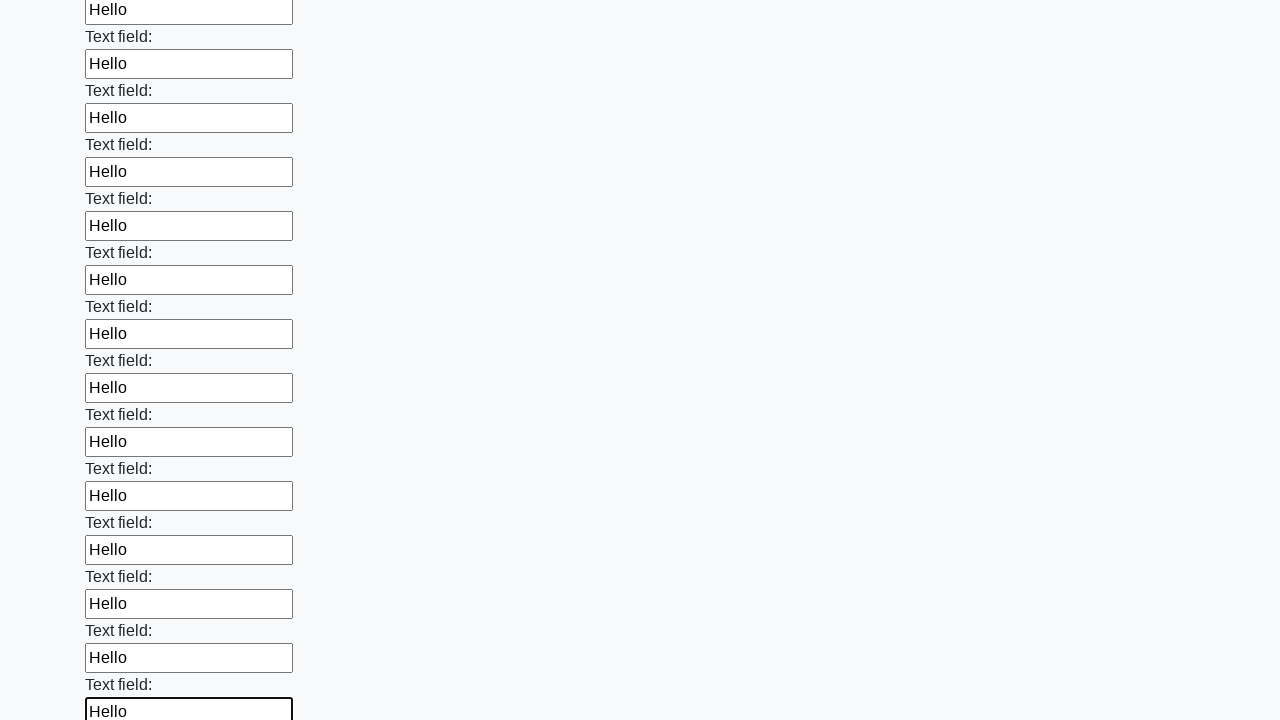

Filled input field with 'Hello' on input >> nth=82
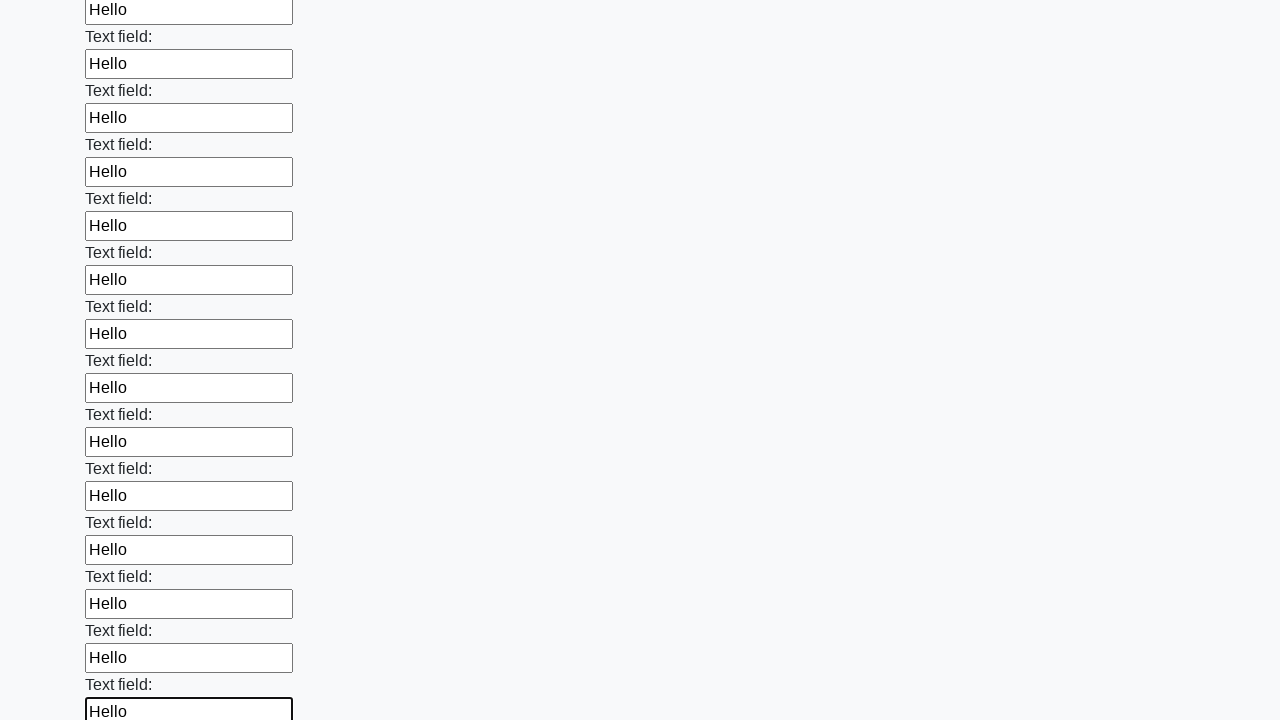

Filled input field with 'Hello' on input >> nth=83
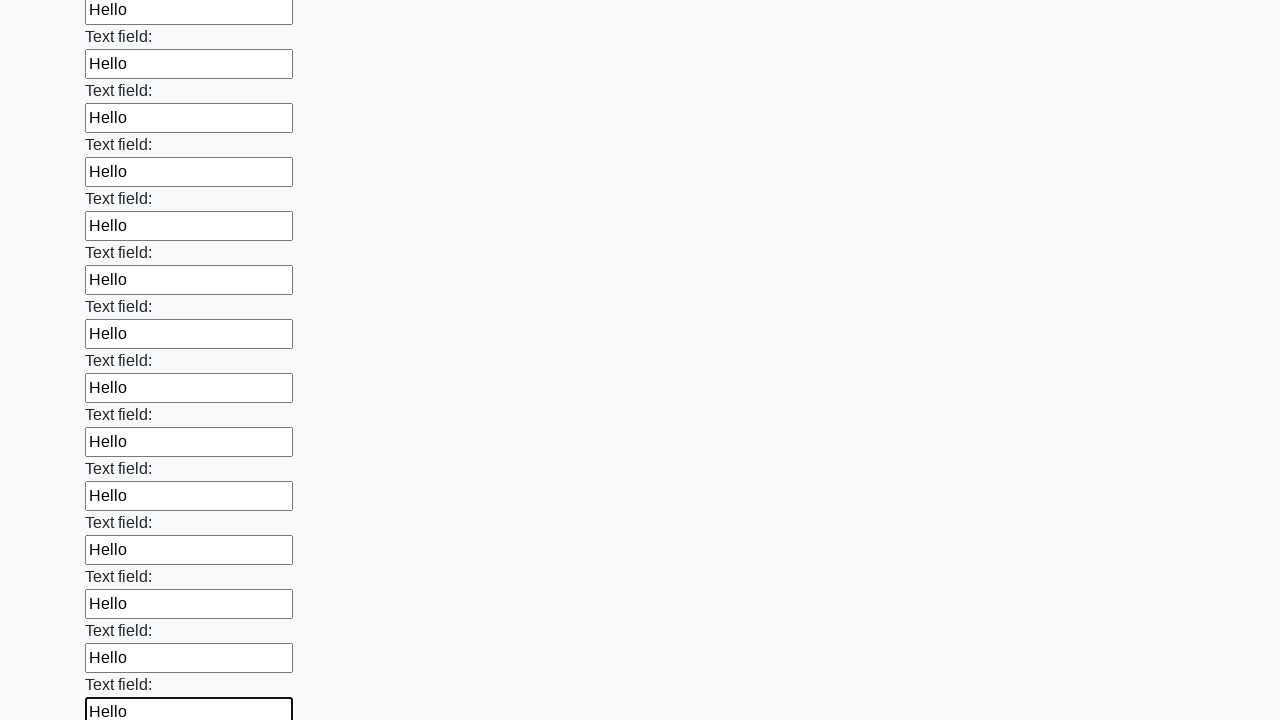

Filled input field with 'Hello' on input >> nth=84
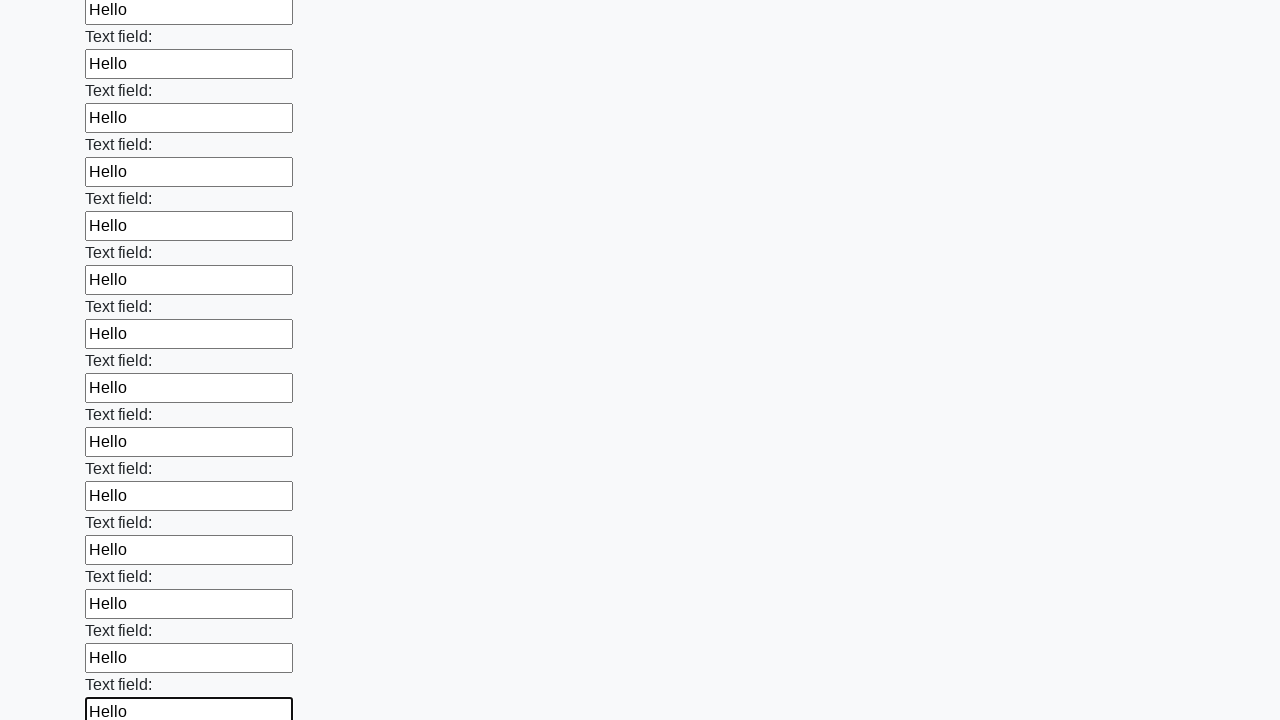

Filled input field with 'Hello' on input >> nth=85
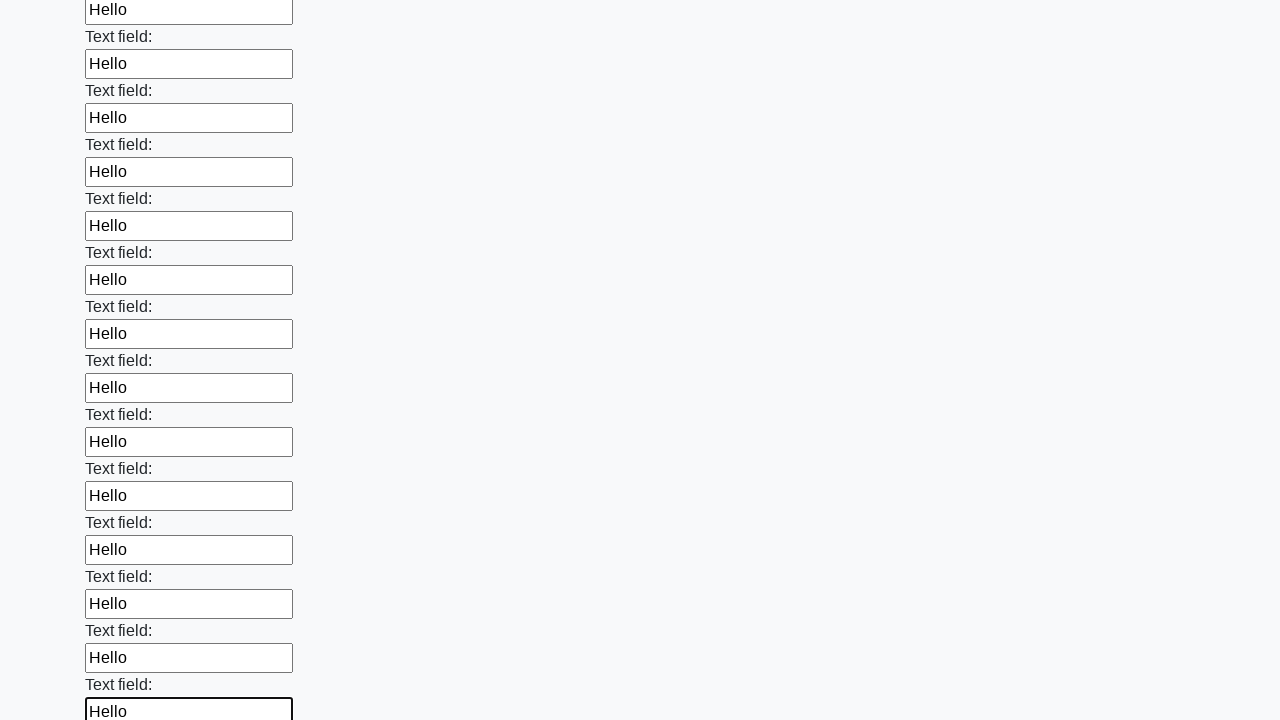

Filled input field with 'Hello' on input >> nth=86
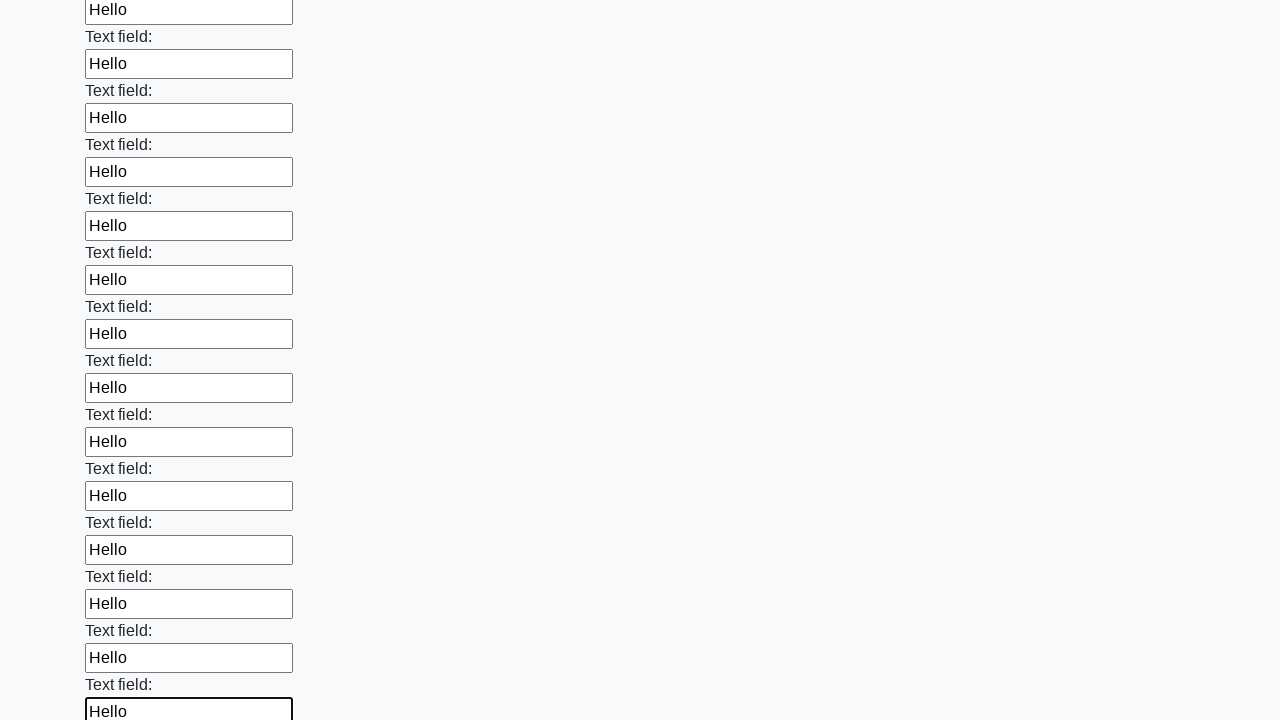

Filled input field with 'Hello' on input >> nth=87
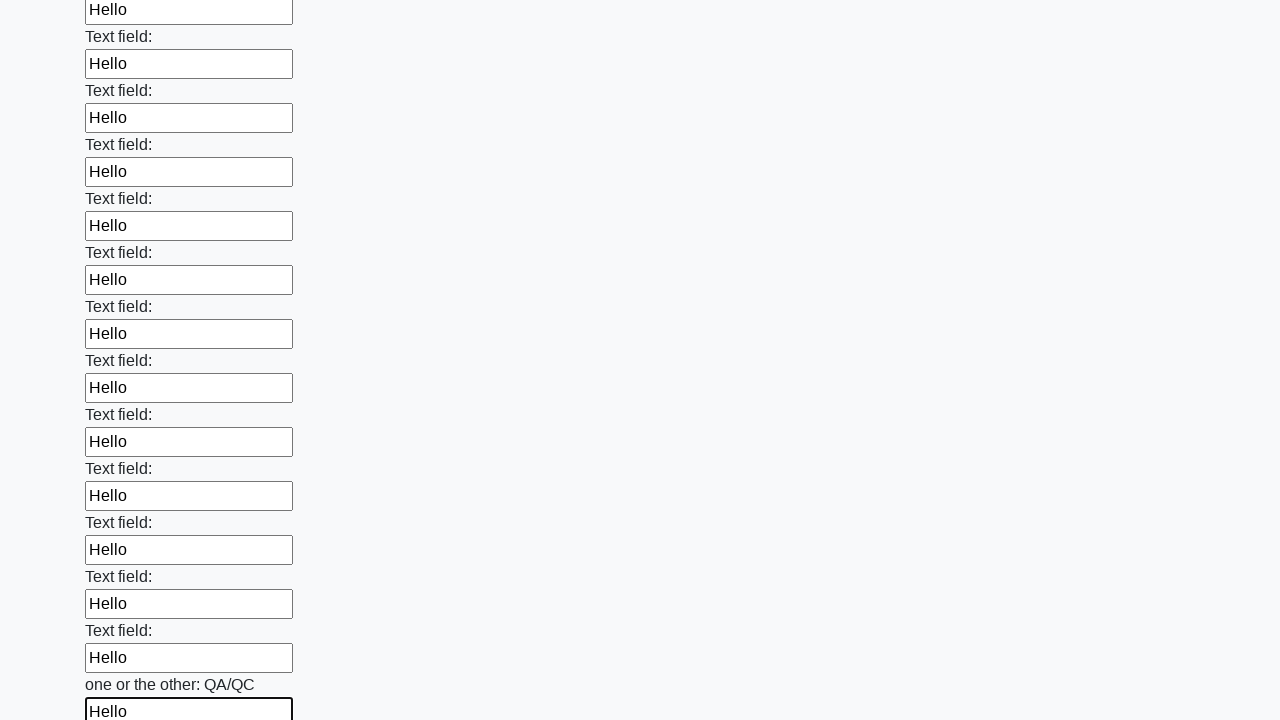

Filled input field with 'Hello' on input >> nth=88
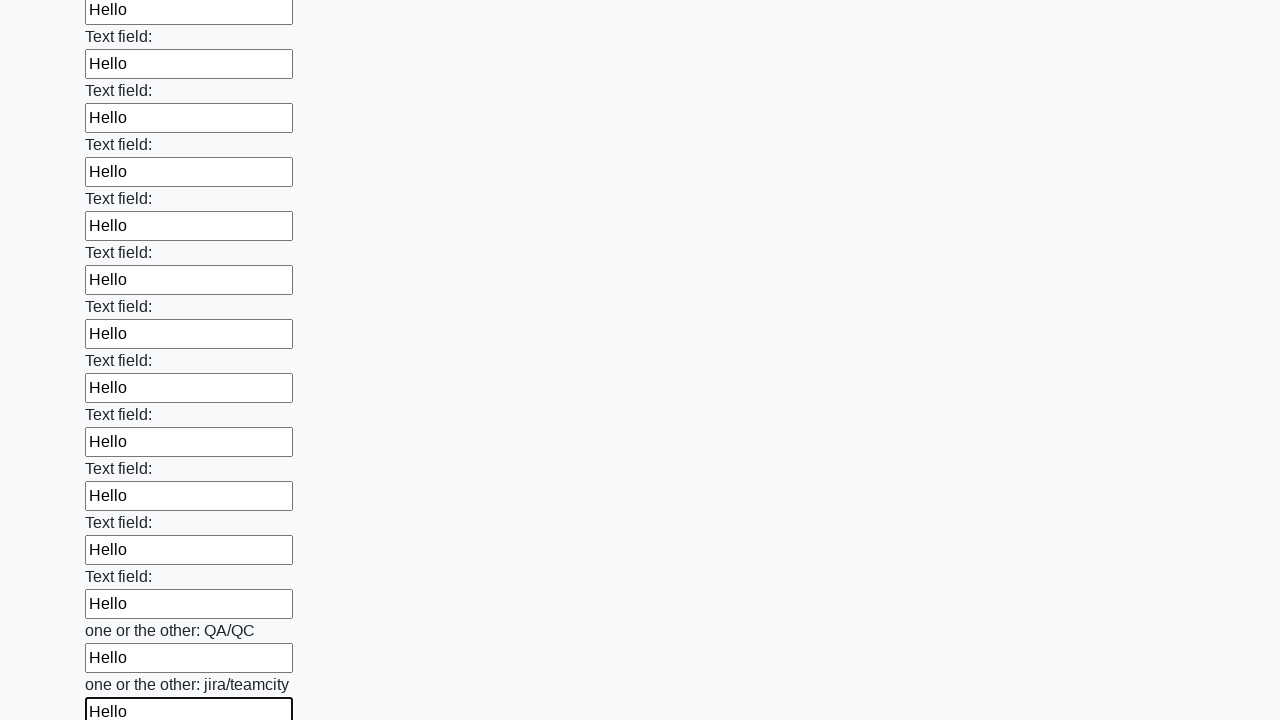

Filled input field with 'Hello' on input >> nth=89
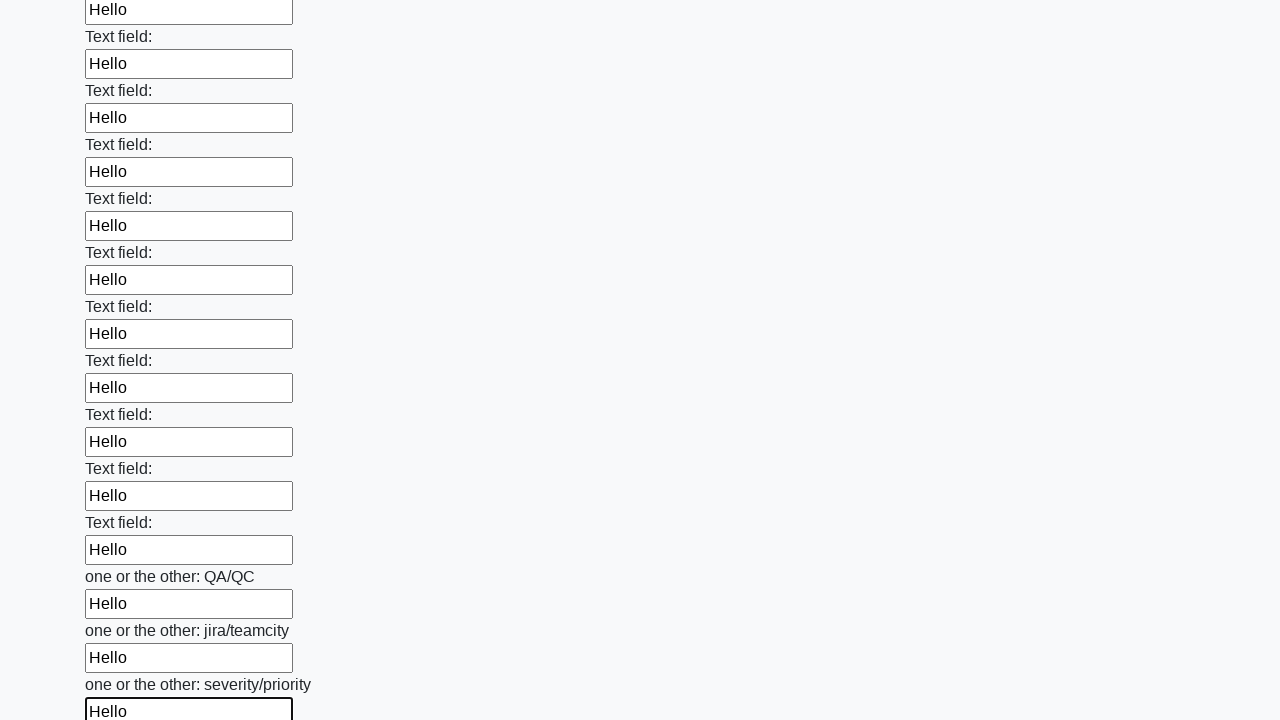

Filled input field with 'Hello' on input >> nth=90
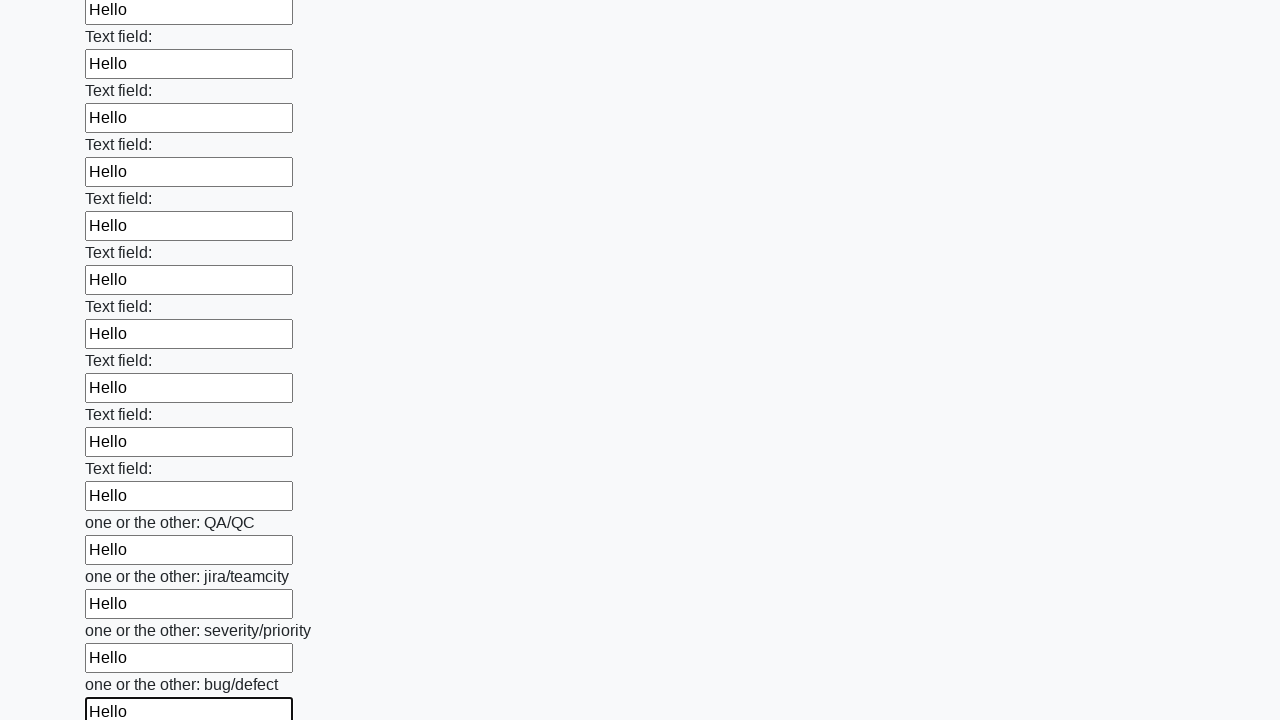

Filled input field with 'Hello' on input >> nth=91
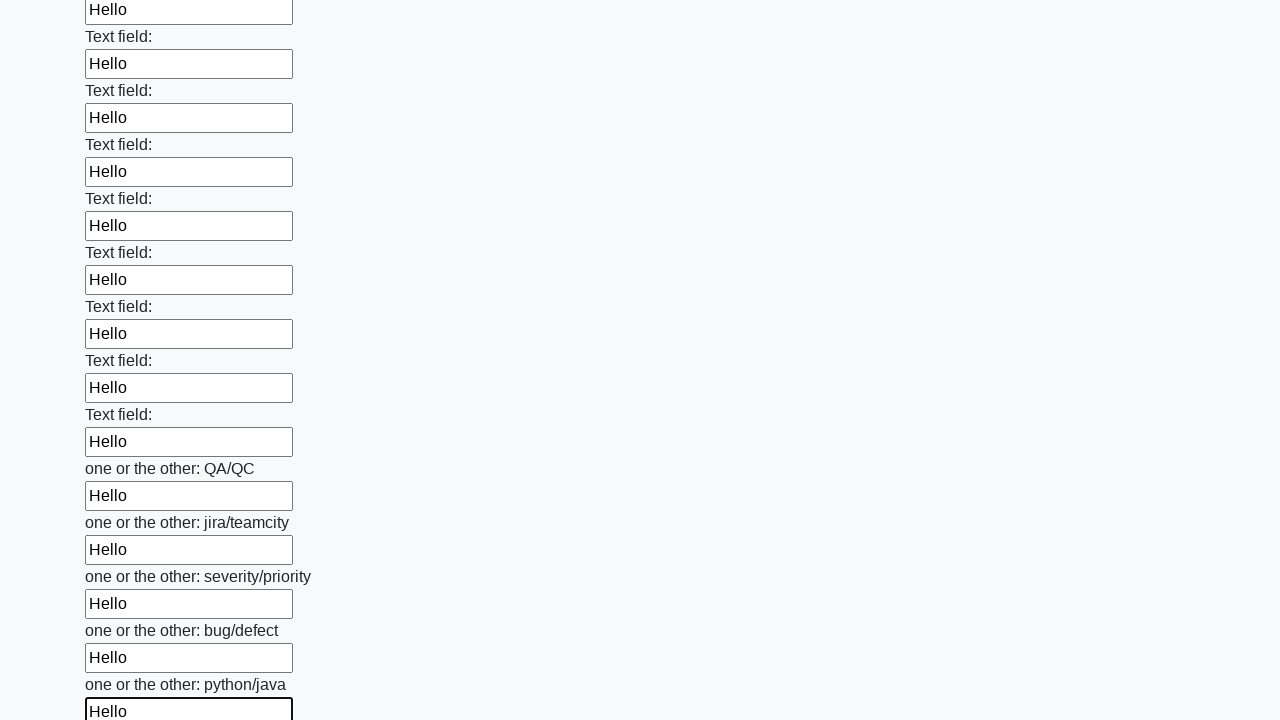

Filled input field with 'Hello' on input >> nth=92
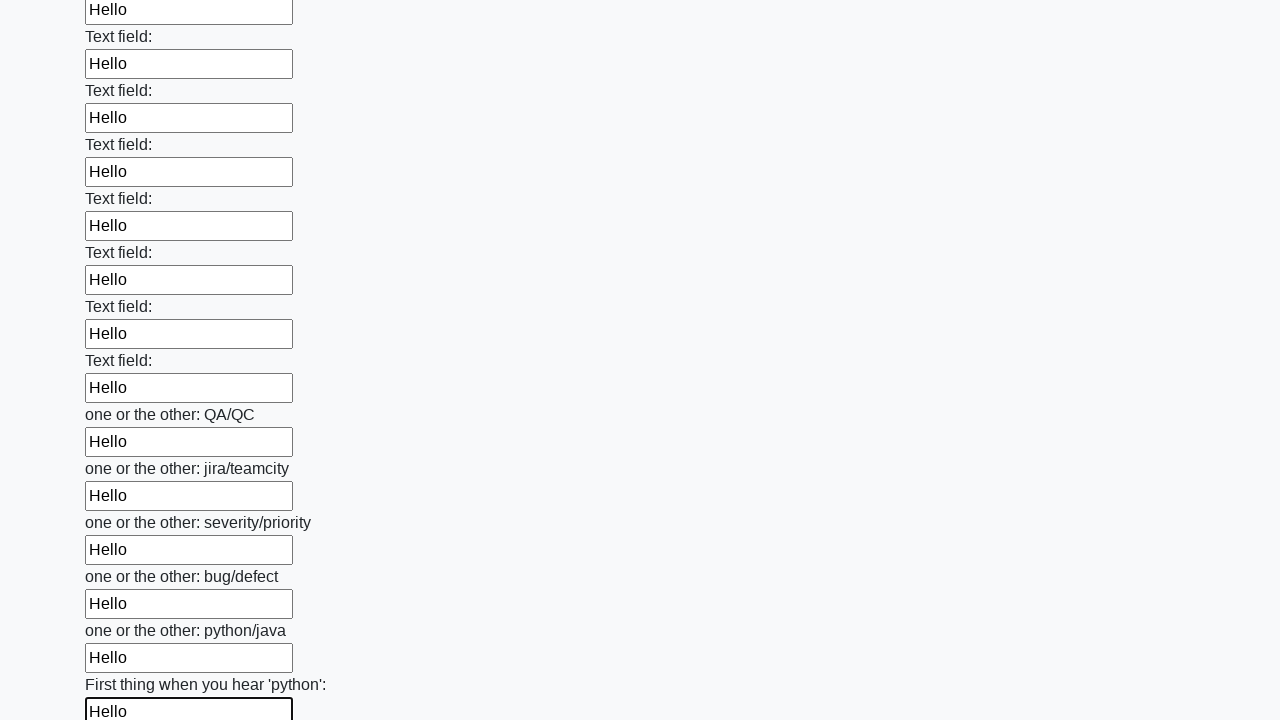

Filled input field with 'Hello' on input >> nth=93
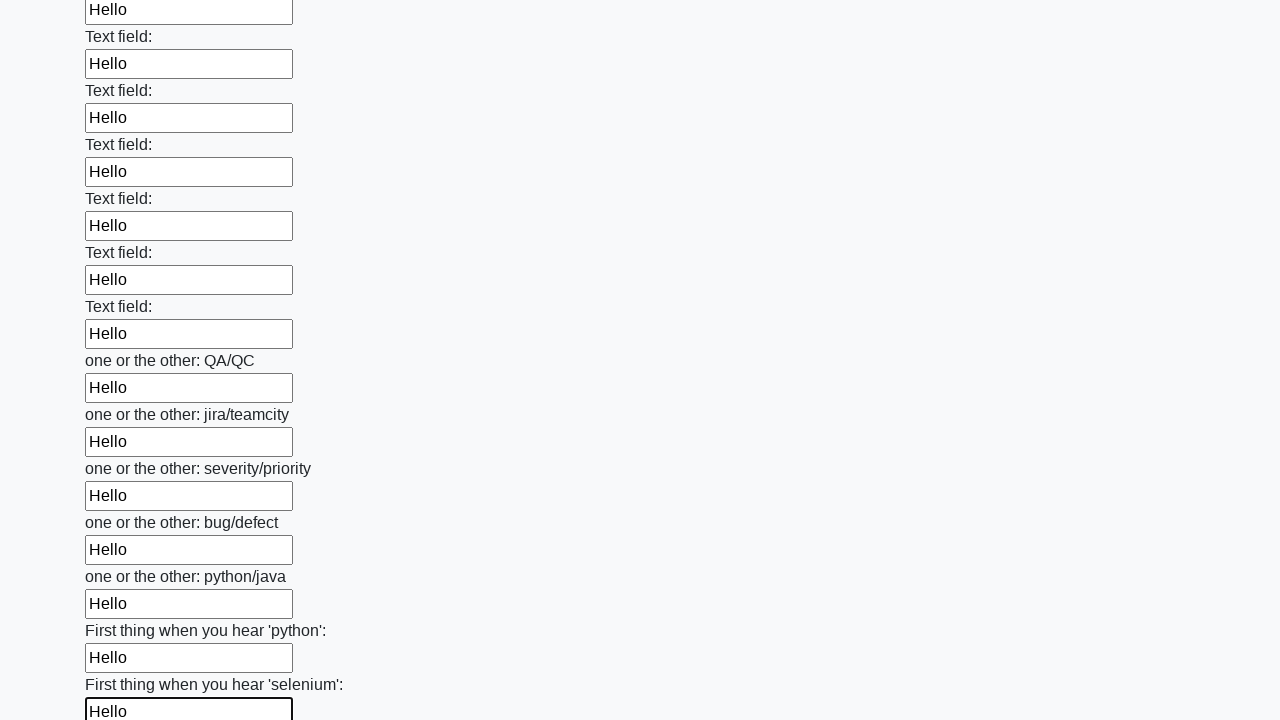

Filled input field with 'Hello' on input >> nth=94
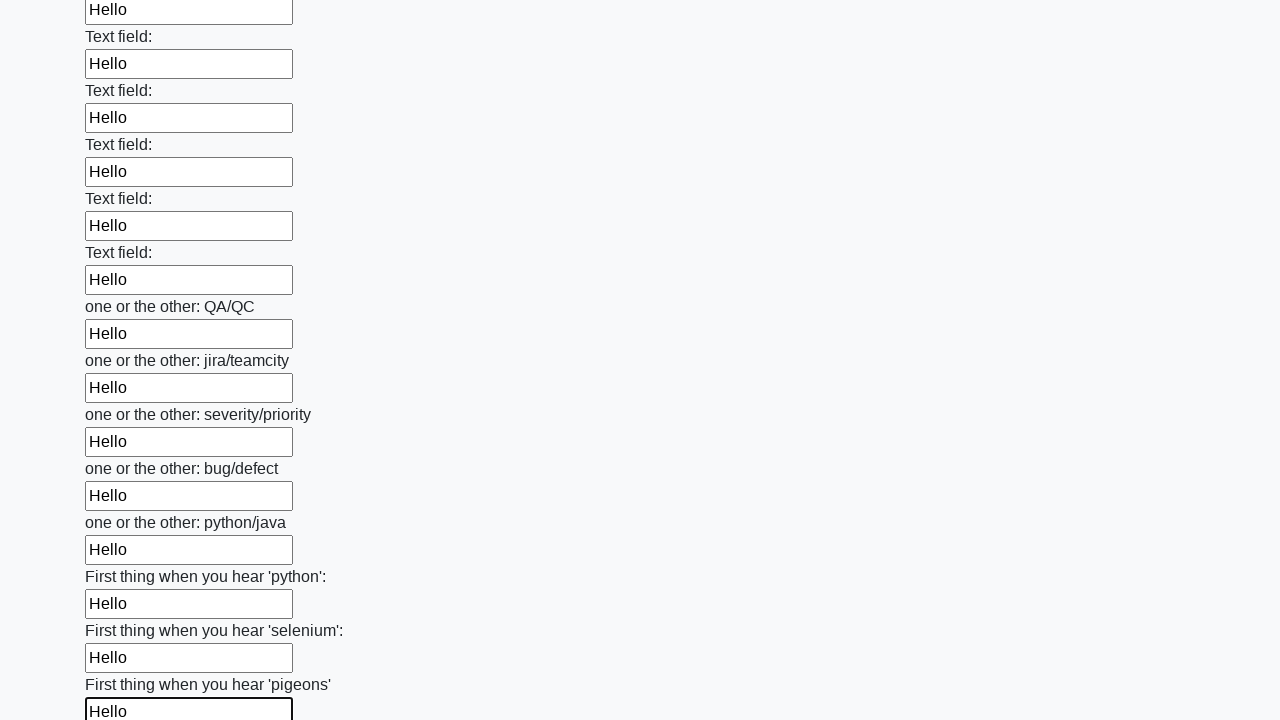

Filled input field with 'Hello' on input >> nth=95
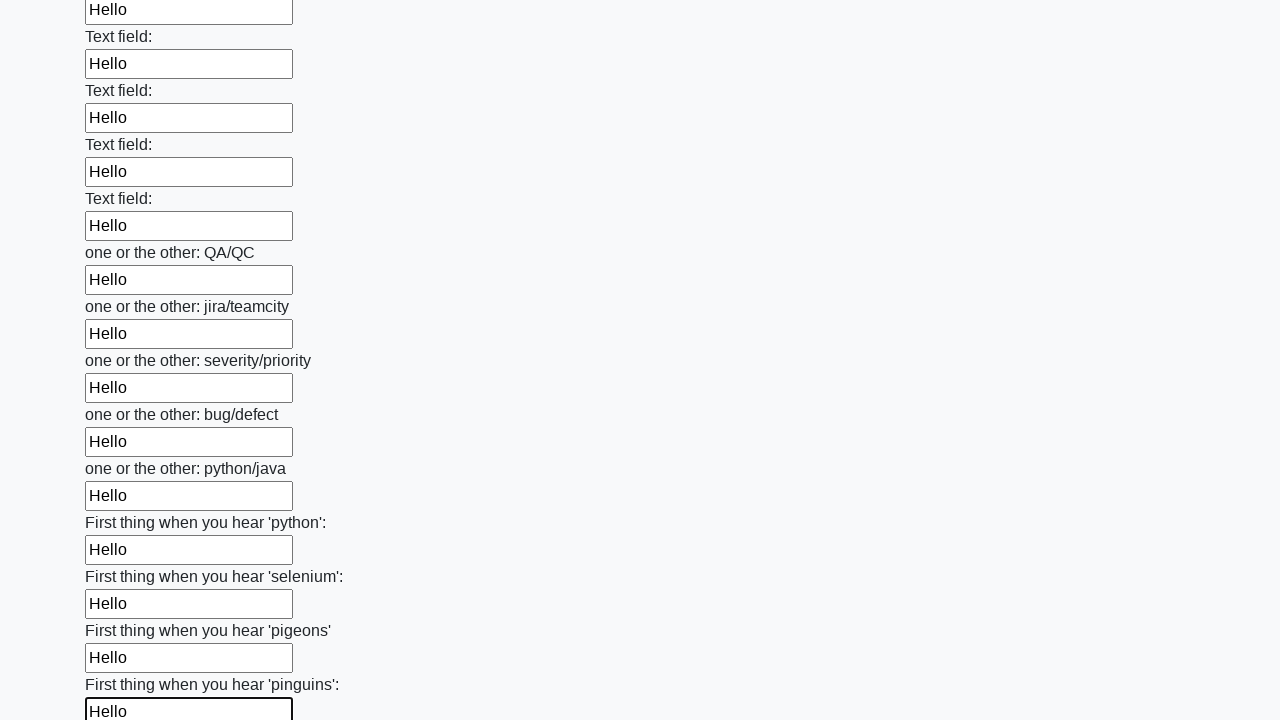

Filled input field with 'Hello' on input >> nth=96
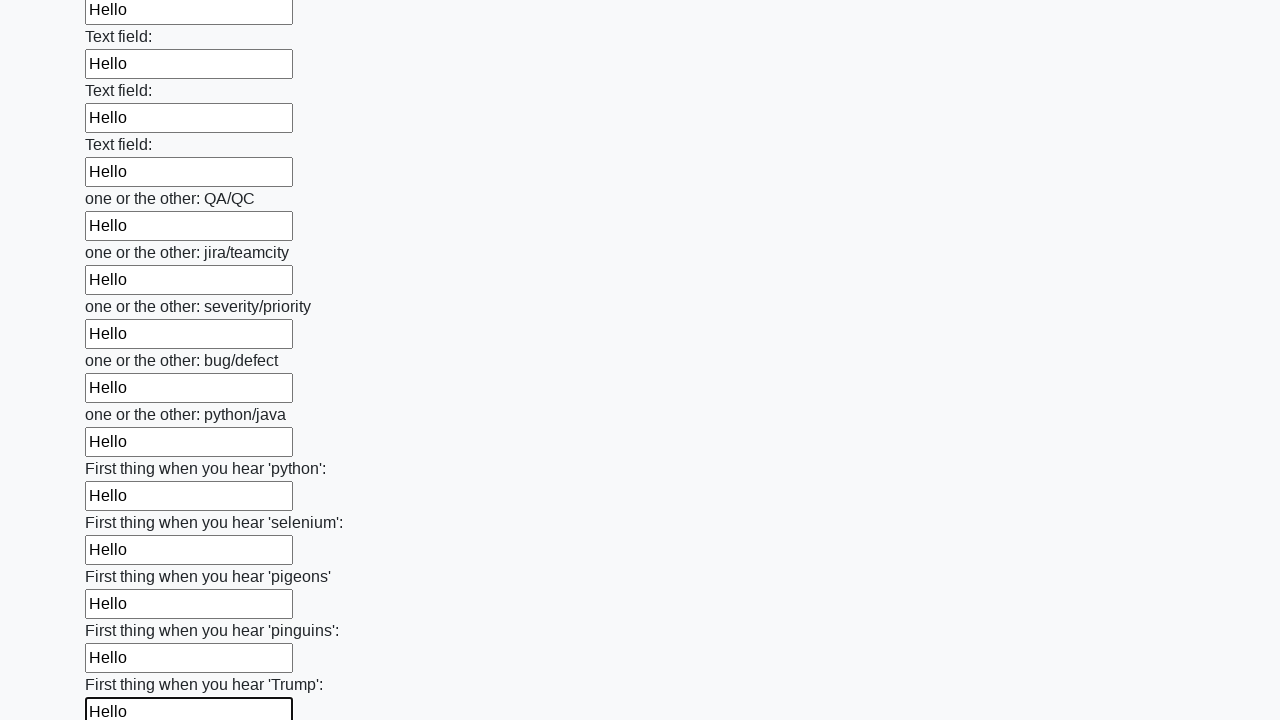

Filled input field with 'Hello' on input >> nth=97
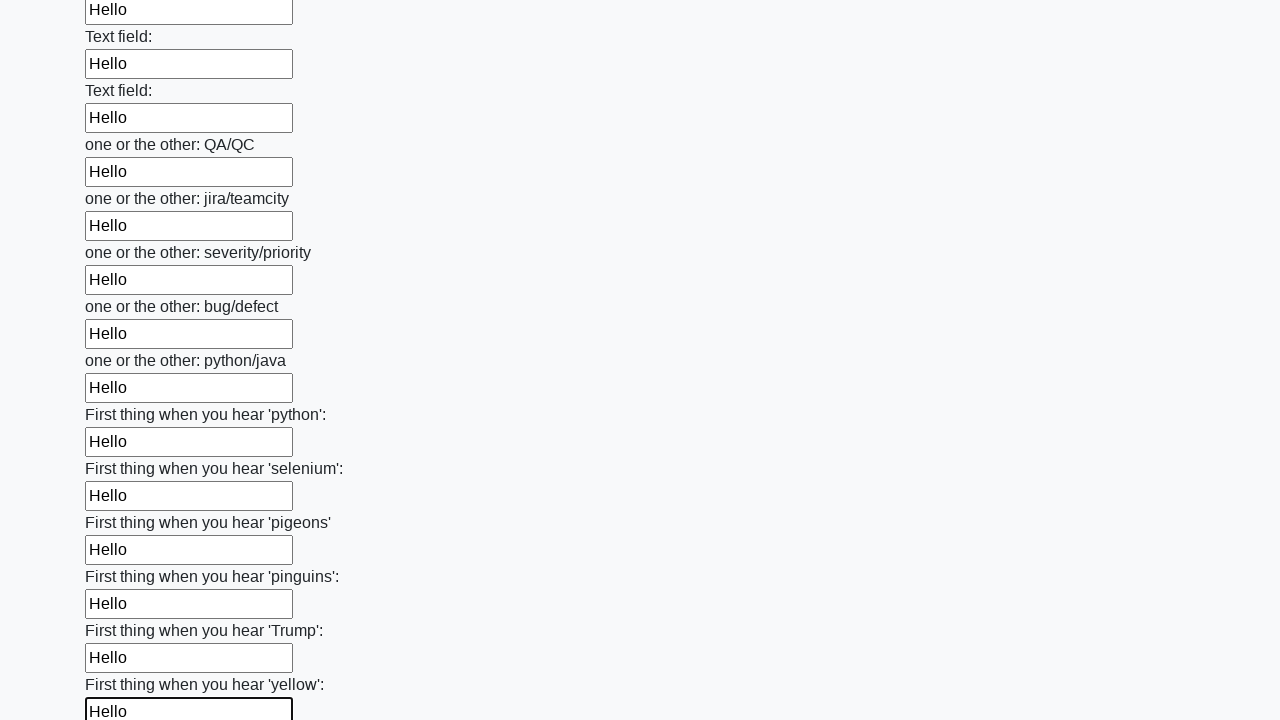

Filled input field with 'Hello' on input >> nth=98
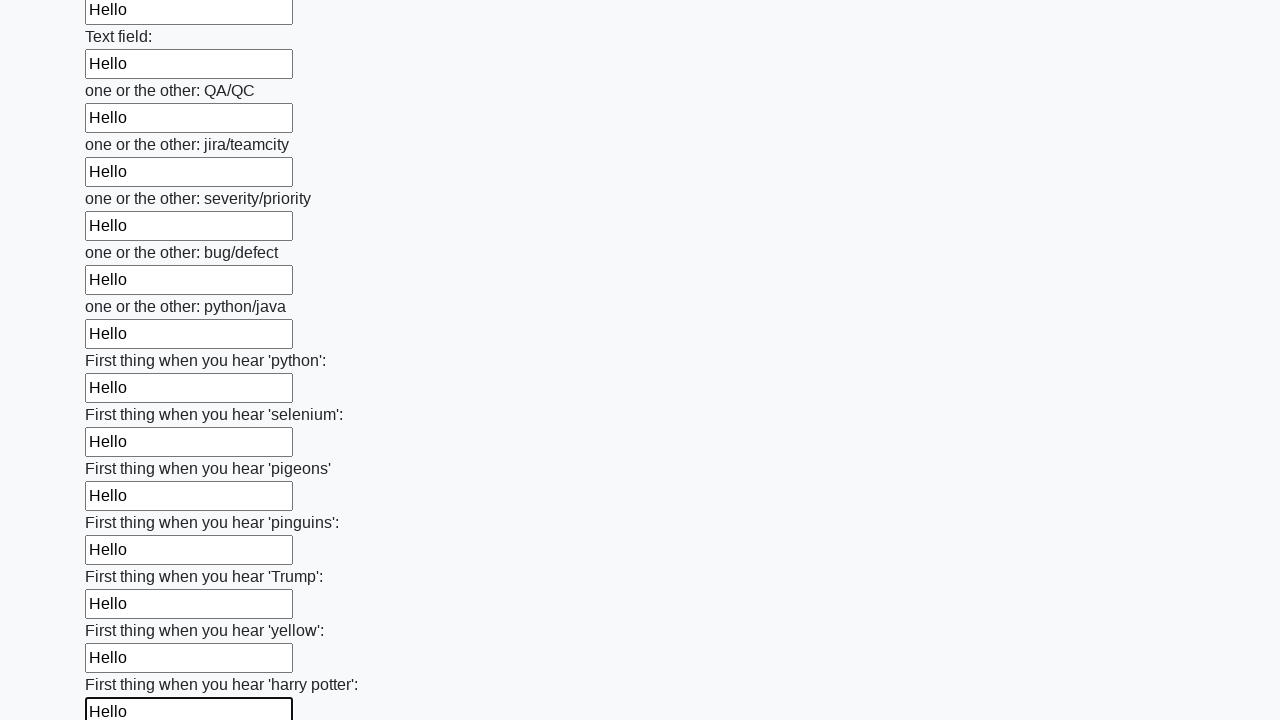

Filled input field with 'Hello' on input >> nth=99
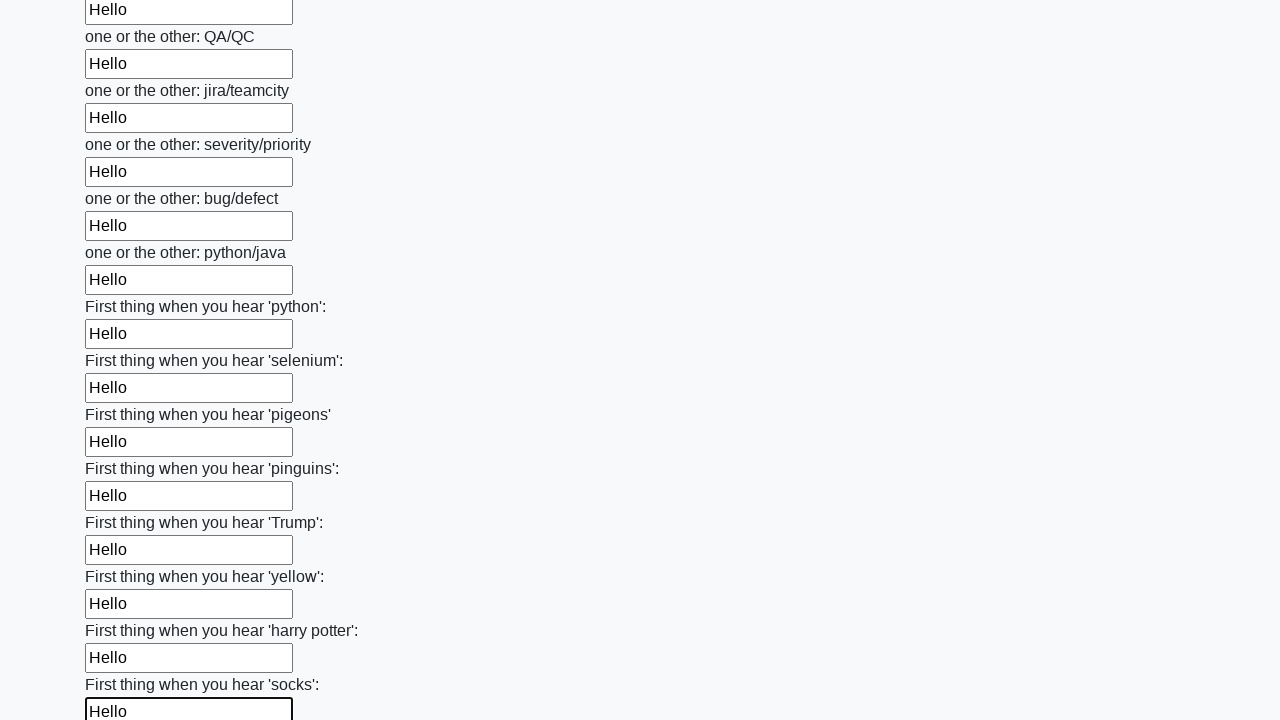

Clicked the submit button at (123, 611) on .btn-default
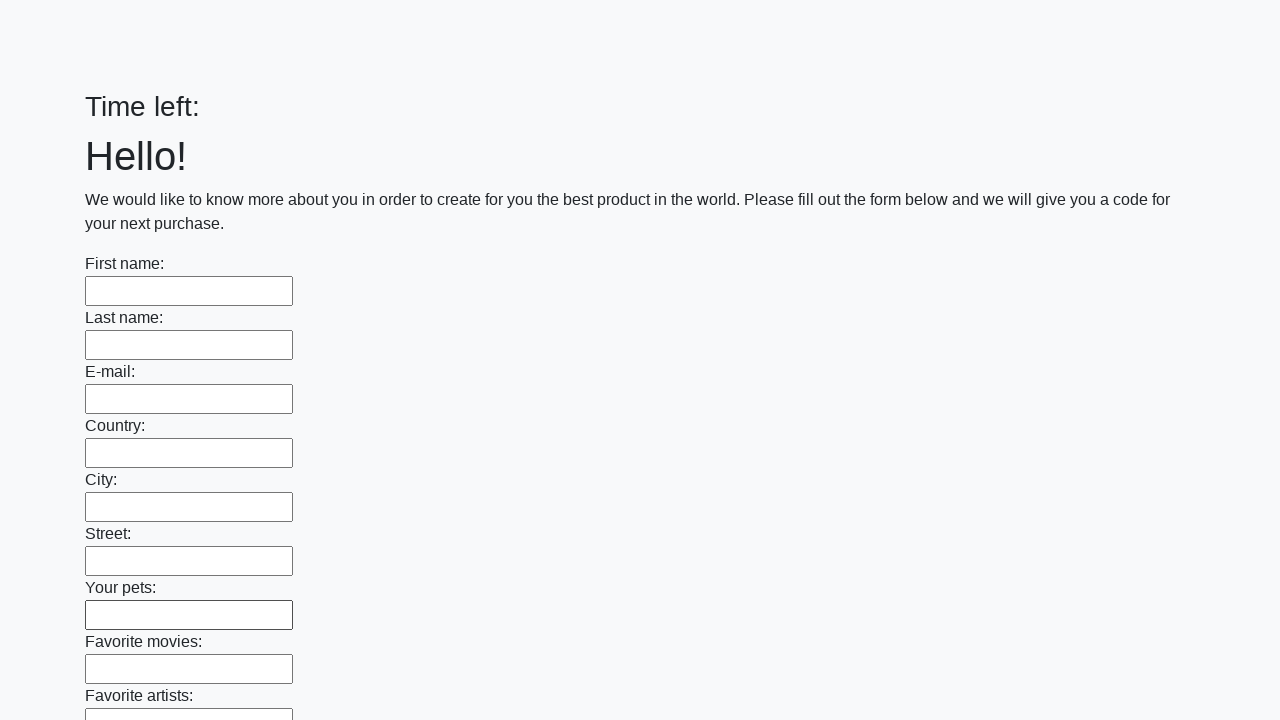

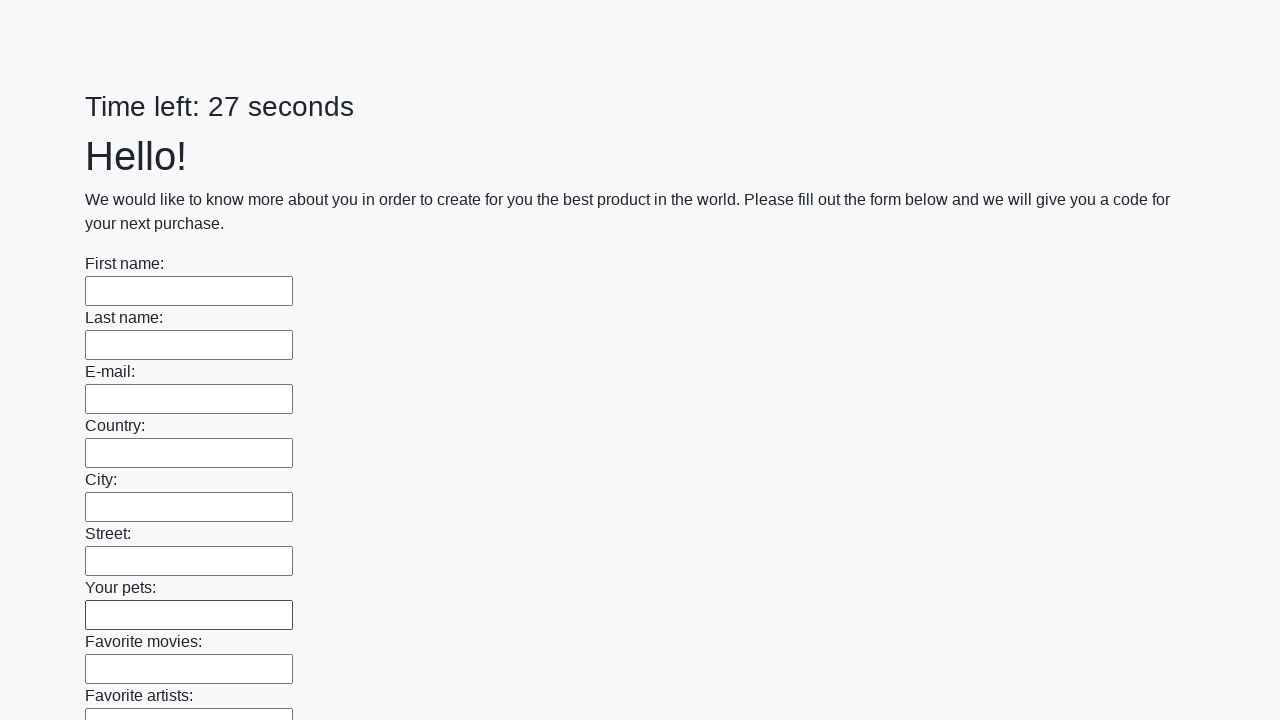